Tests the RPA Challenge by clicking Start and filling out the dynamic form fields with sample data across multiple rounds, then verifying successful completion.

Starting URL: https://rpachallenge.com/

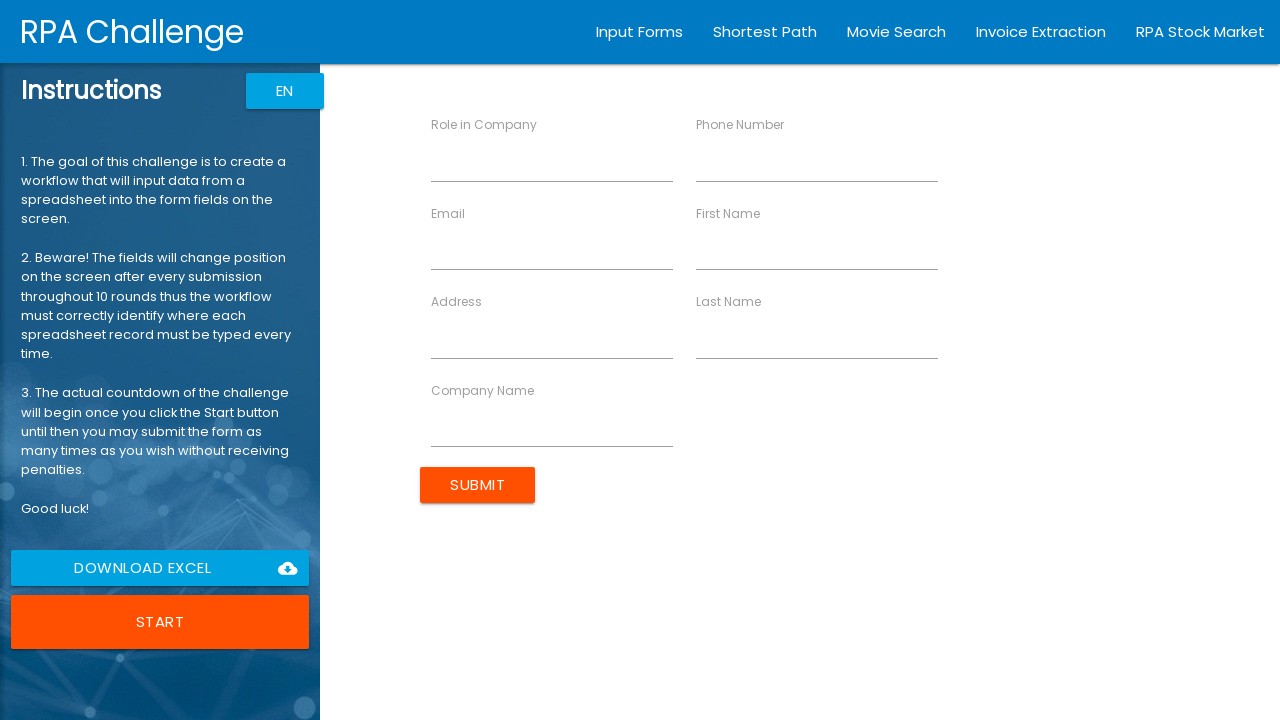

Clicked the Start button to begin the RPA Challenge at (160, 622) on internal:role=button[name="Start"i]
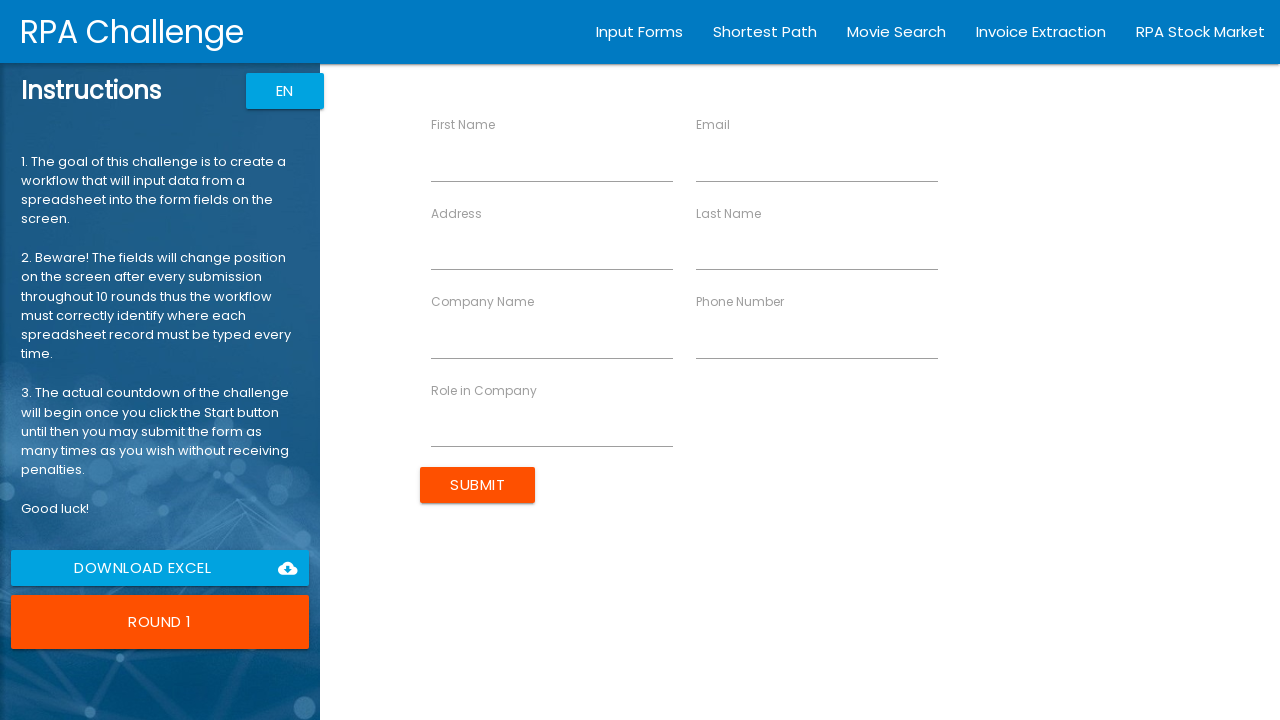

Filled First Name field with 'John' on input[ng-reflect-name="labelFirstName"]
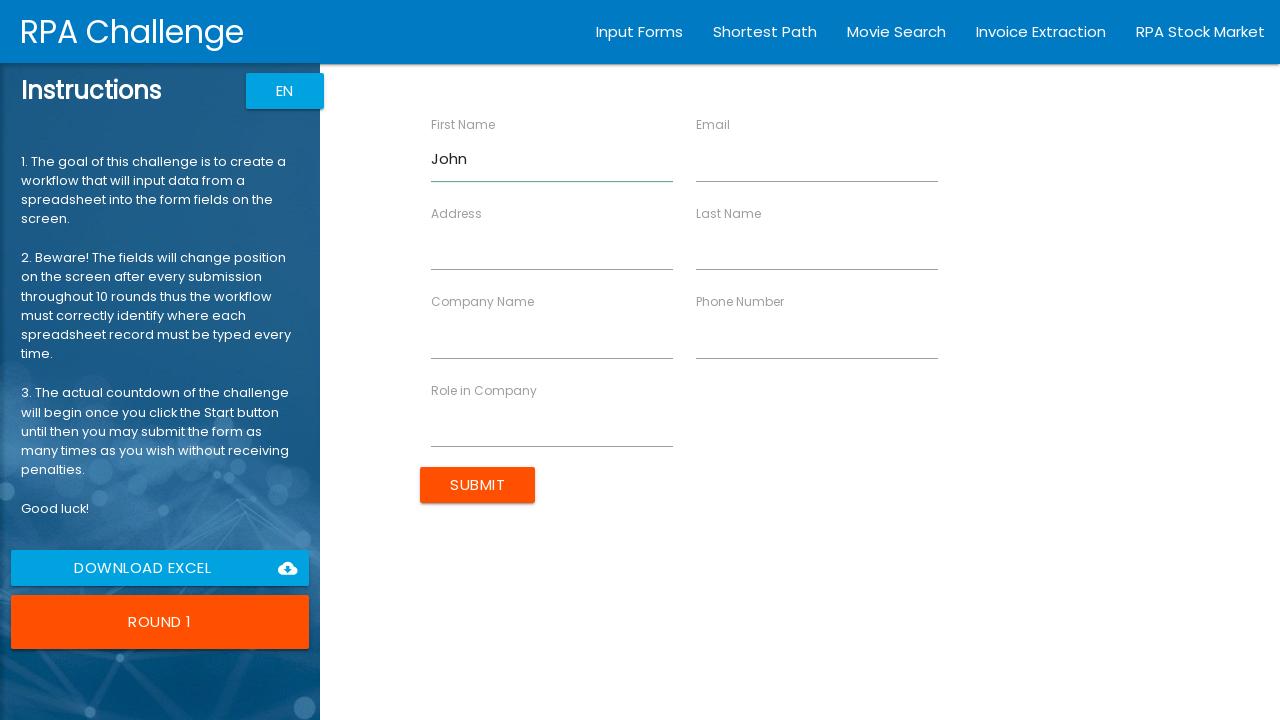

Filled Last Name field with 'Smith' on input[ng-reflect-name="labelLastName"]
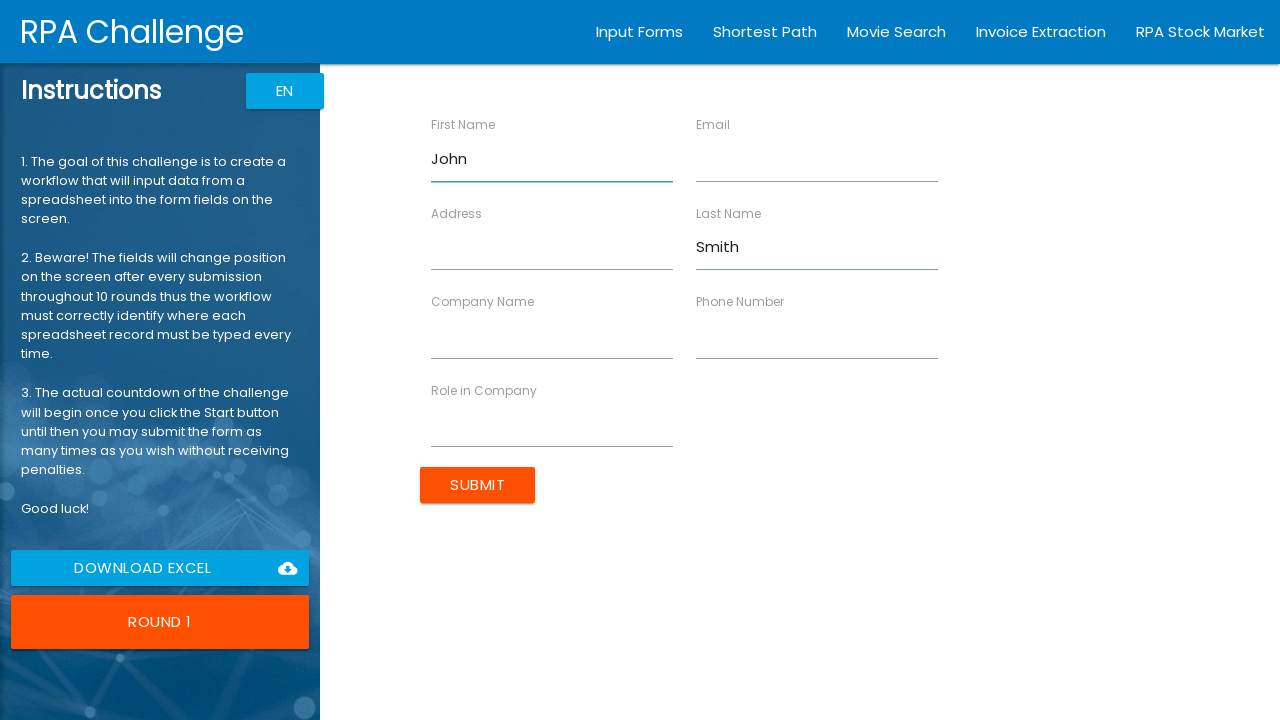

Filled Company Name field with 'TechCorp' on input[ng-reflect-name="labelCompanyName"]
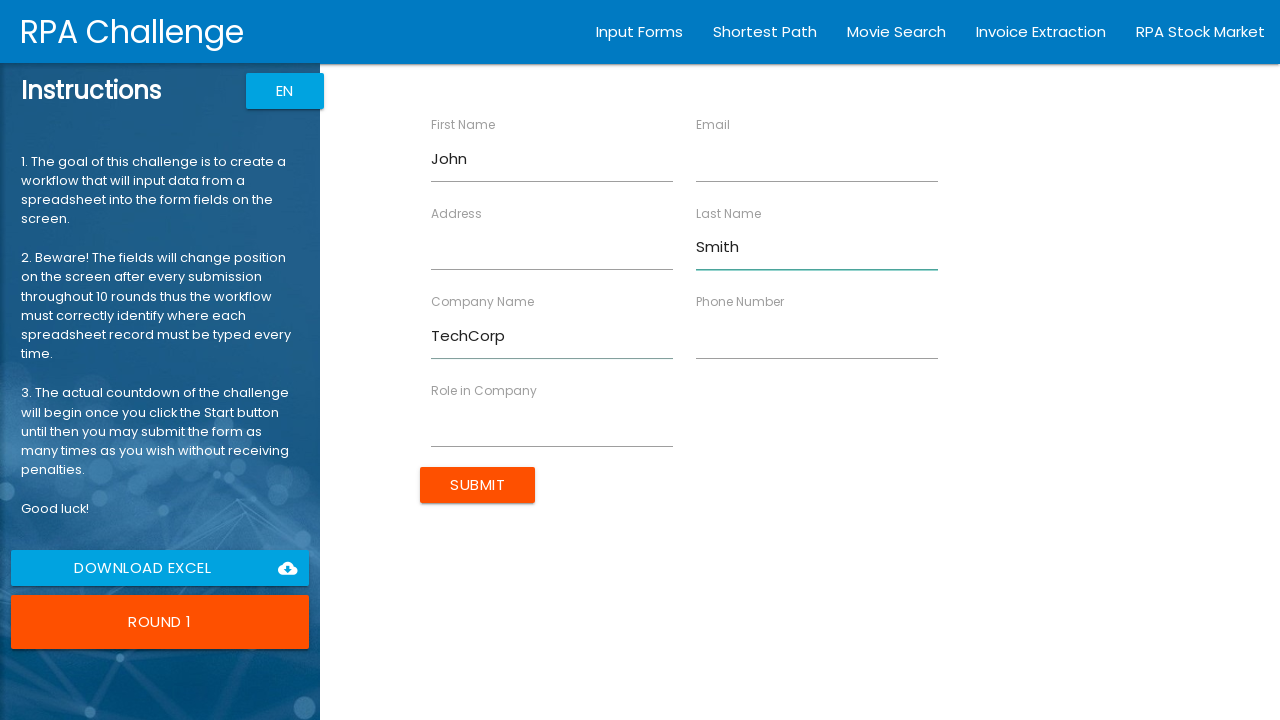

Filled Role in Company field with 'Developer' on input[ng-reflect-name="labelRole"]
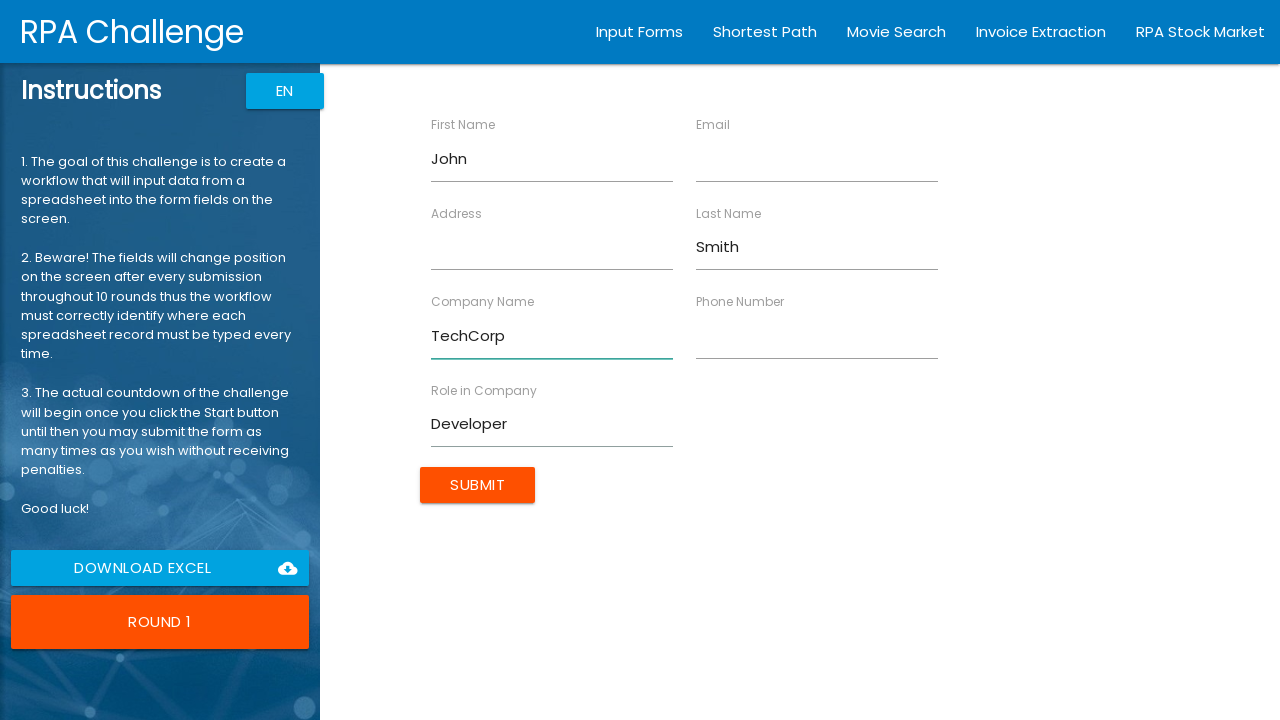

Filled Address field with '123 Main St' on input[ng-reflect-name="labelAddress"]
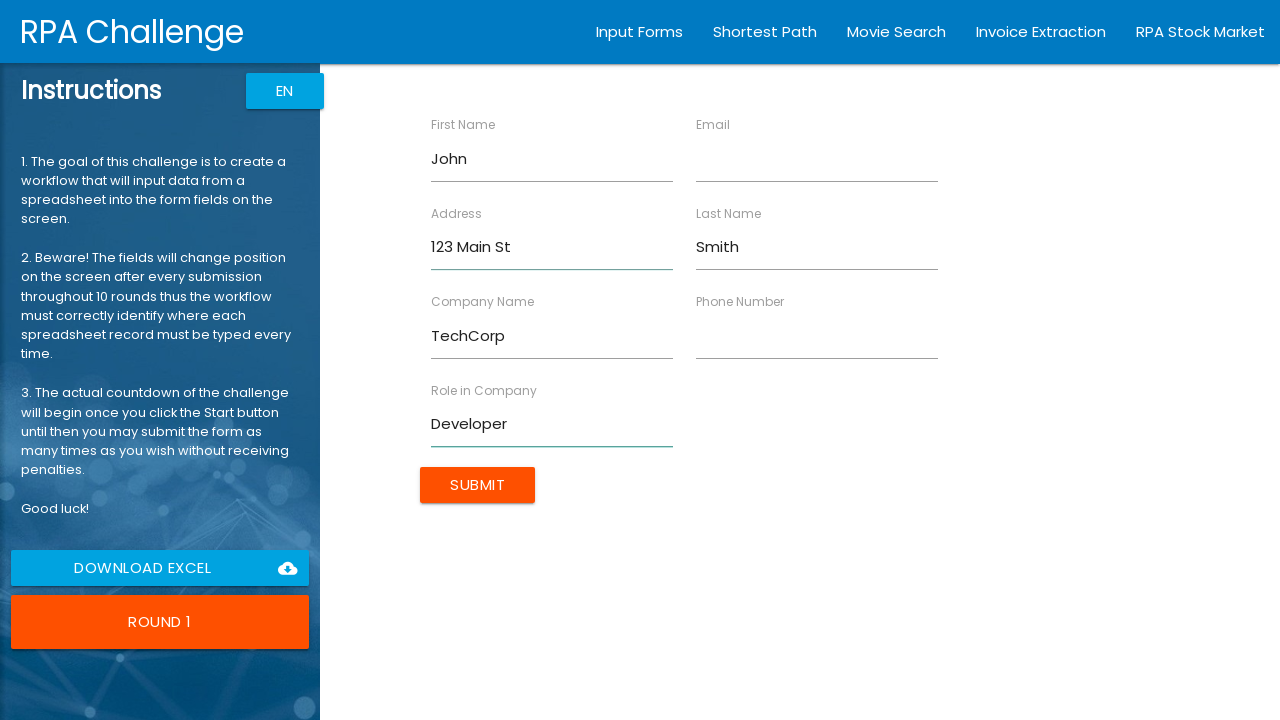

Filled Email field with 'john.smith@techcorp.com' on input[ng-reflect-name="labelEmail"]
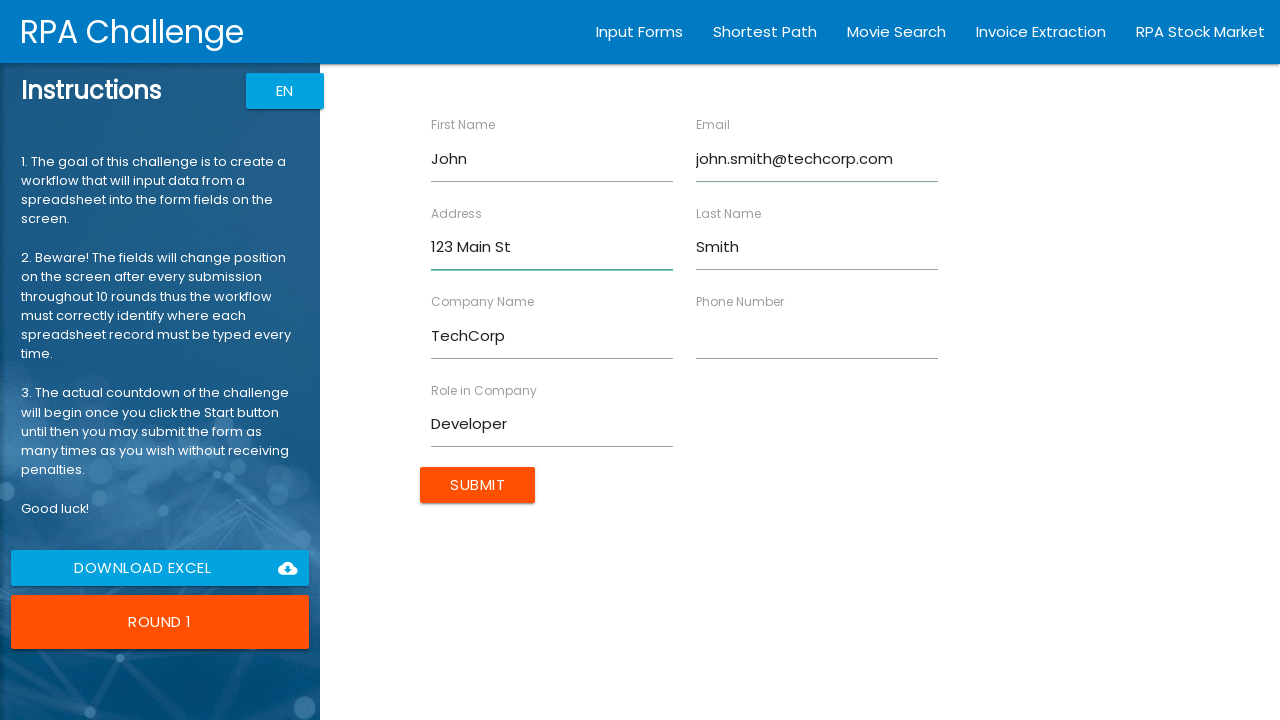

Filled Phone Number field with '5551234567' on input[ng-reflect-name="labelPhone"]
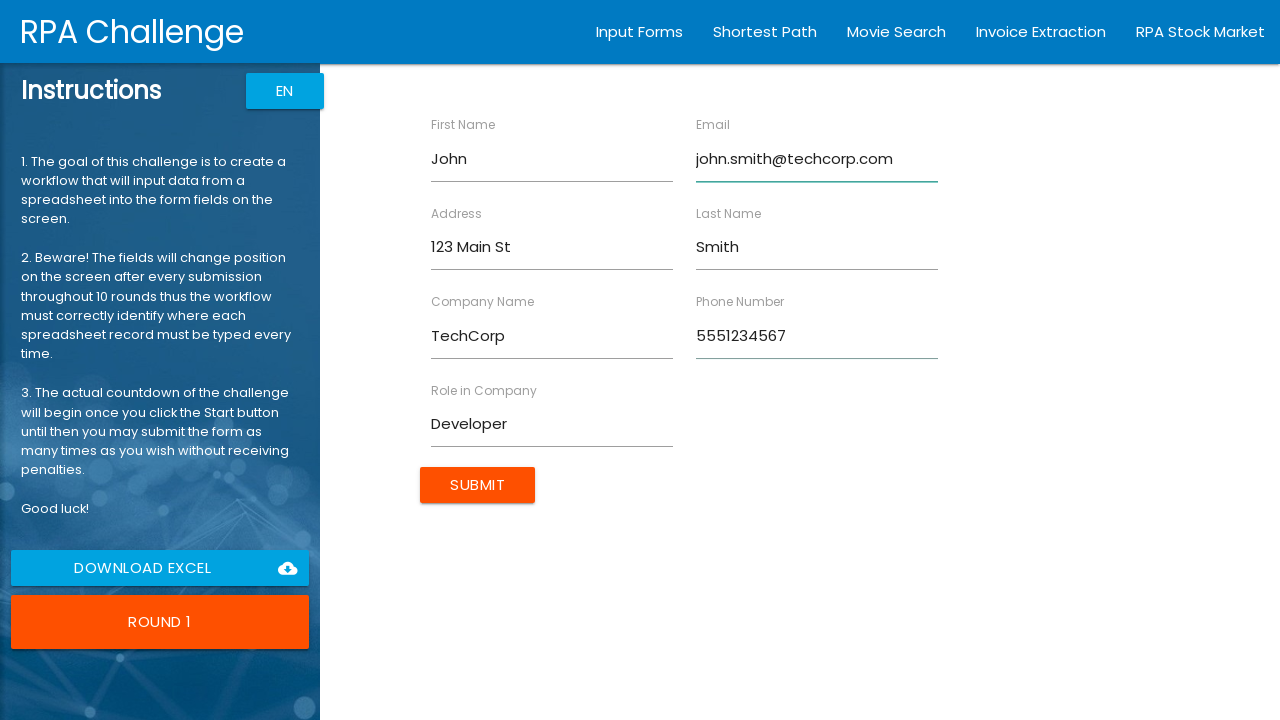

Submitted form for John Smith at (478, 485) on input[type="submit"]
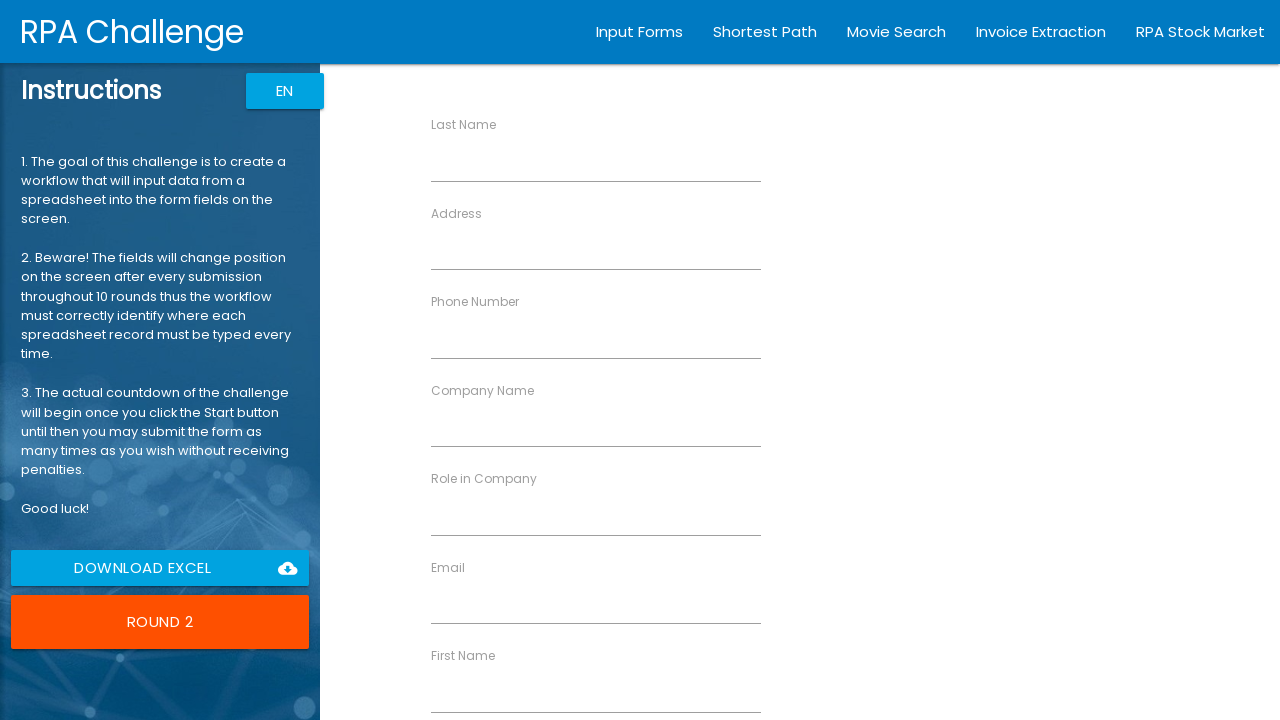

Filled First Name field with 'Jane' on input[ng-reflect-name="labelFirstName"]
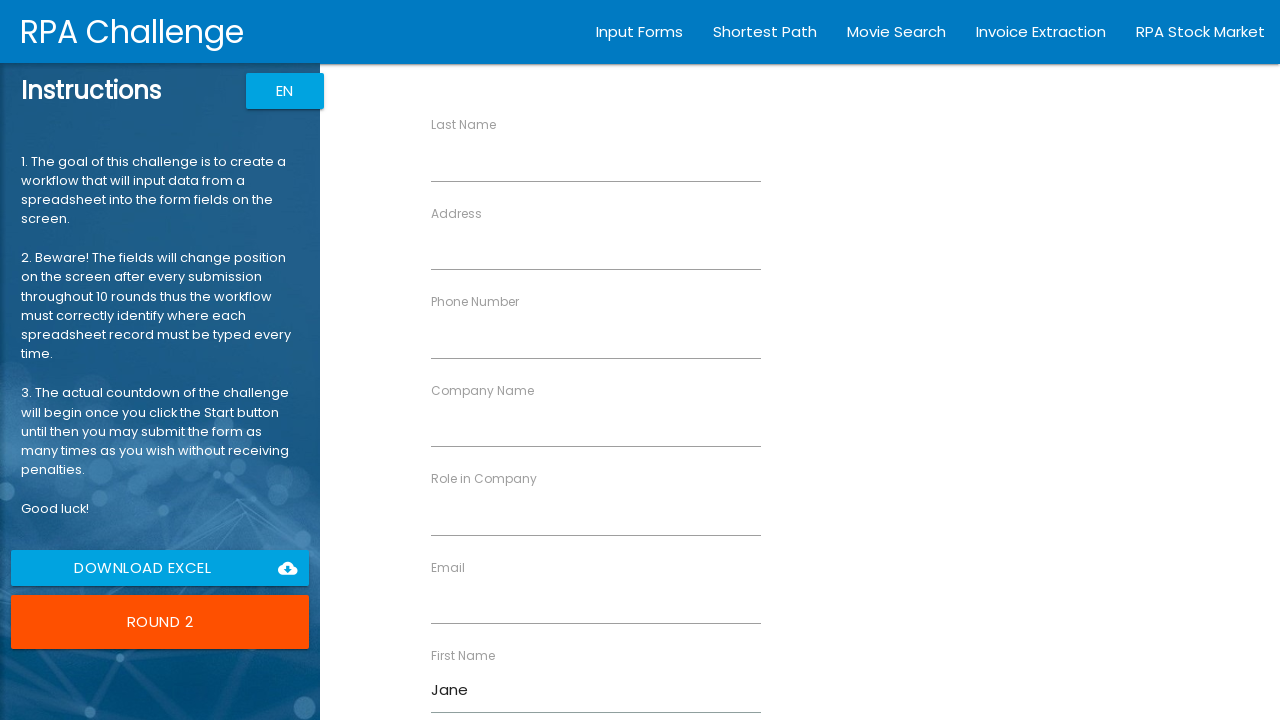

Filled Last Name field with 'Doe' on input[ng-reflect-name="labelLastName"]
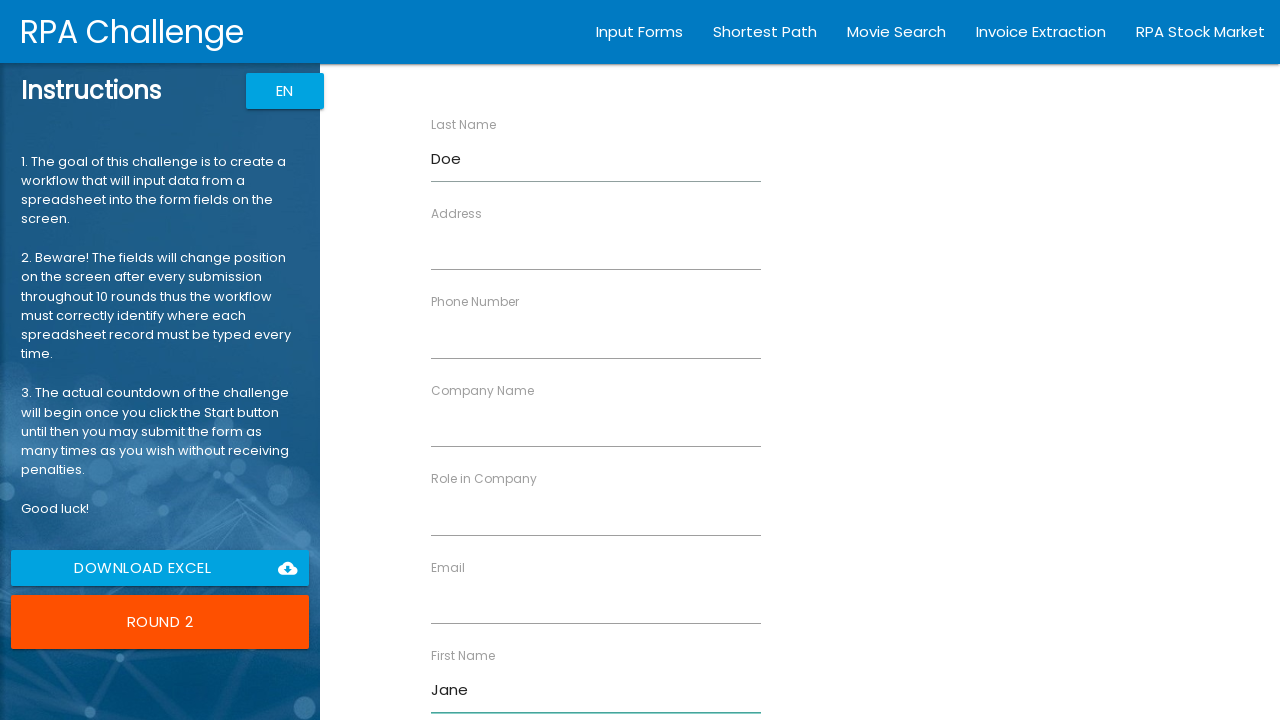

Filled Company Name field with 'DataInc' on input[ng-reflect-name="labelCompanyName"]
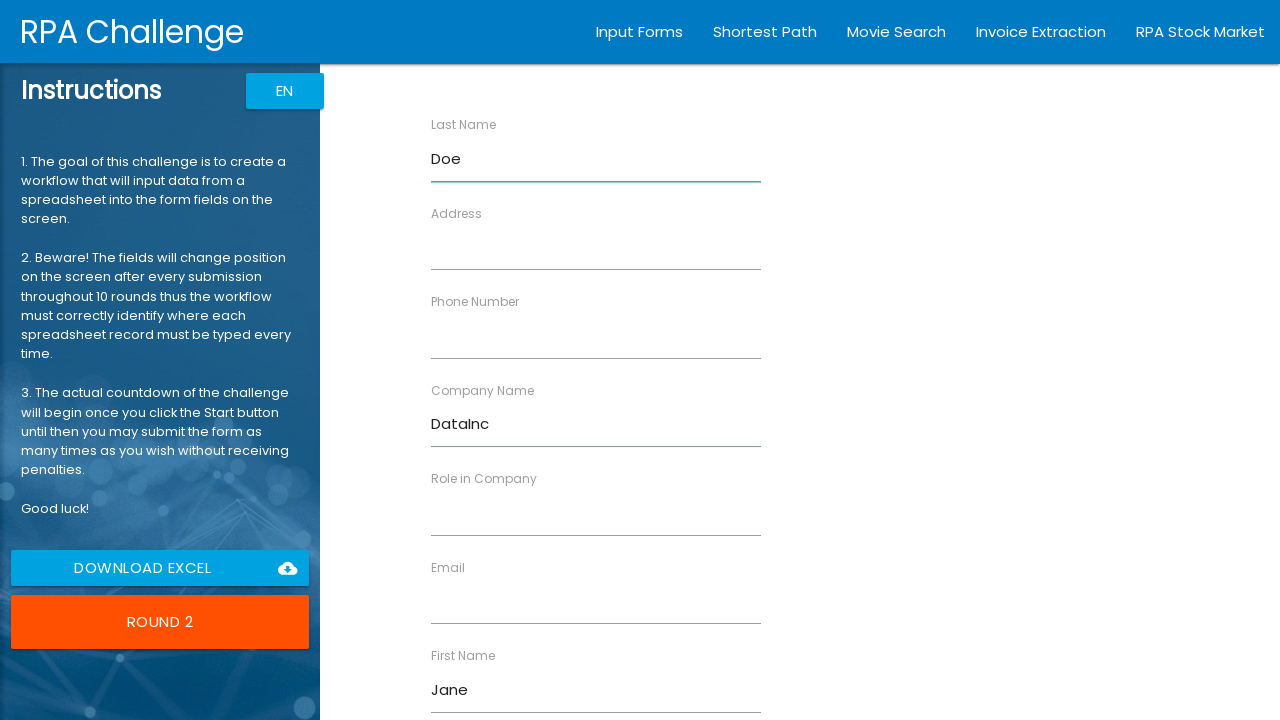

Filled Role in Company field with 'Analyst' on input[ng-reflect-name="labelRole"]
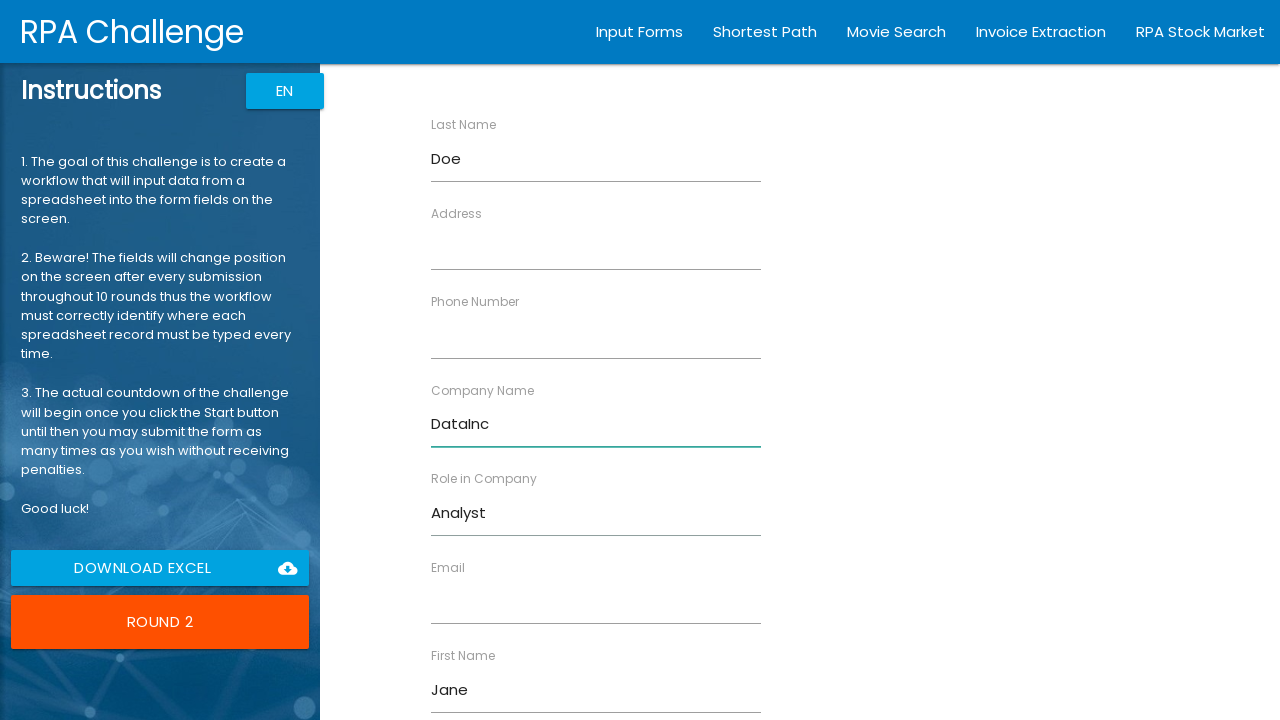

Filled Address field with '456 Oak Ave' on input[ng-reflect-name="labelAddress"]
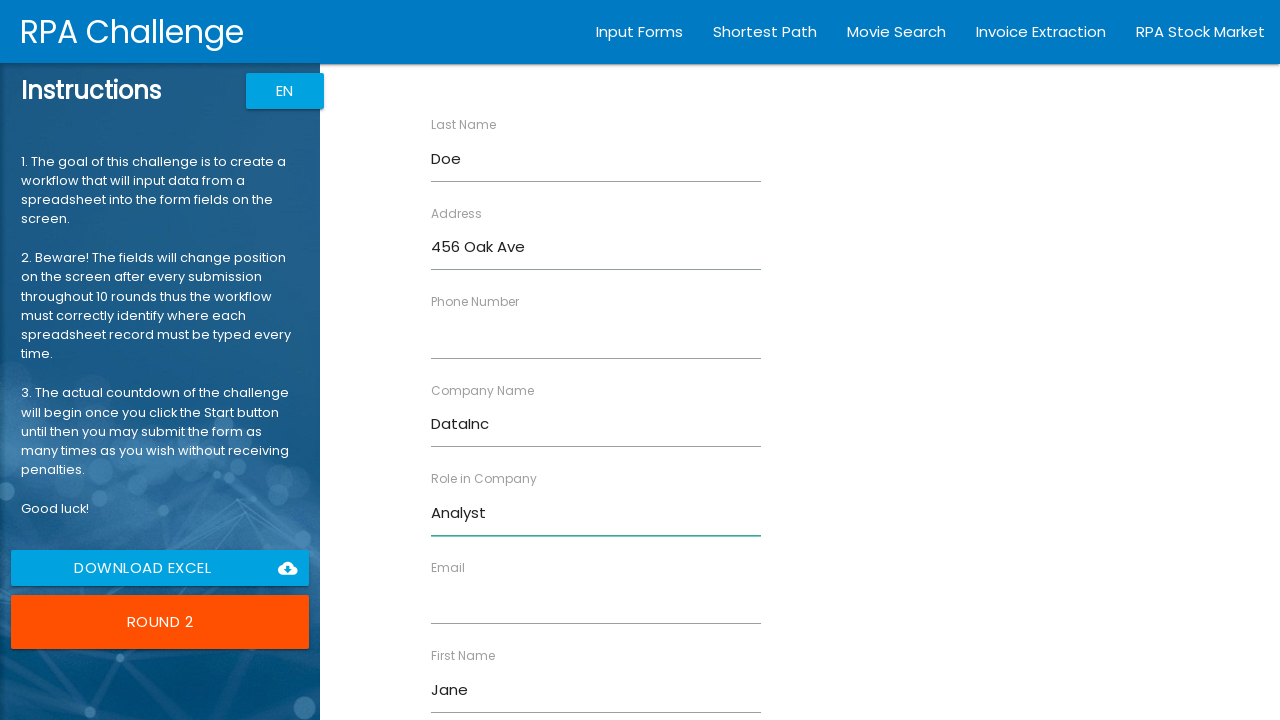

Filled Email field with 'jane.doe@datainc.com' on input[ng-reflect-name="labelEmail"]
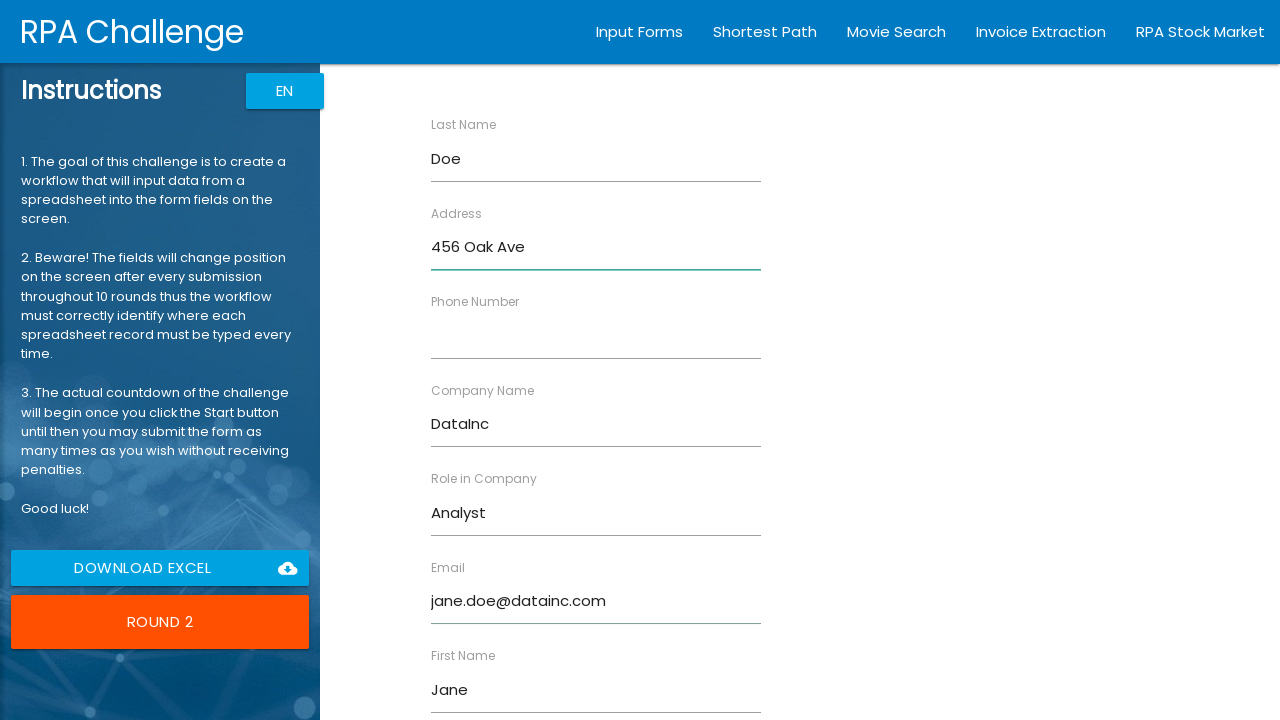

Filled Phone Number field with '5559876543' on input[ng-reflect-name="labelPhone"]
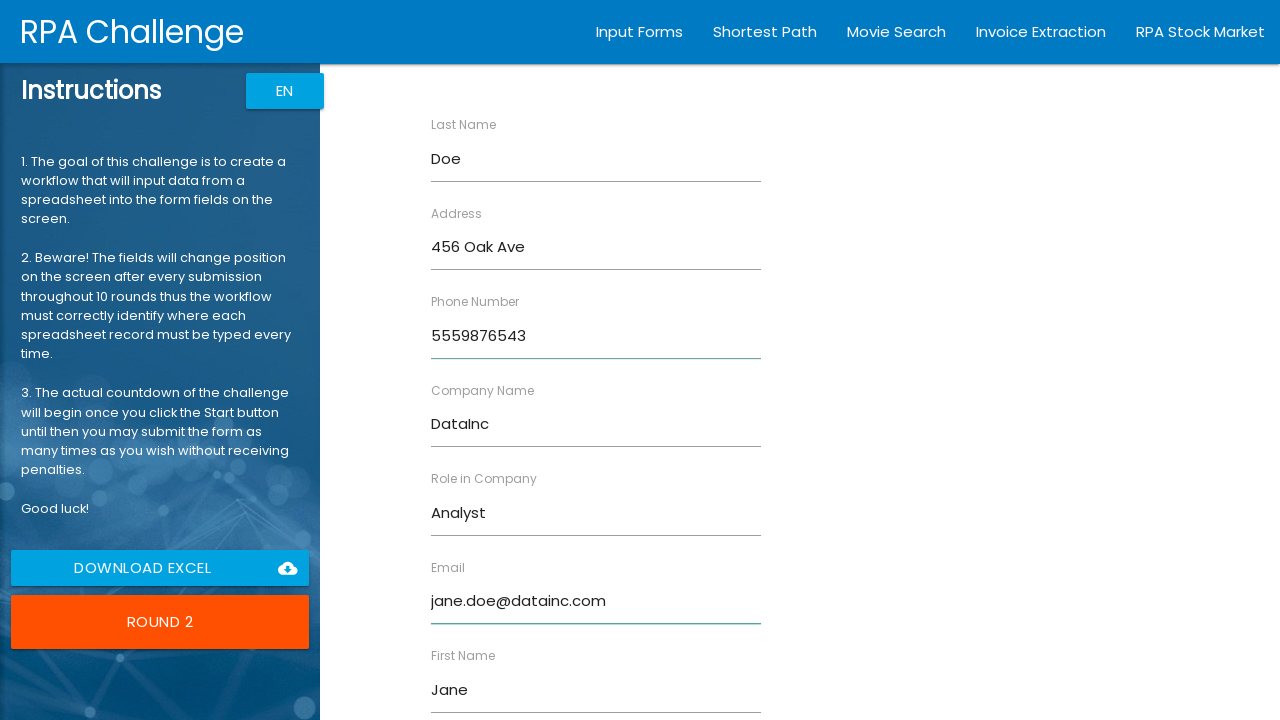

Submitted form for Jane Doe at (478, 688) on input[type="submit"]
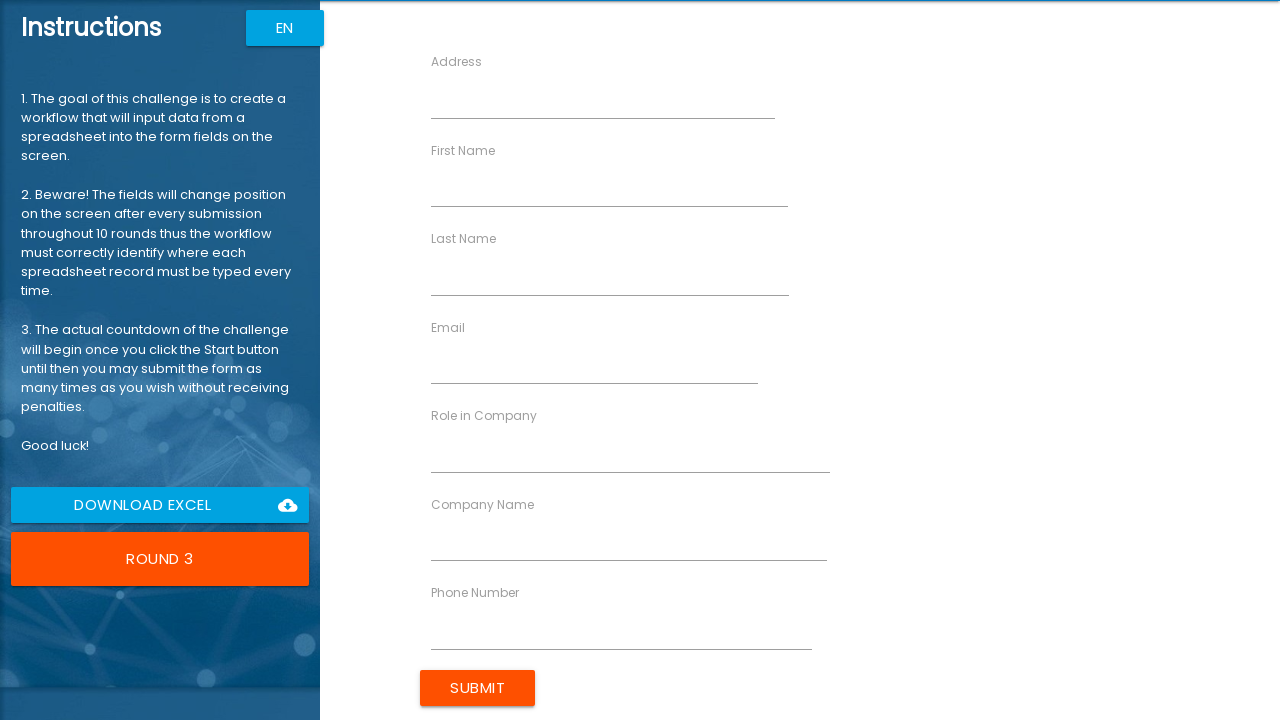

Filled First Name field with 'Robert' on input[ng-reflect-name="labelFirstName"]
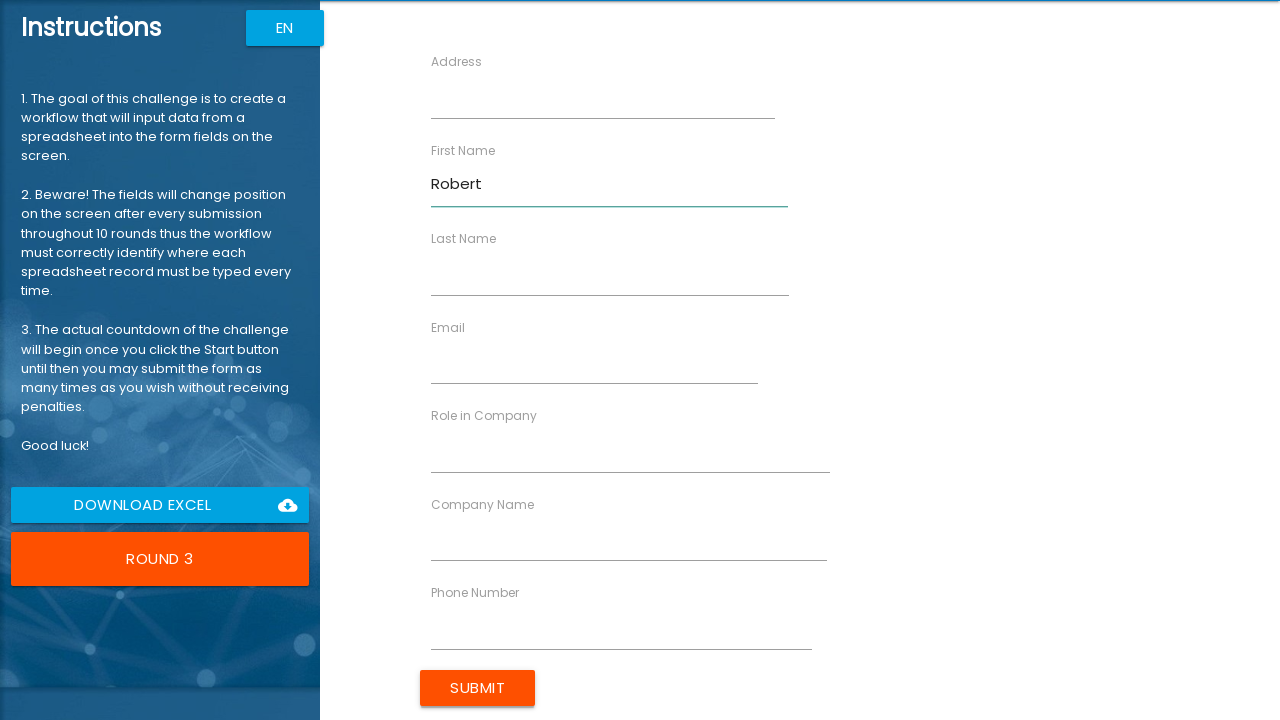

Filled Last Name field with 'Johnson' on input[ng-reflect-name="labelLastName"]
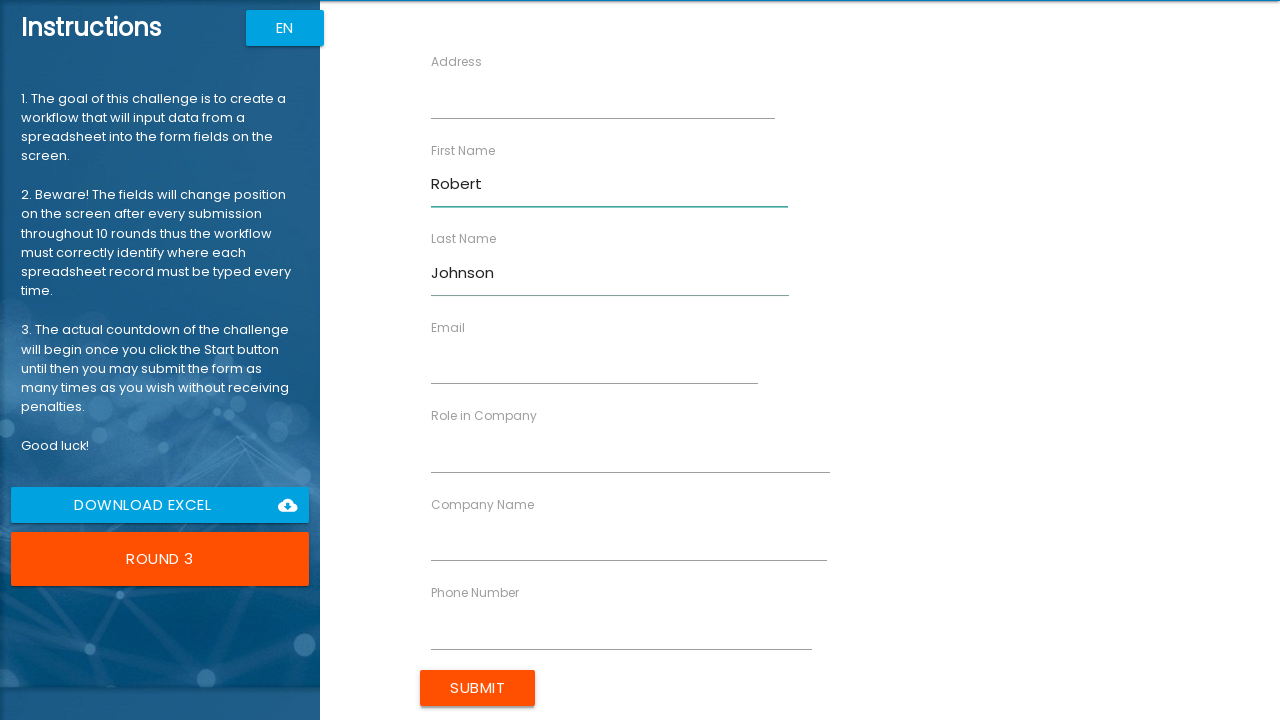

Filled Company Name field with 'WebSolutions' on input[ng-reflect-name="labelCompanyName"]
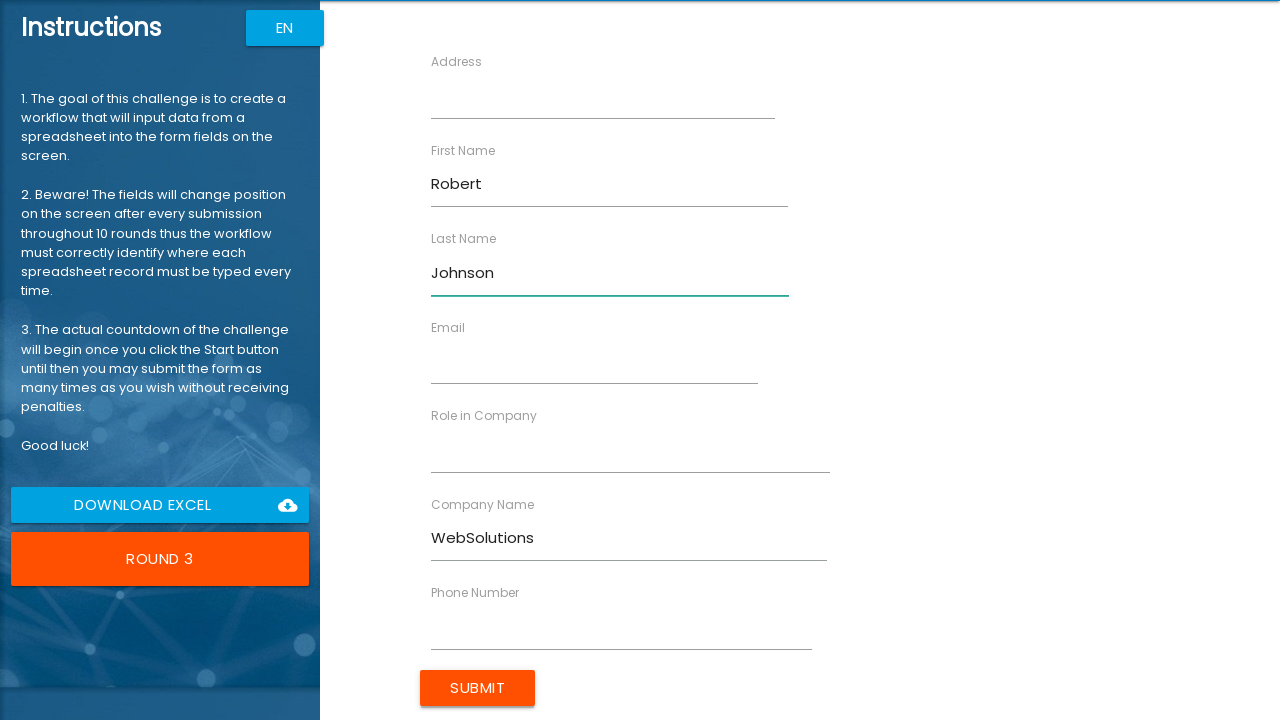

Filled Role in Company field with 'Manager' on input[ng-reflect-name="labelRole"]
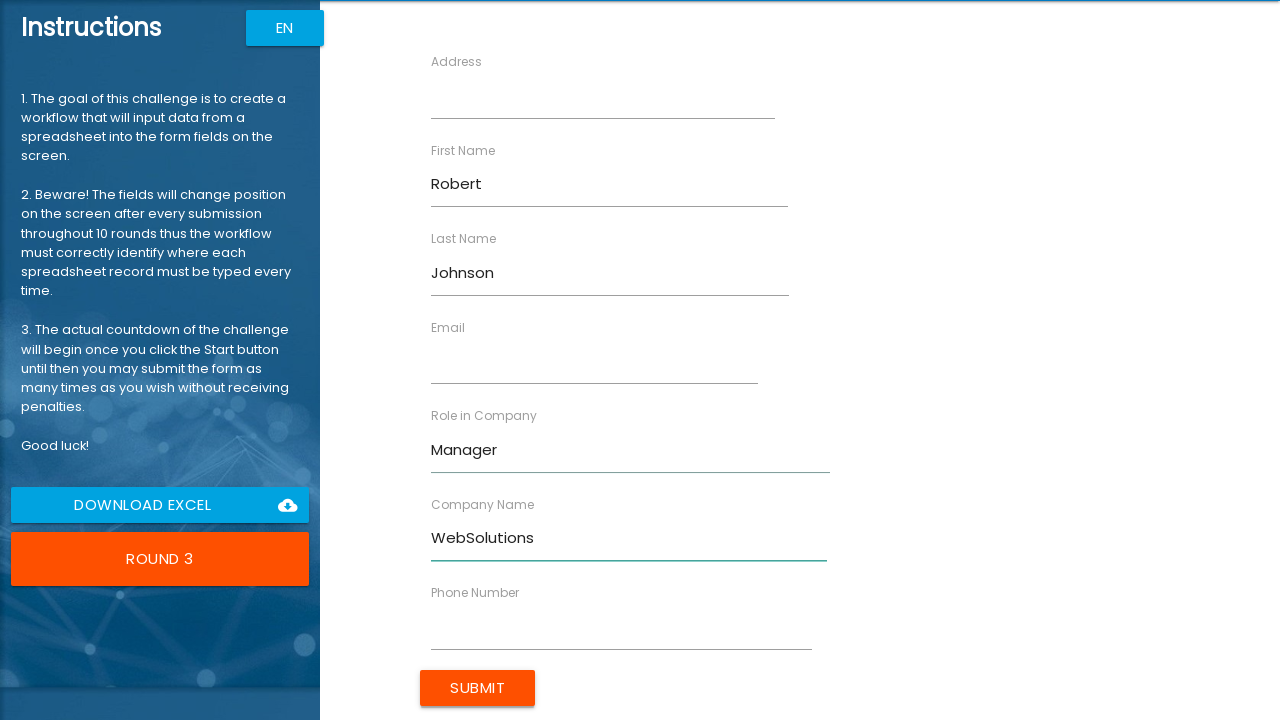

Filled Address field with '789 Pine Rd' on input[ng-reflect-name="labelAddress"]
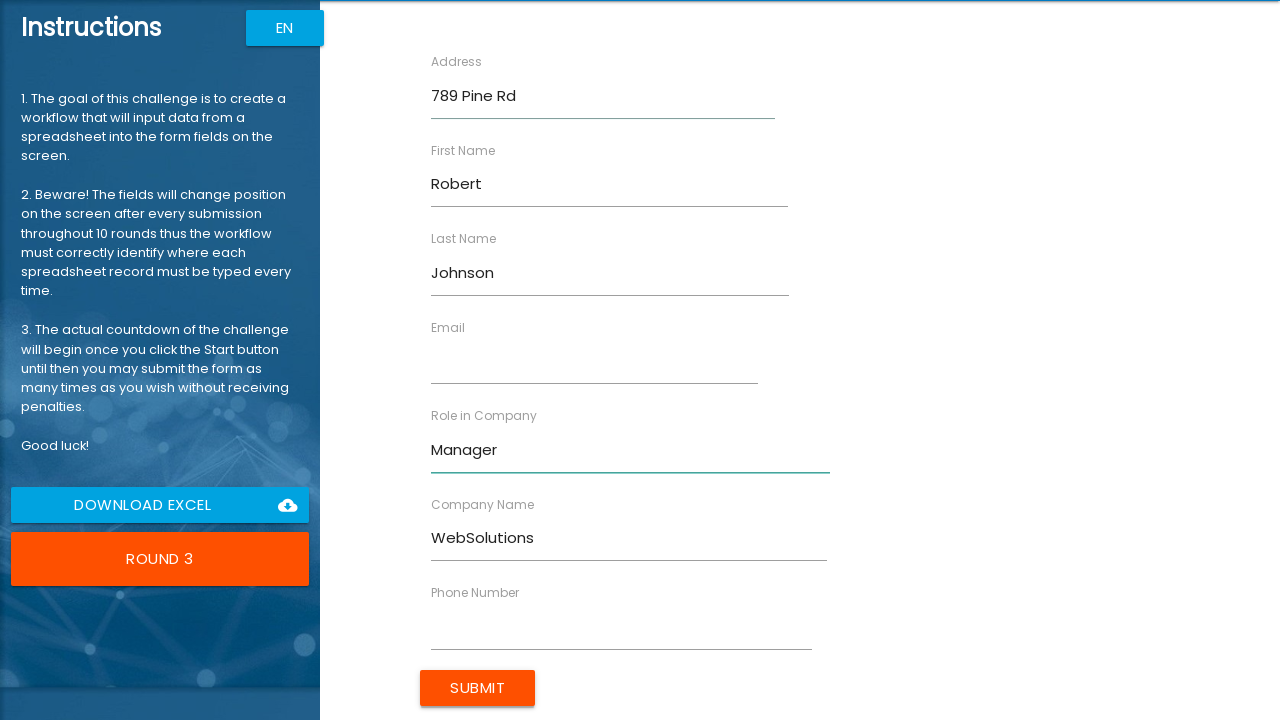

Filled Email field with 'robert.j@websolutions.com' on input[ng-reflect-name="labelEmail"]
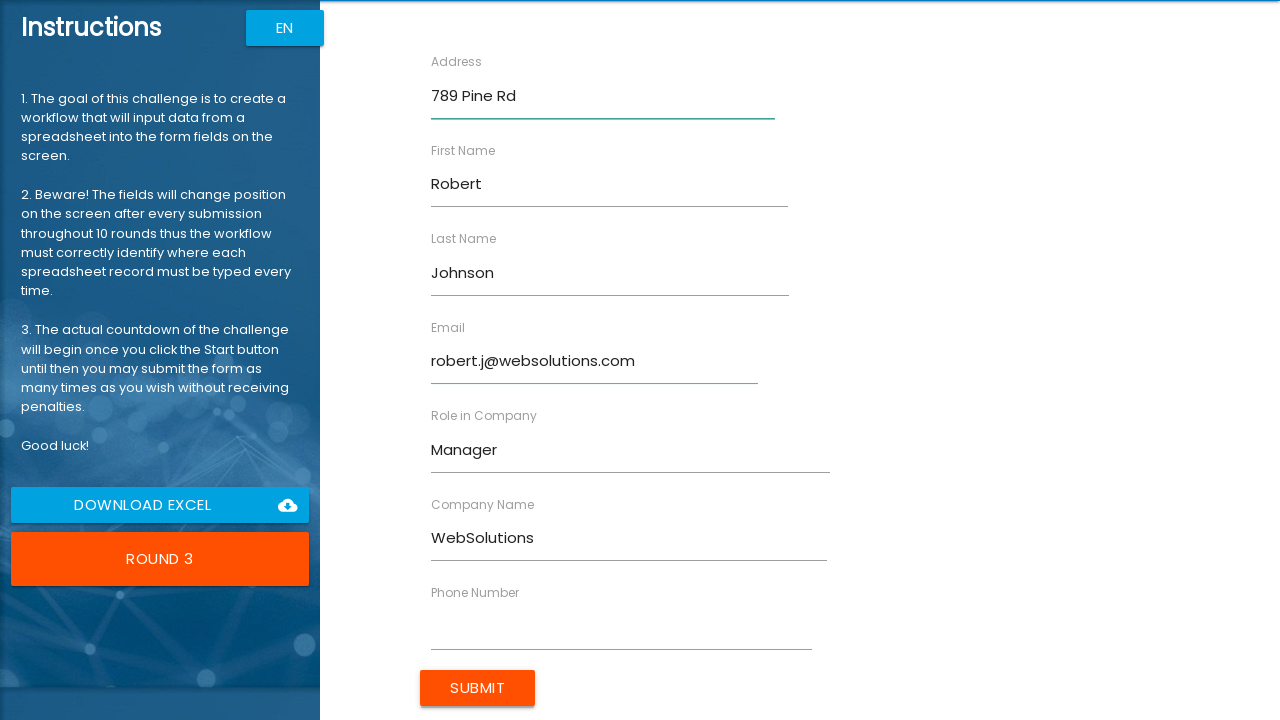

Filled Phone Number field with '5552468135' on input[ng-reflect-name="labelPhone"]
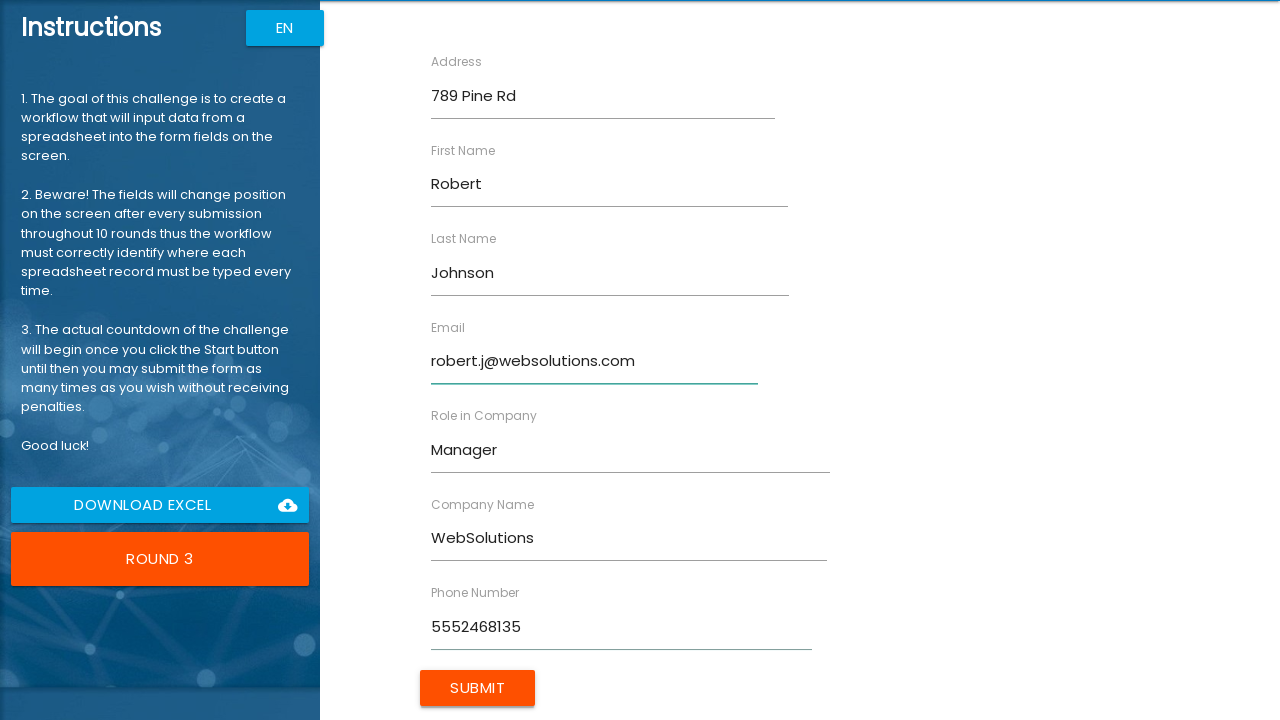

Submitted form for Robert Johnson at (478, 688) on input[type="submit"]
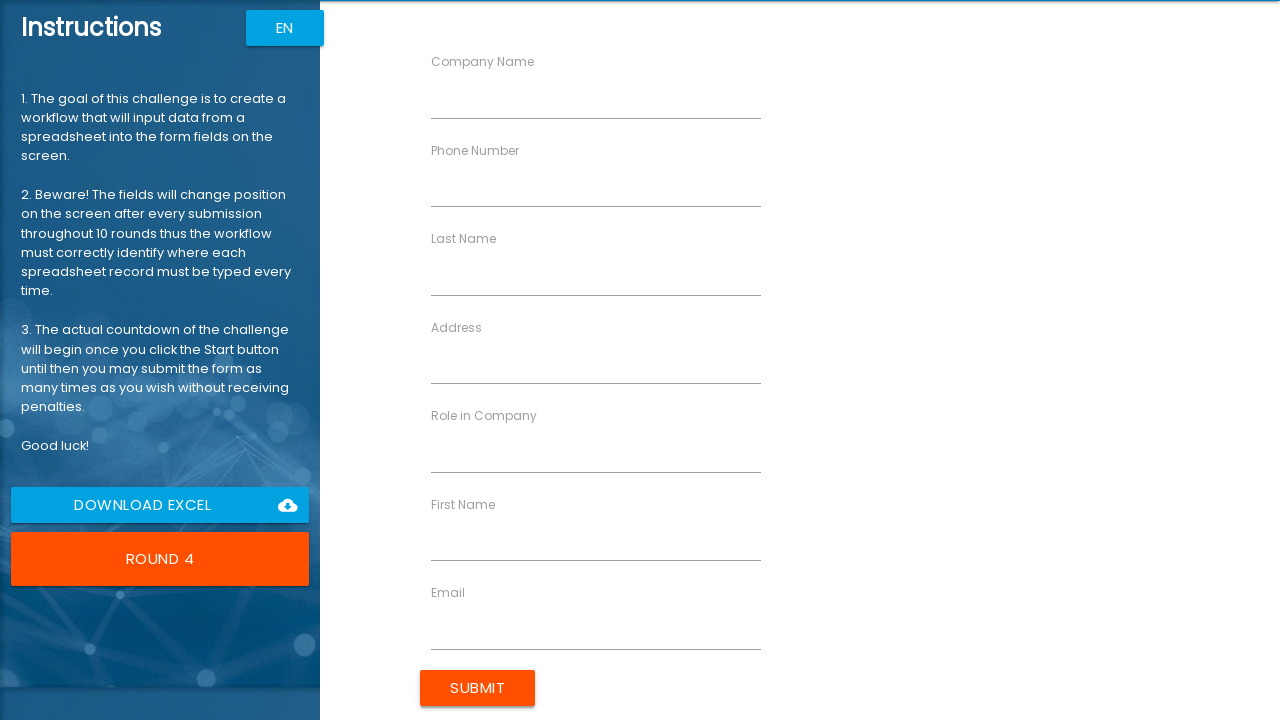

Filled First Name field with 'Emily' on input[ng-reflect-name="labelFirstName"]
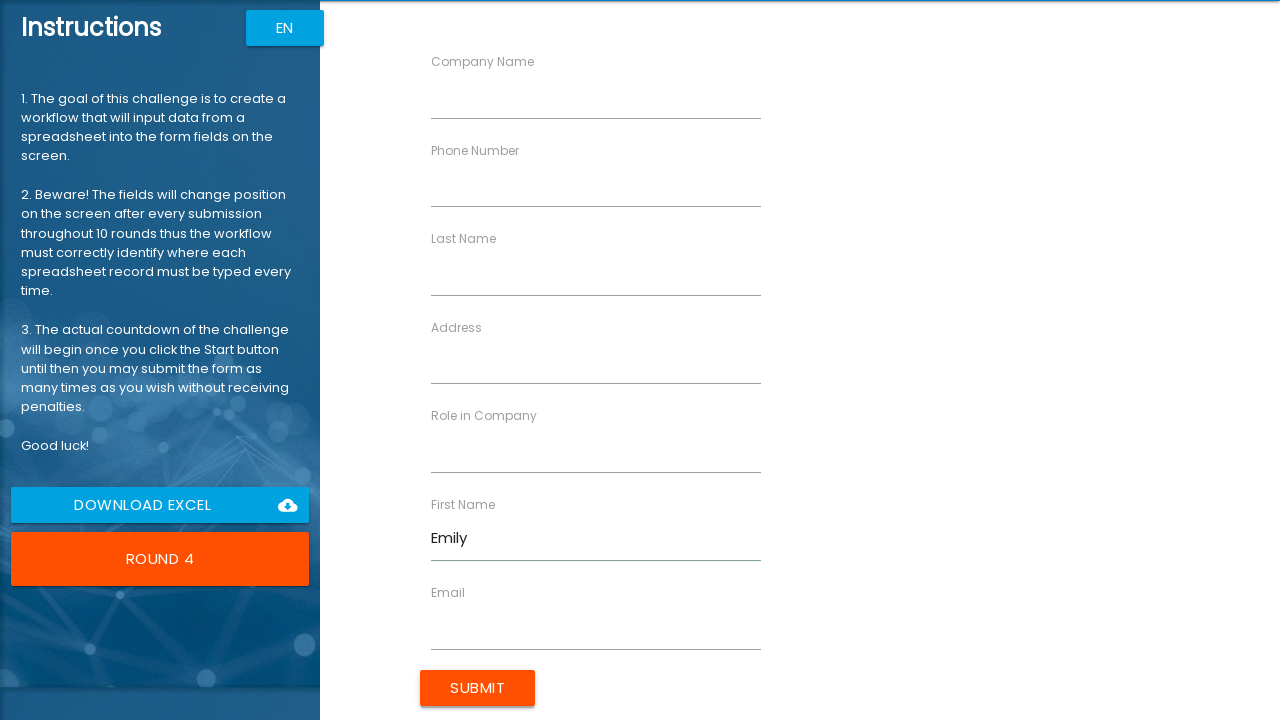

Filled Last Name field with 'Williams' on input[ng-reflect-name="labelLastName"]
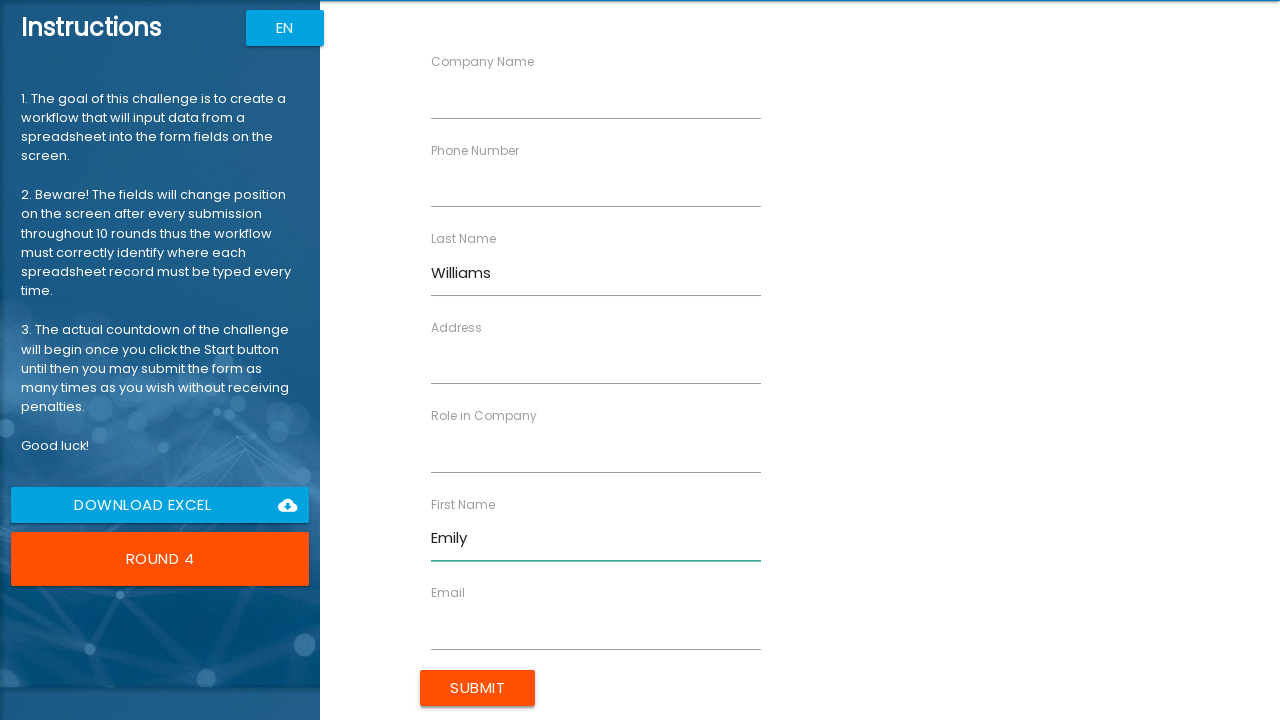

Filled Company Name field with 'CloudTech' on input[ng-reflect-name="labelCompanyName"]
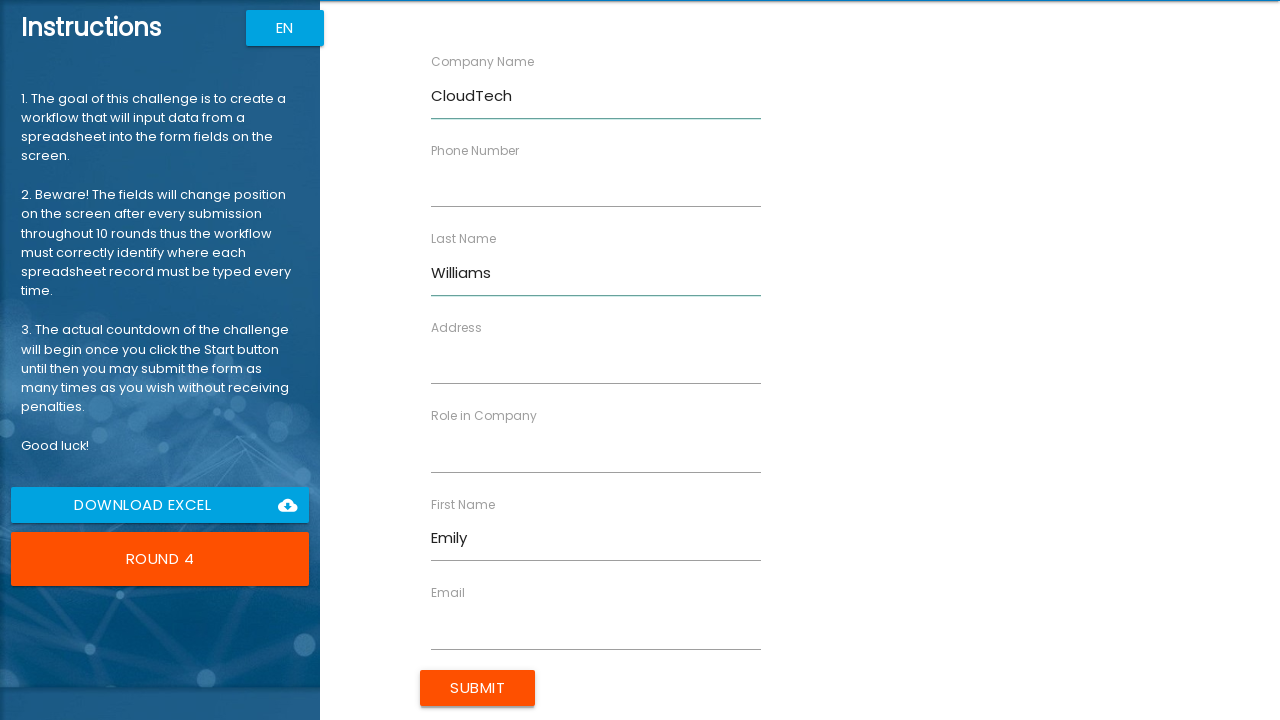

Filled Role in Company field with 'Engineer' on input[ng-reflect-name="labelRole"]
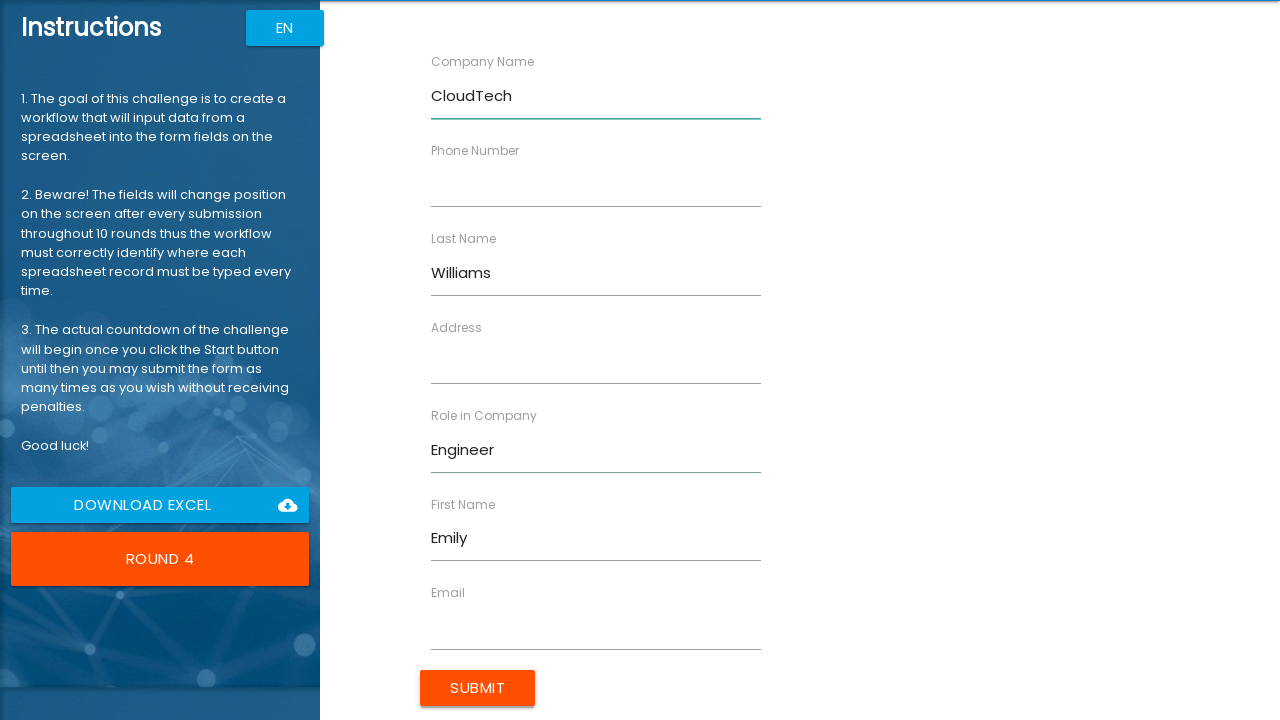

Filled Address field with '321 Elm Blvd' on input[ng-reflect-name="labelAddress"]
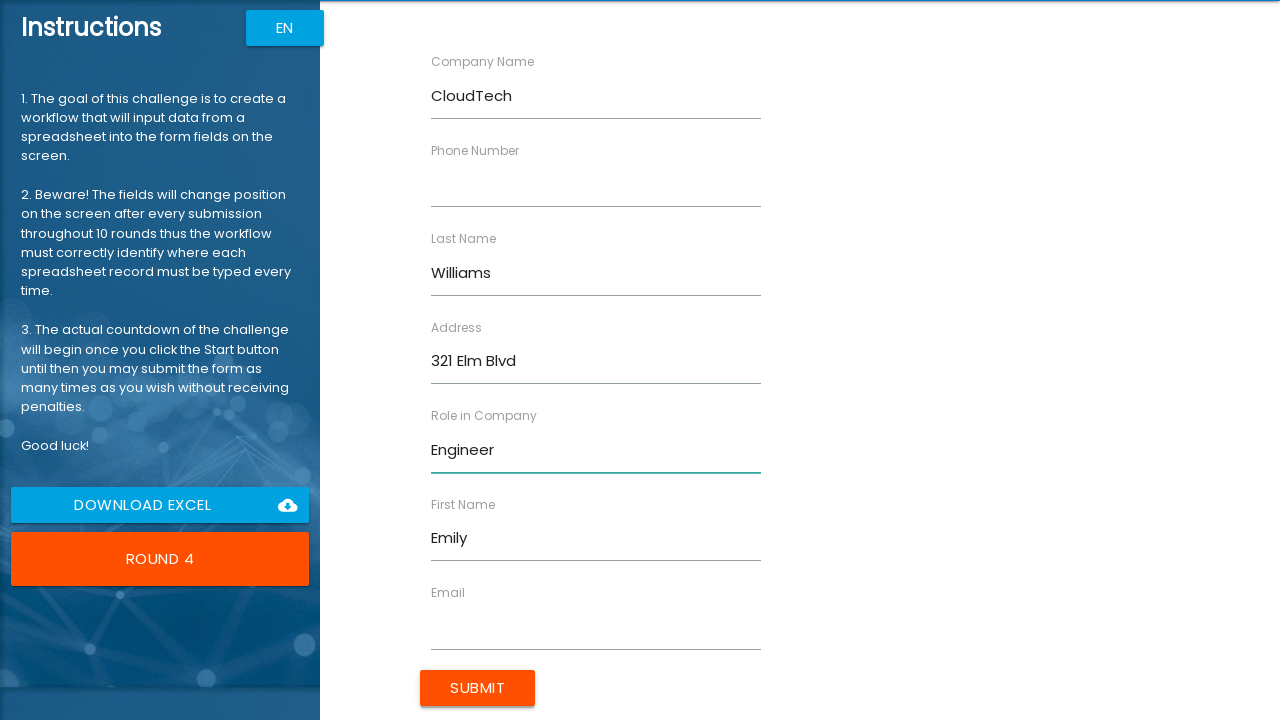

Filled Email field with 'emily.w@cloudtech.com' on input[ng-reflect-name="labelEmail"]
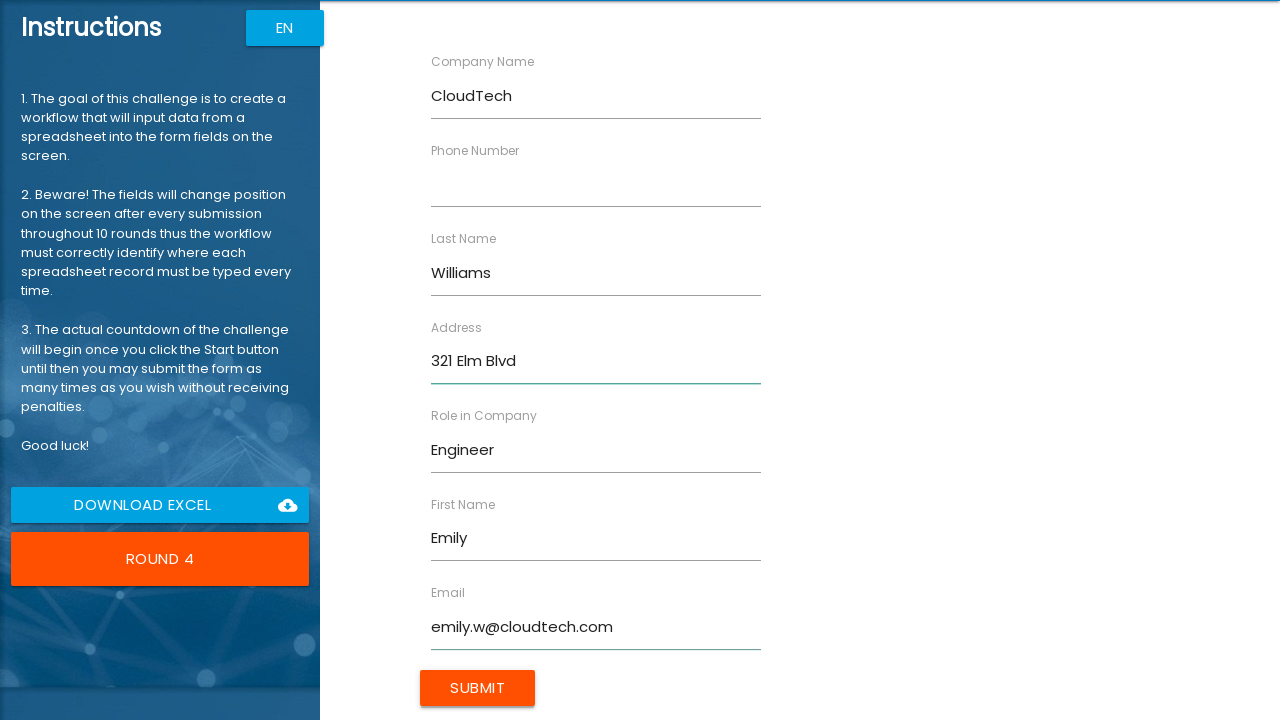

Filled Phone Number field with '5551357924' on input[ng-reflect-name="labelPhone"]
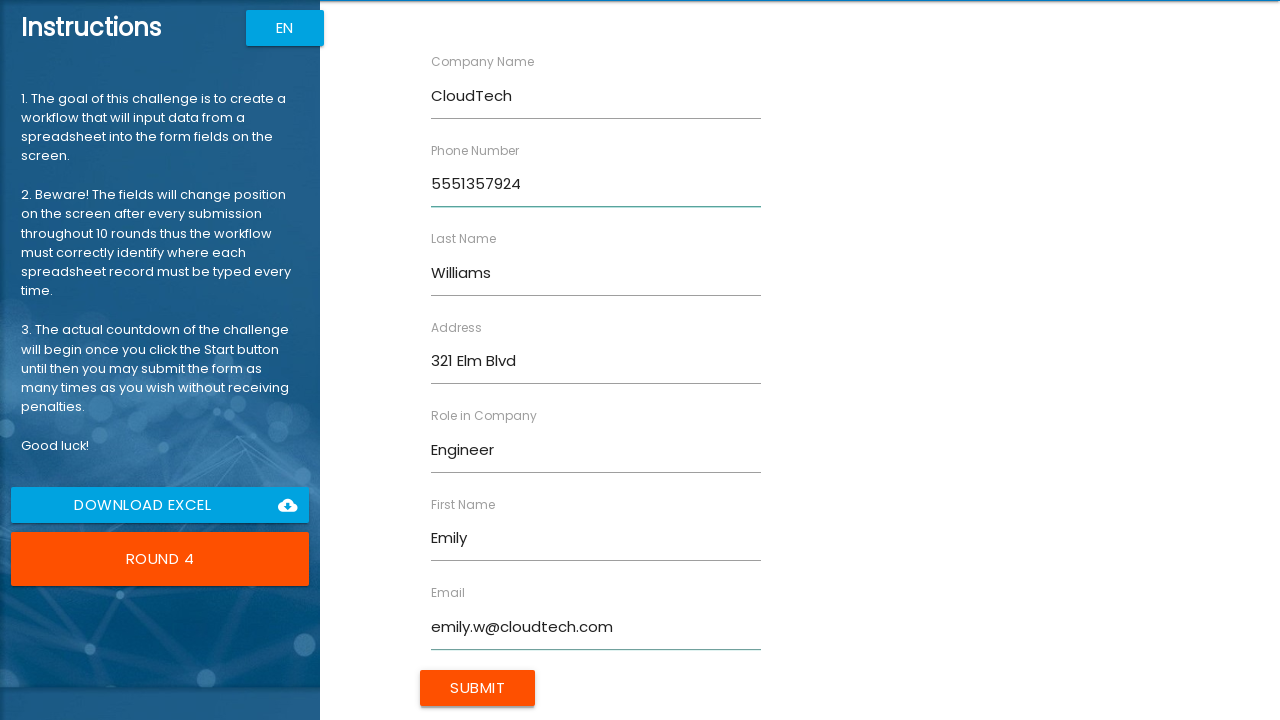

Submitted form for Emily Williams at (478, 688) on input[type="submit"]
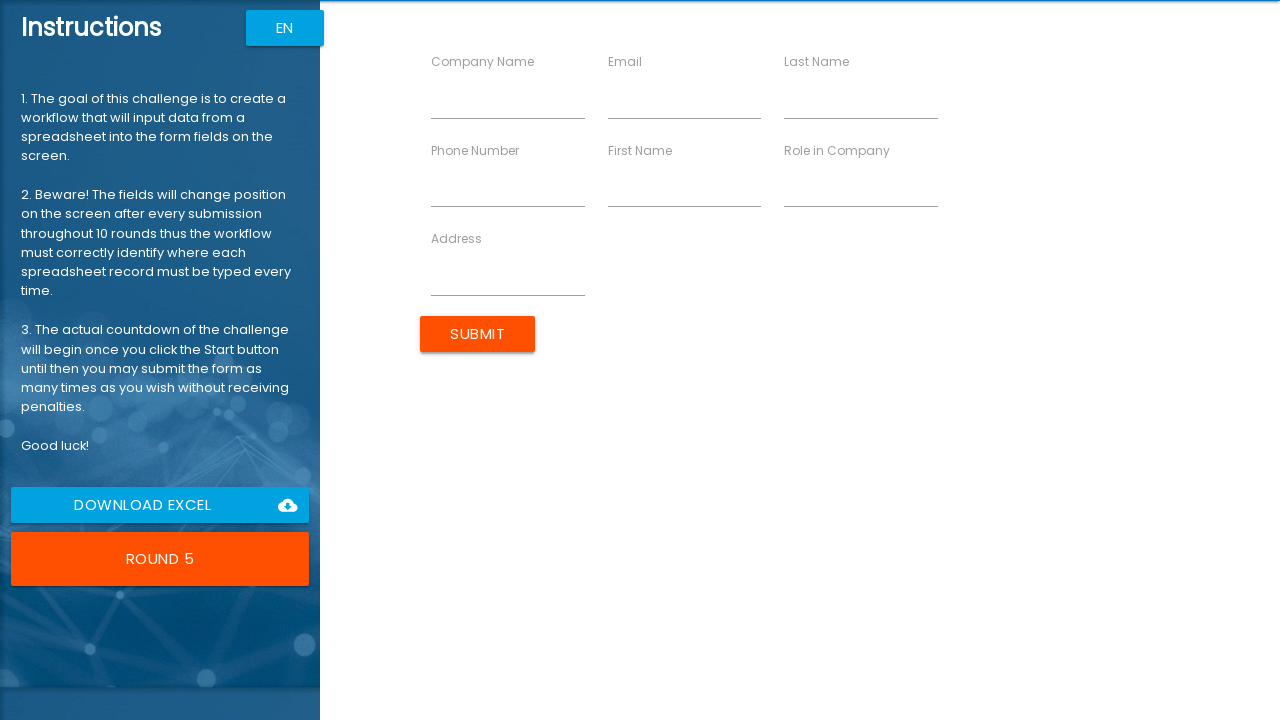

Filled First Name field with 'Michael' on input[ng-reflect-name="labelFirstName"]
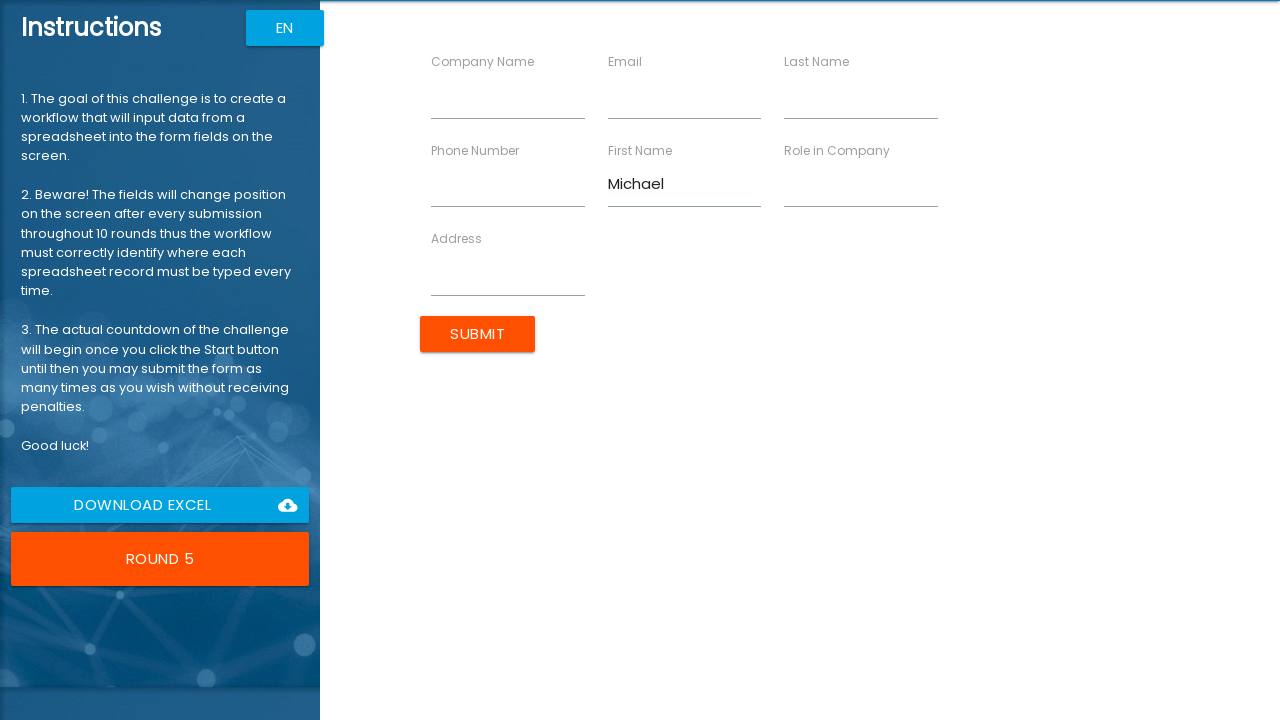

Filled Last Name field with 'Brown' on input[ng-reflect-name="labelLastName"]
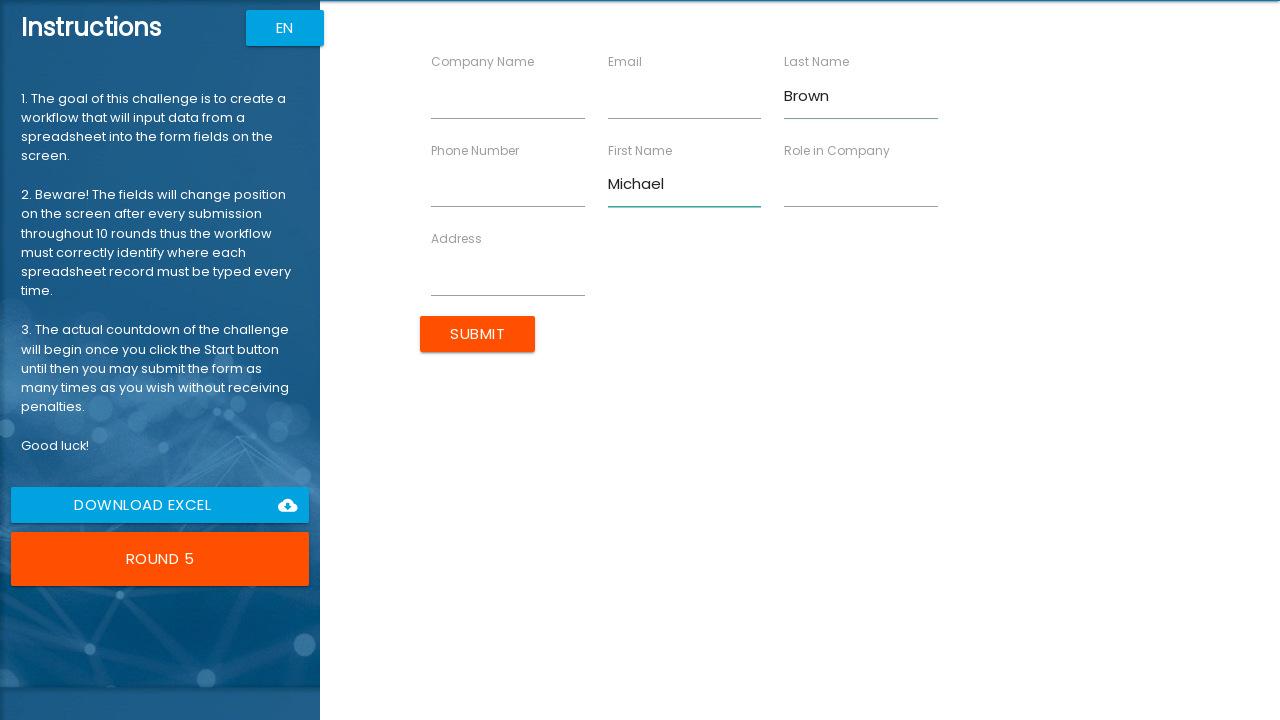

Filled Company Name field with 'AILabs' on input[ng-reflect-name="labelCompanyName"]
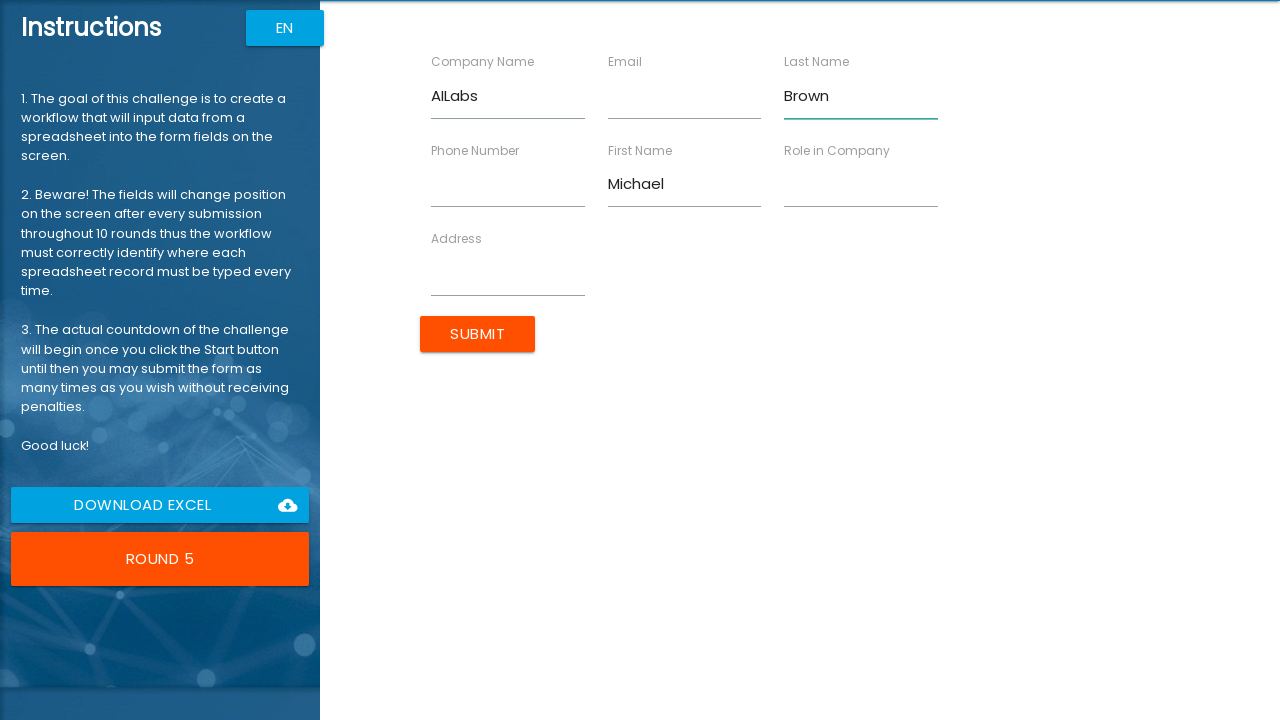

Filled Role in Company field with 'Scientist' on input[ng-reflect-name="labelRole"]
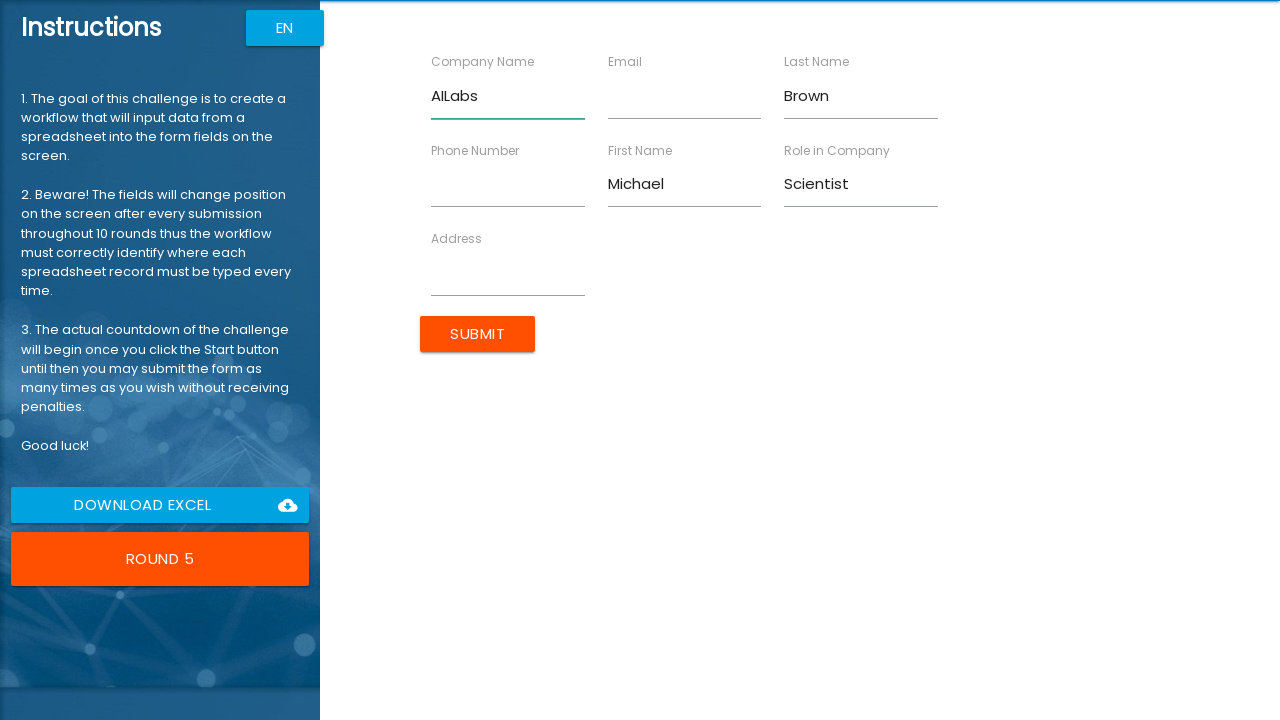

Filled Address field with '654 Cedar Ln' on input[ng-reflect-name="labelAddress"]
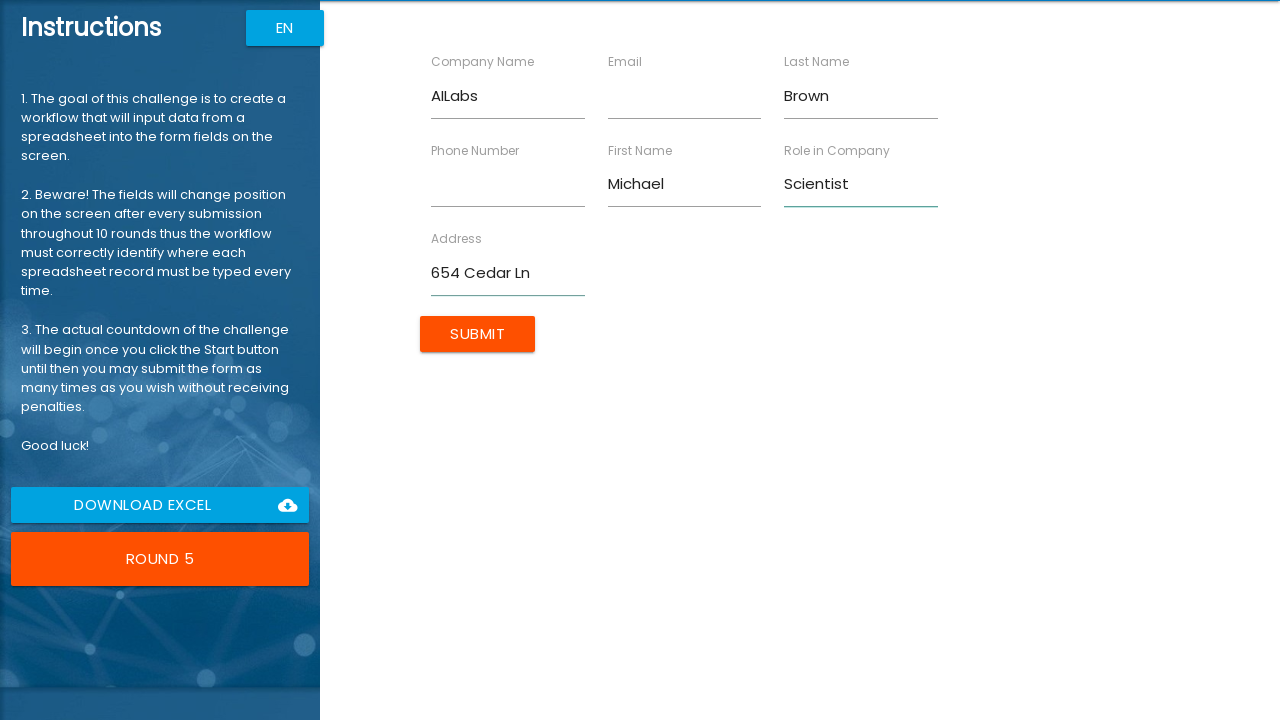

Filled Email field with 'michael.b@ailabs.com' on input[ng-reflect-name="labelEmail"]
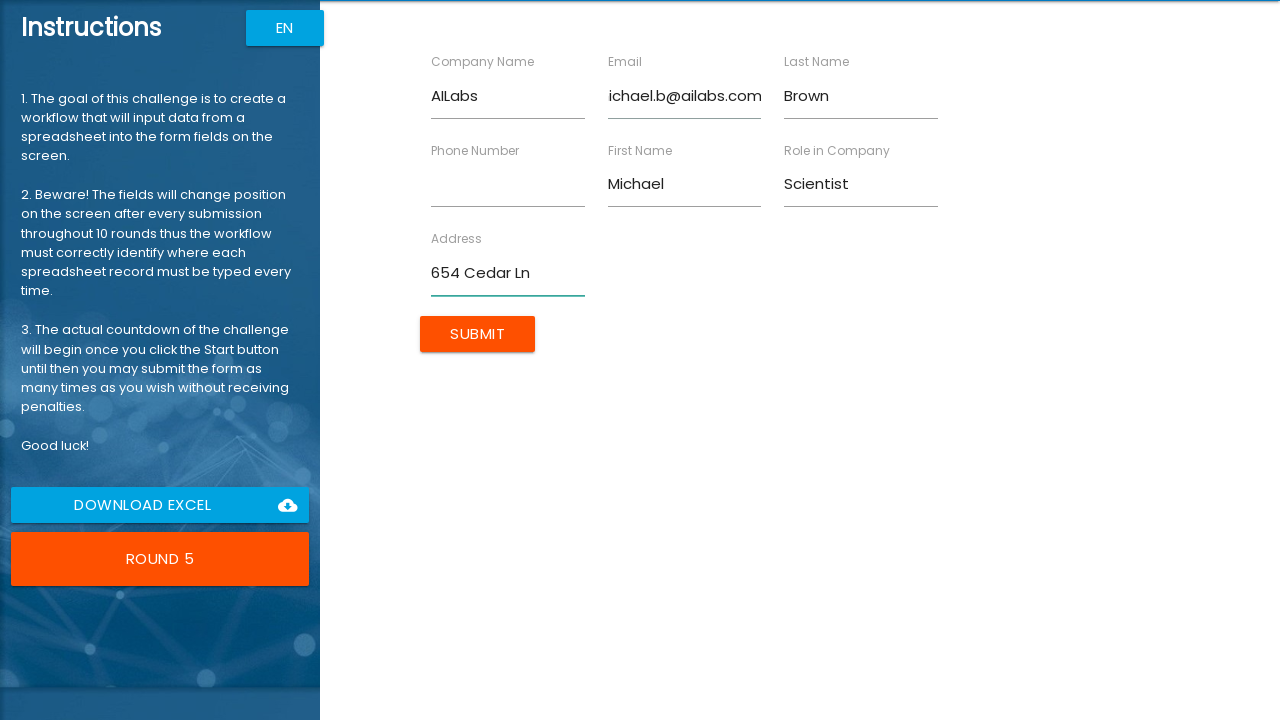

Filled Phone Number field with '5558642097' on input[ng-reflect-name="labelPhone"]
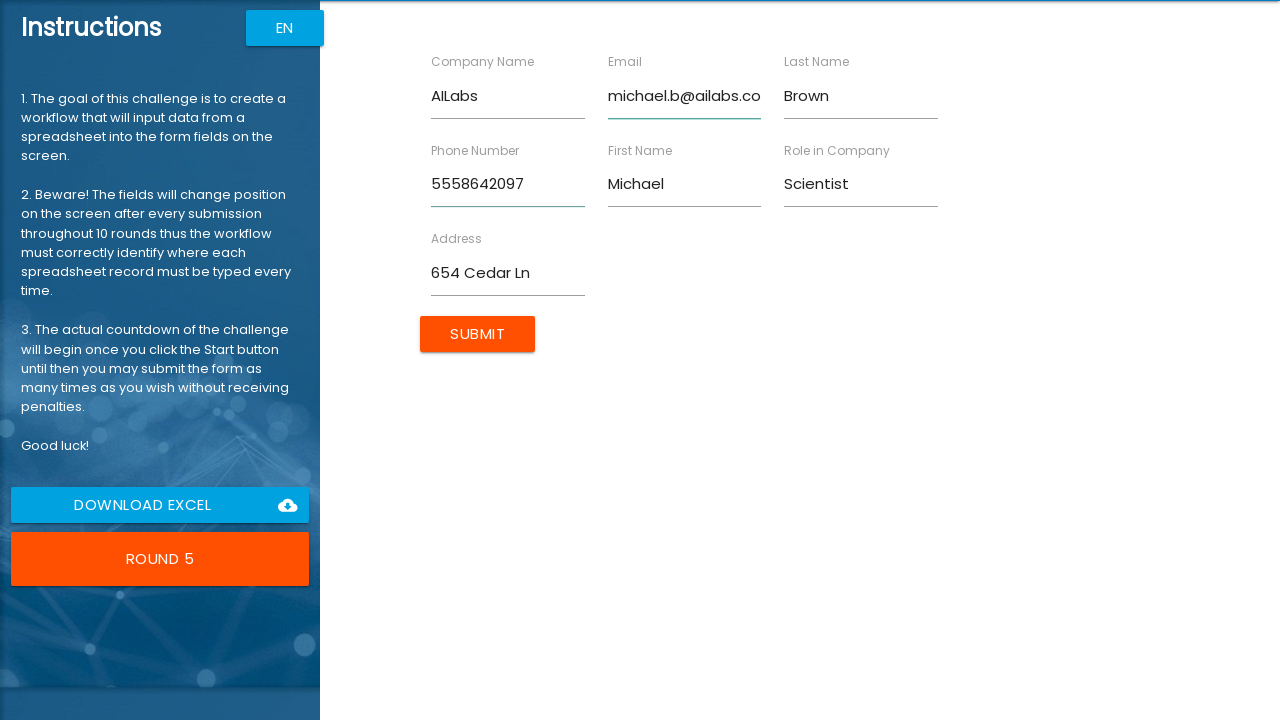

Submitted form for Michael Brown at (478, 334) on input[type="submit"]
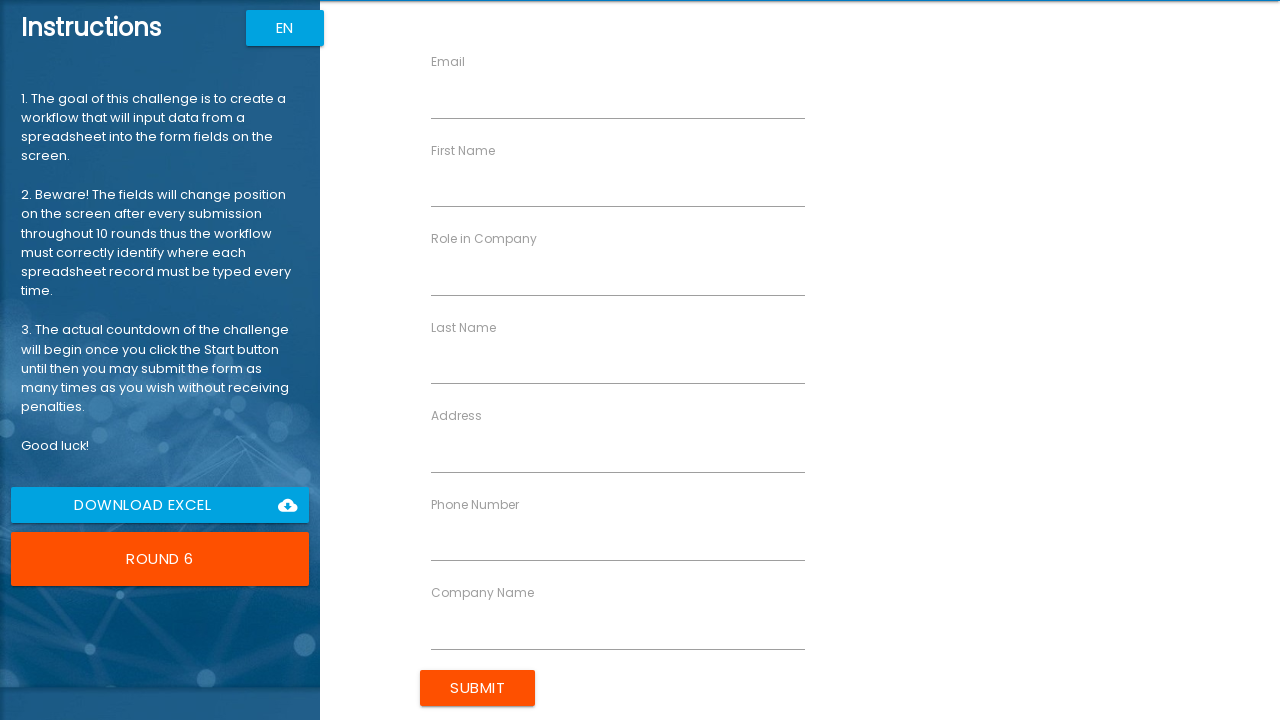

Filled First Name field with 'Sarah' on input[ng-reflect-name="labelFirstName"]
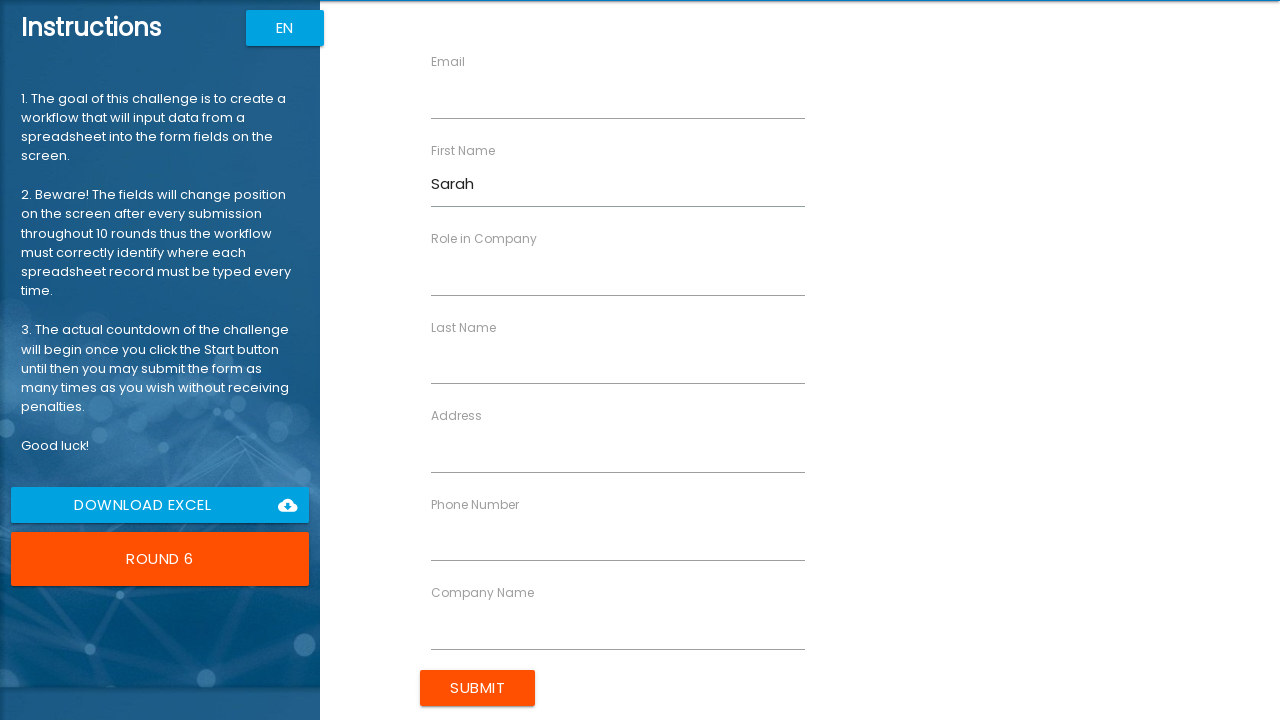

Filled Last Name field with 'Davis' on input[ng-reflect-name="labelLastName"]
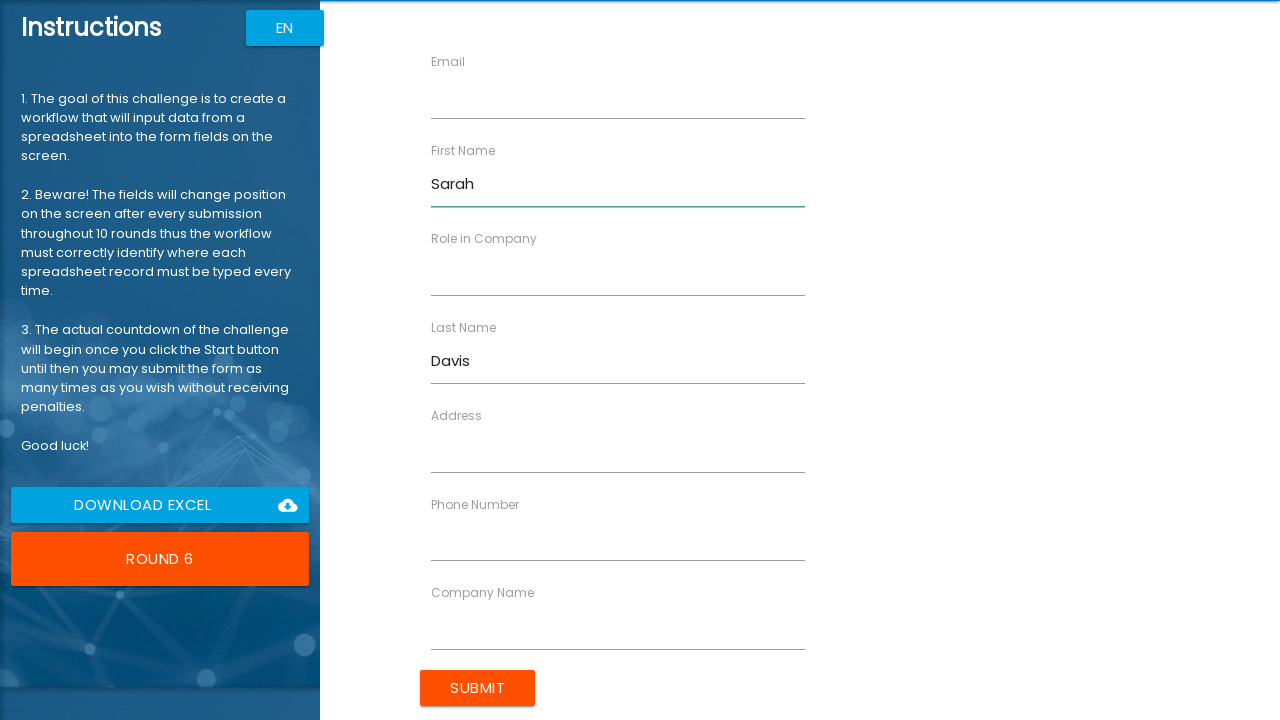

Filled Company Name field with 'NetWorks' on input[ng-reflect-name="labelCompanyName"]
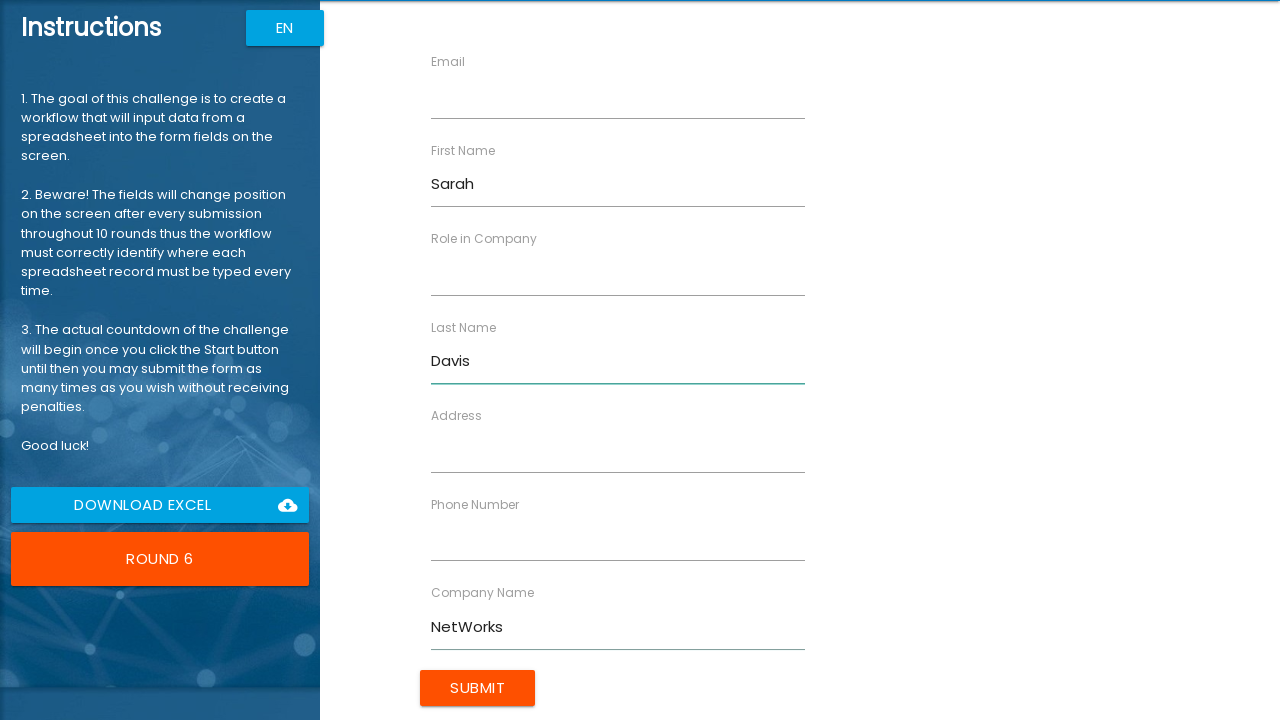

Filled Role in Company field with 'Designer' on input[ng-reflect-name="labelRole"]
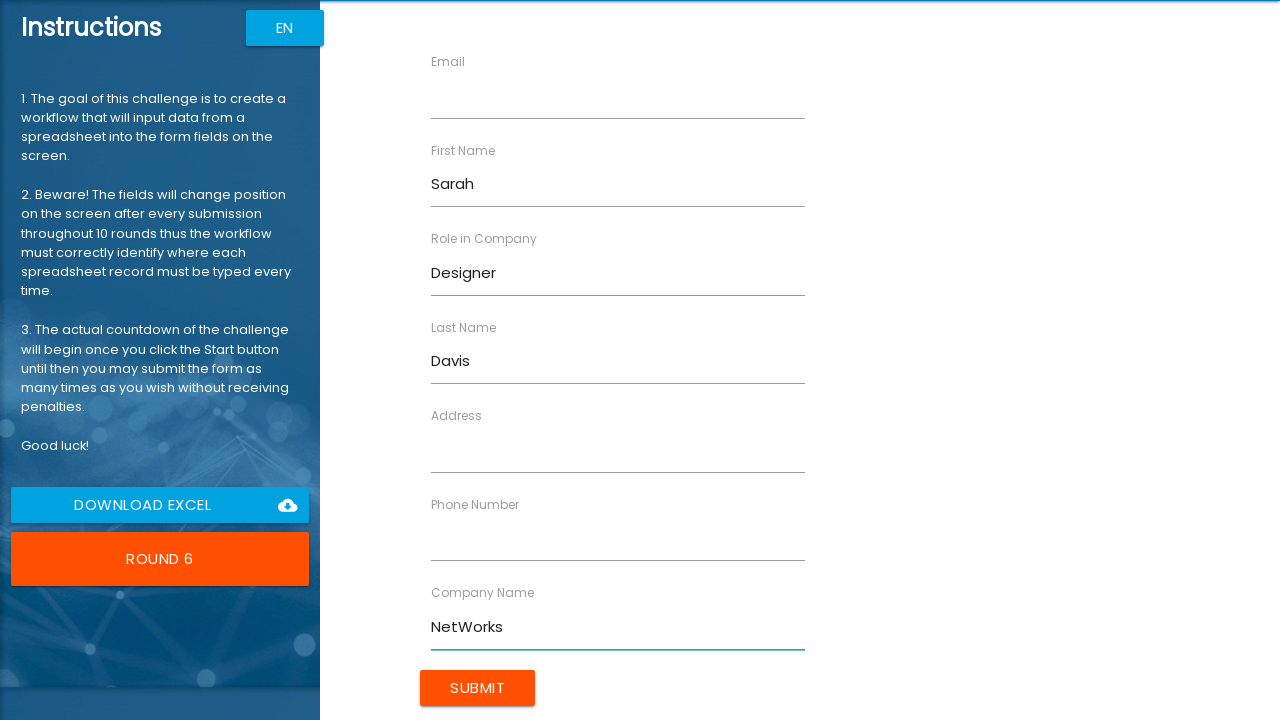

Filled Address field with '987 Birch Way' on input[ng-reflect-name="labelAddress"]
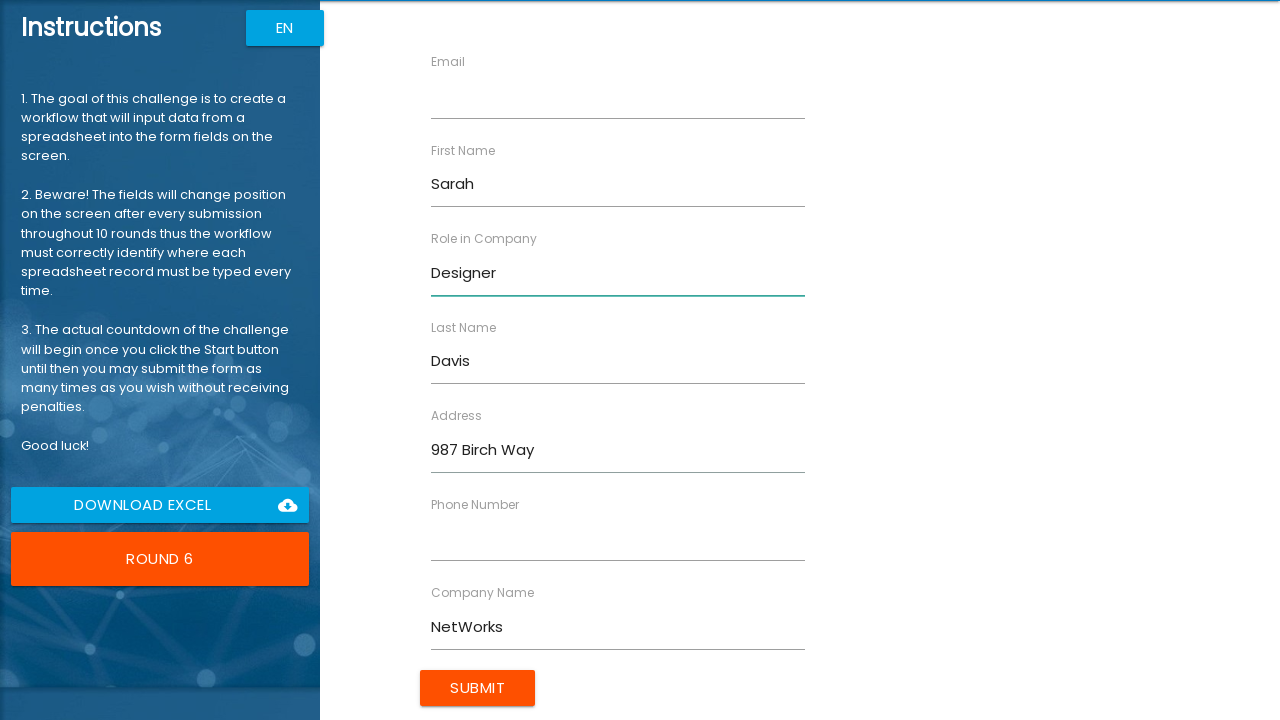

Filled Email field with 'sarah.d@networks.com' on input[ng-reflect-name="labelEmail"]
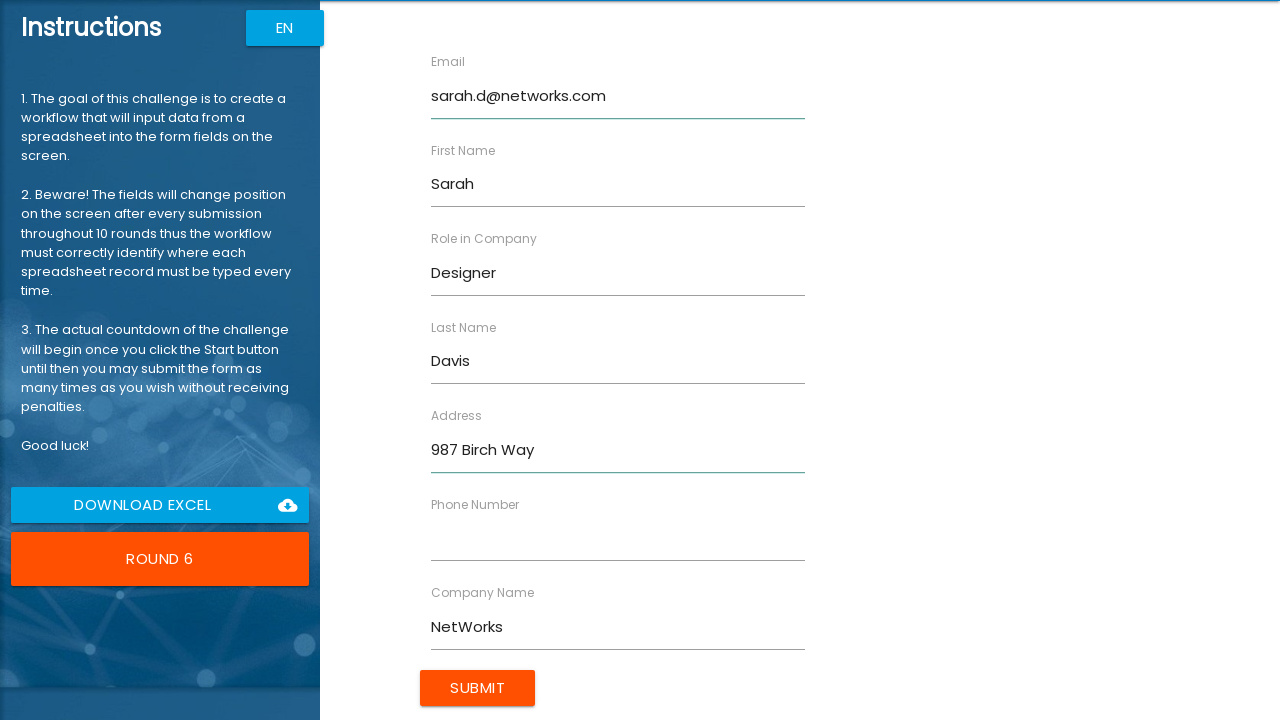

Filled Phone Number field with '5553691472' on input[ng-reflect-name="labelPhone"]
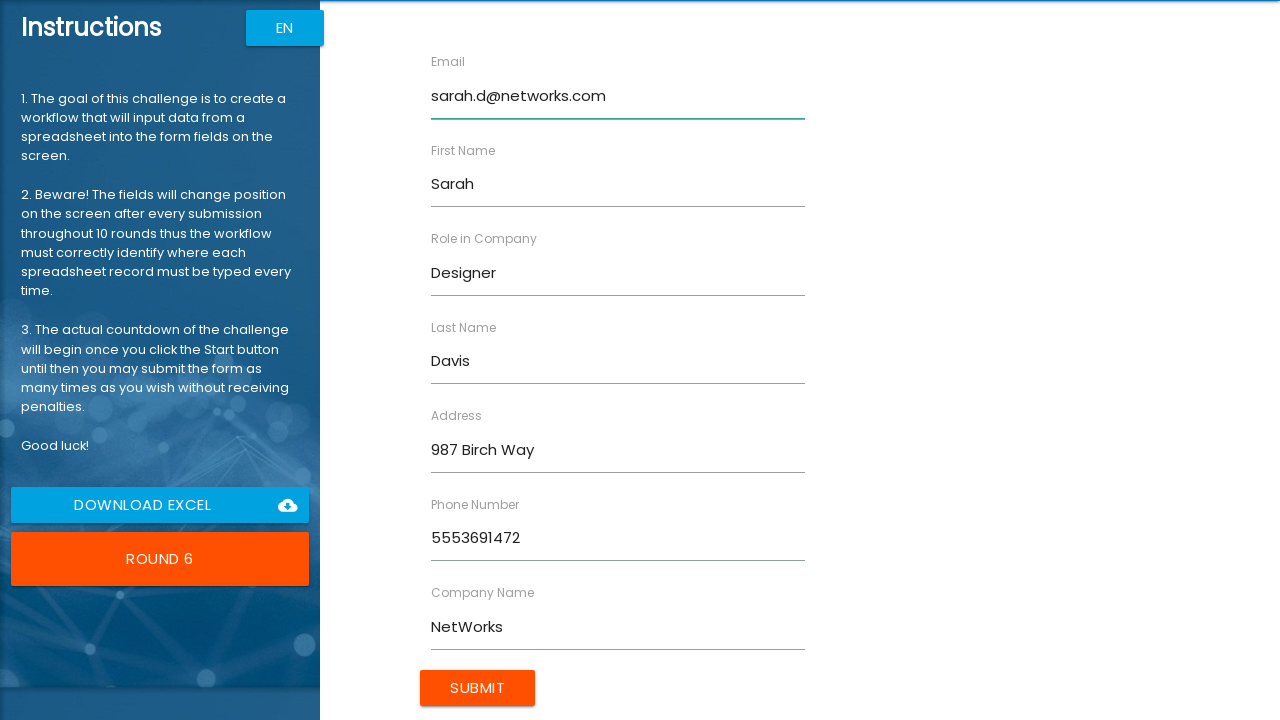

Submitted form for Sarah Davis at (478, 688) on input[type="submit"]
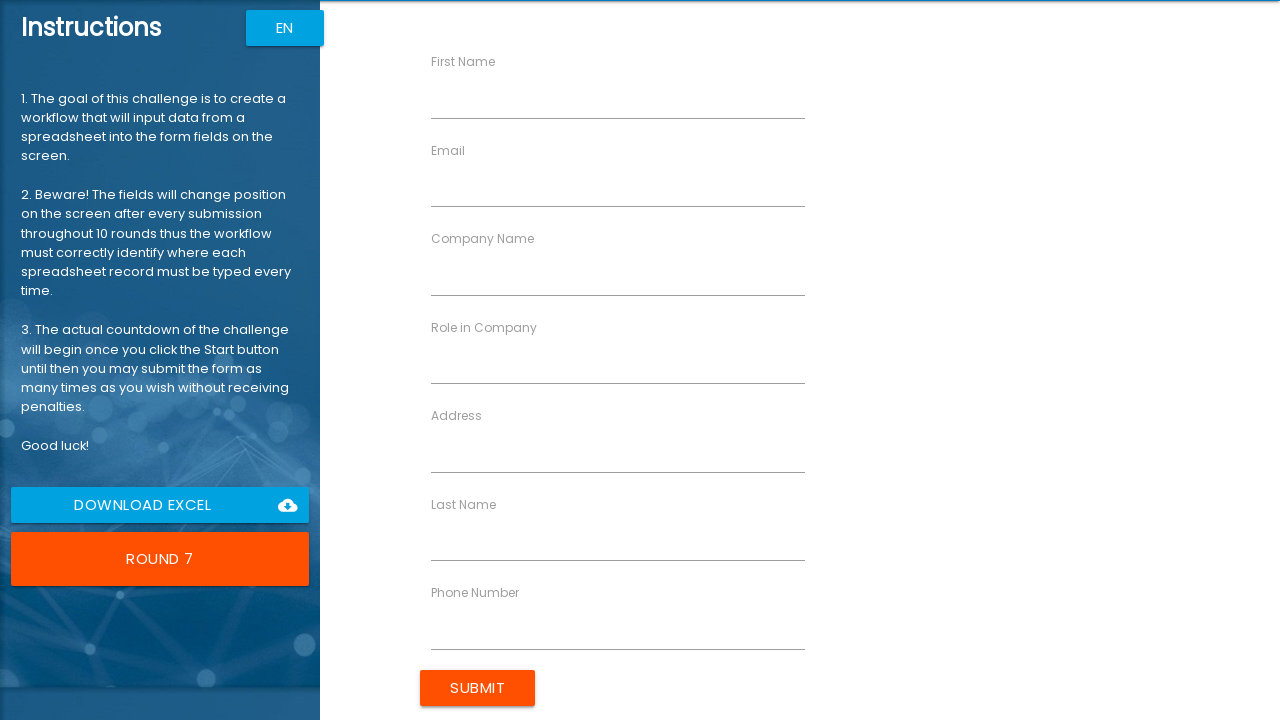

Filled First Name field with 'David' on input[ng-reflect-name="labelFirstName"]
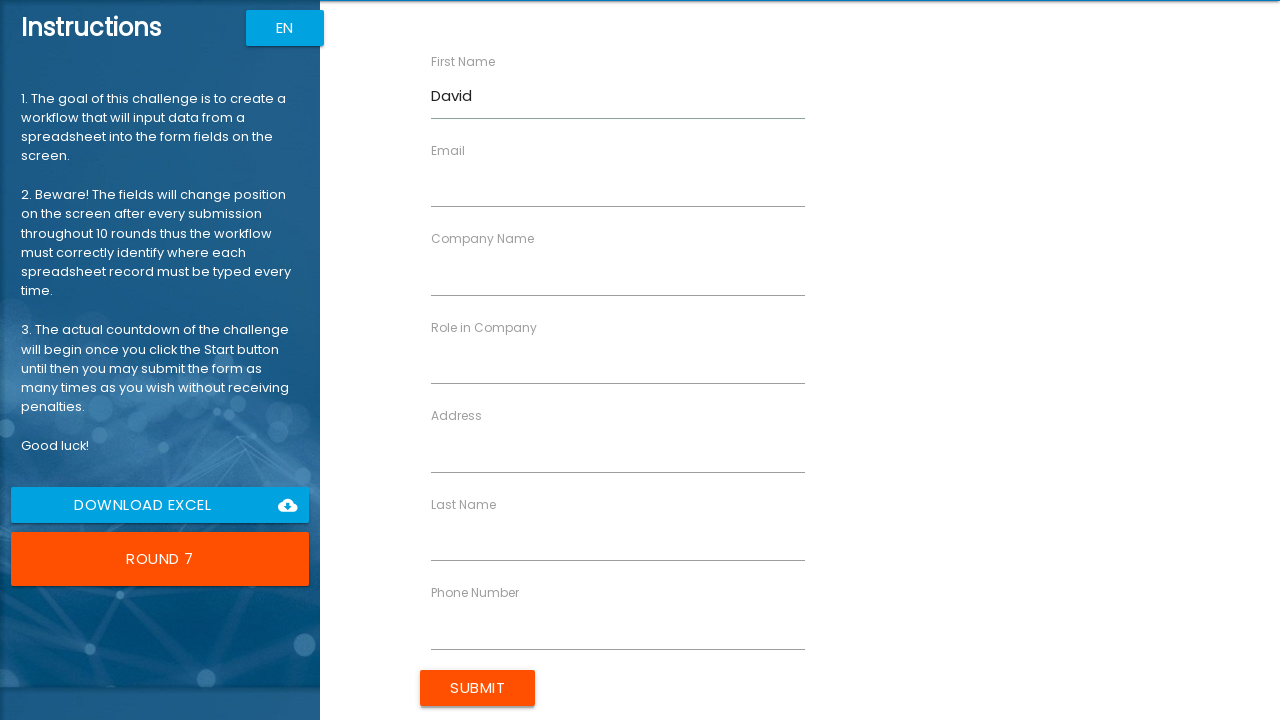

Filled Last Name field with 'Miller' on input[ng-reflect-name="labelLastName"]
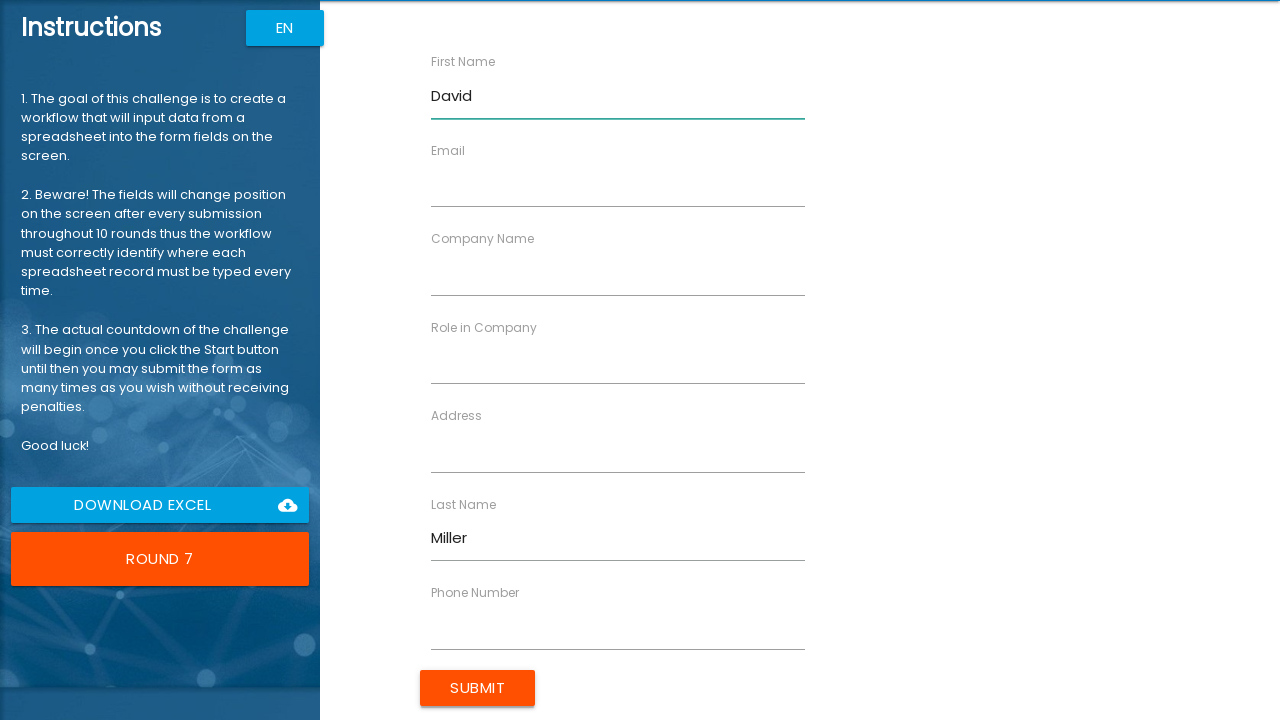

Filled Company Name field with 'SecureSys' on input[ng-reflect-name="labelCompanyName"]
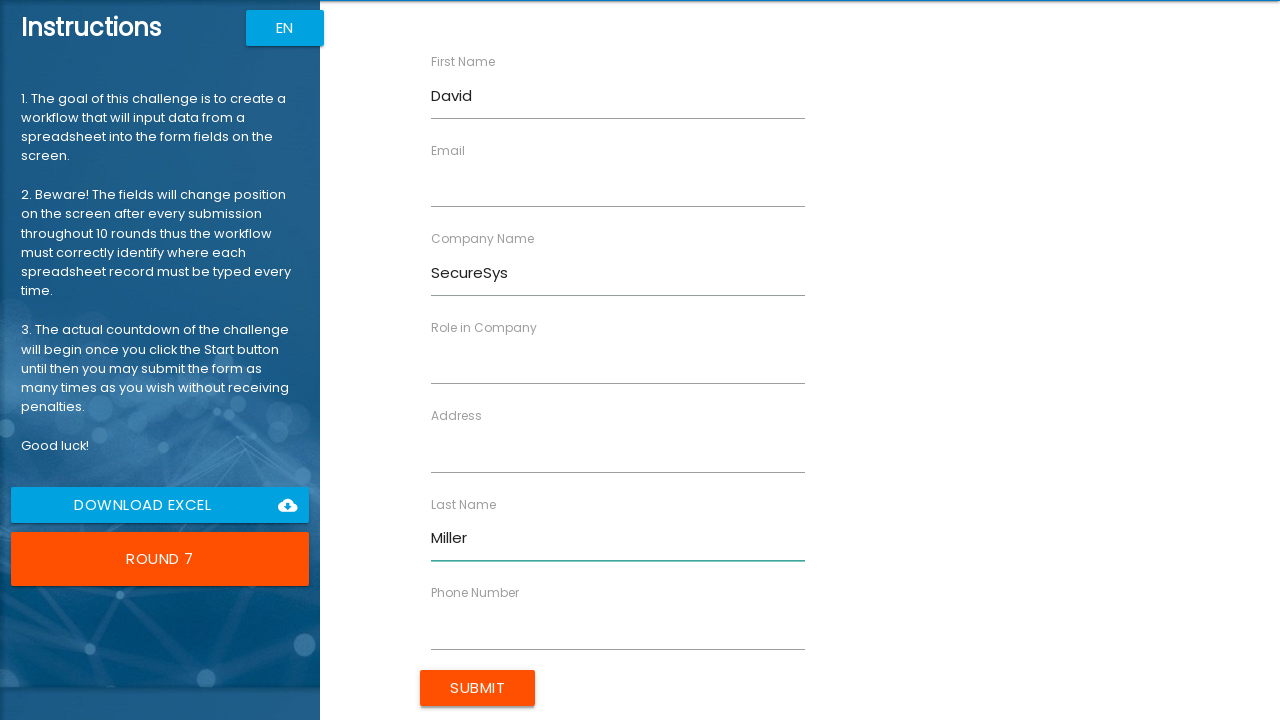

Filled Role in Company field with 'Admin' on input[ng-reflect-name="labelRole"]
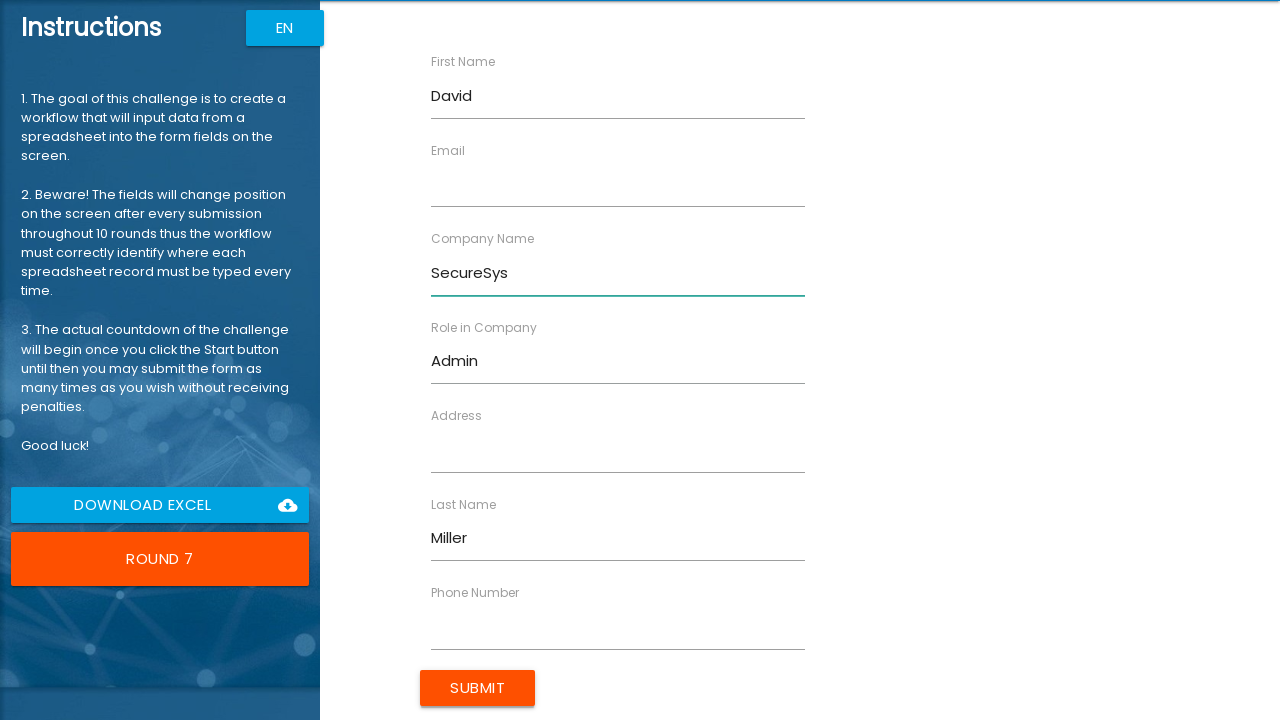

Filled Address field with '147 Maple Dr' on input[ng-reflect-name="labelAddress"]
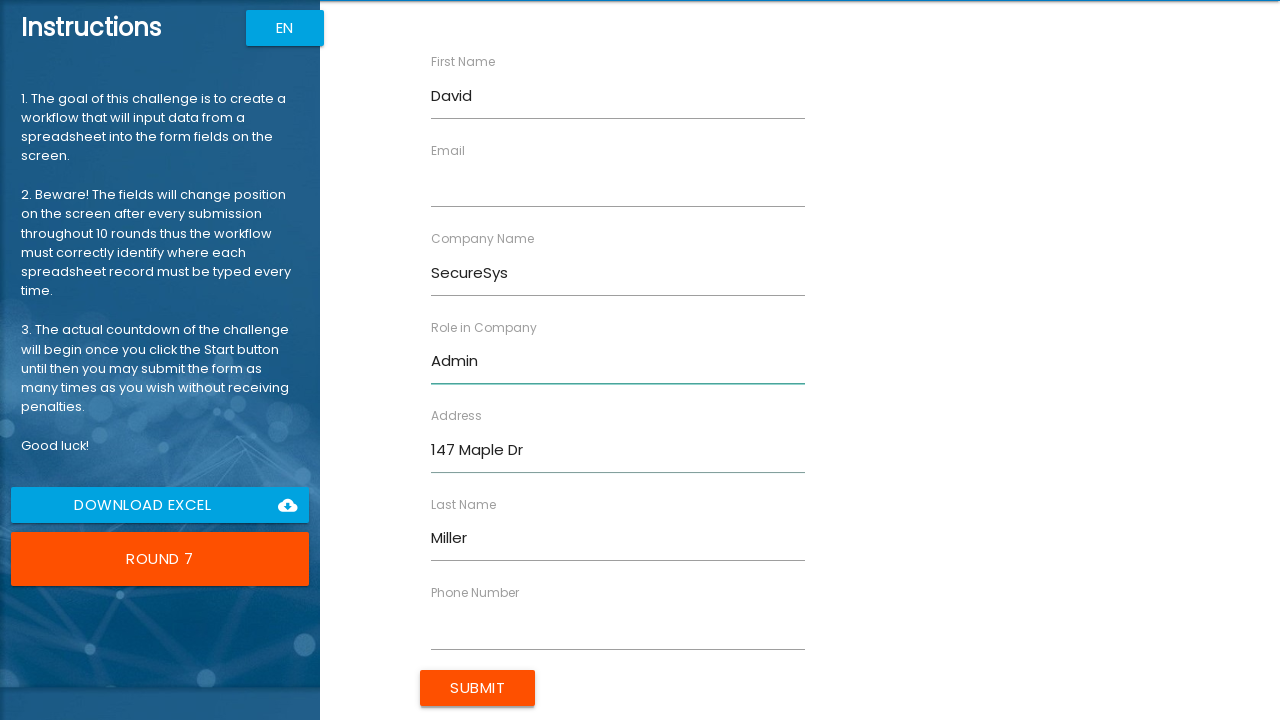

Filled Email field with 'david.m@securesys.com' on input[ng-reflect-name="labelEmail"]
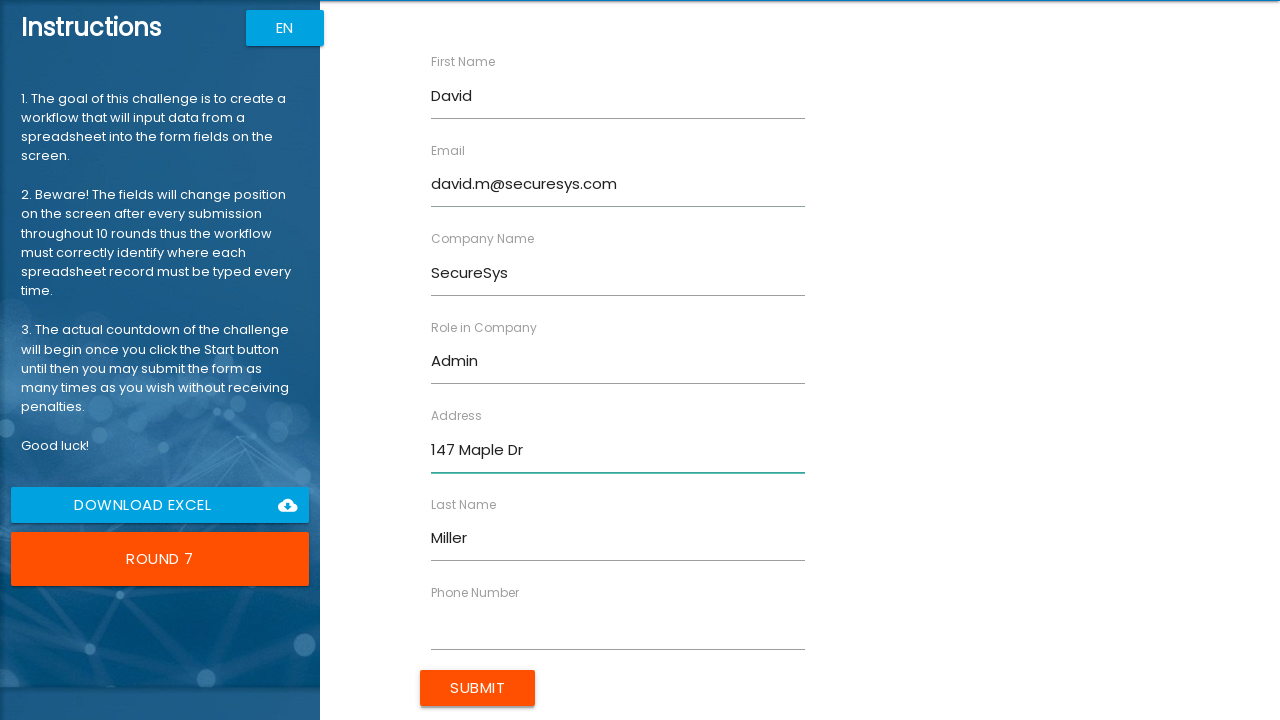

Filled Phone Number field with '5557418520' on input[ng-reflect-name="labelPhone"]
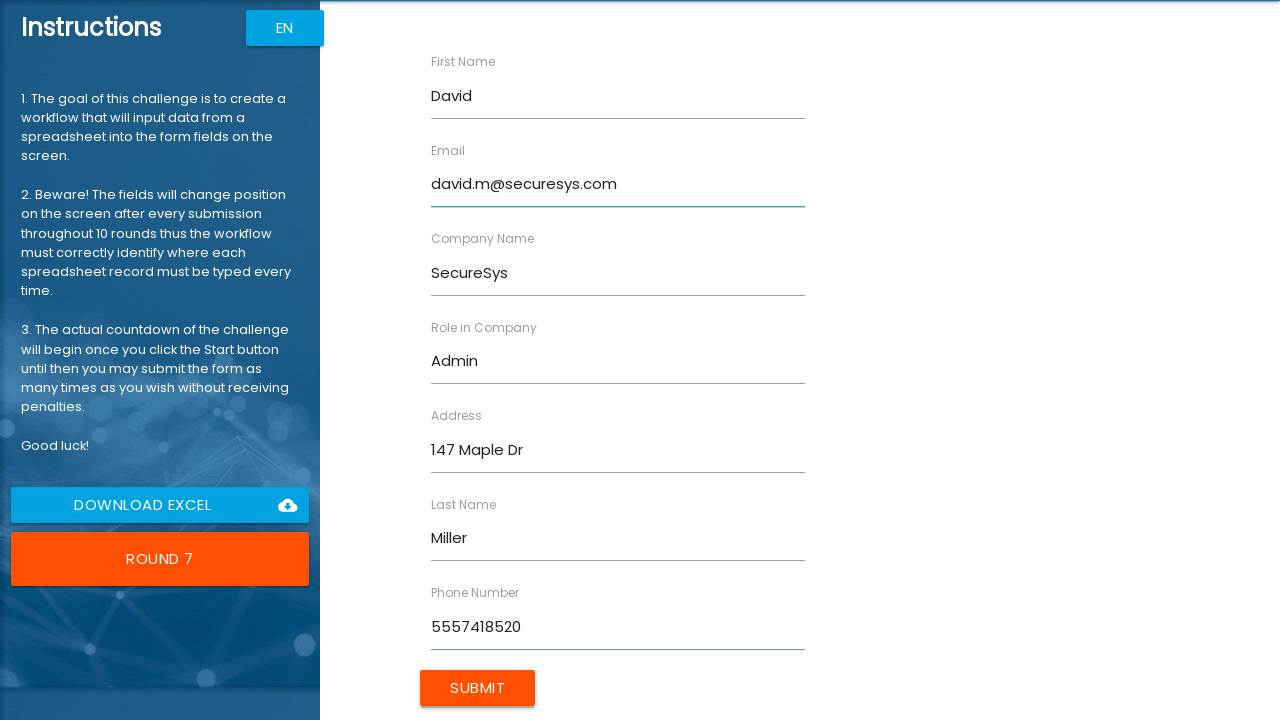

Submitted form for David Miller at (478, 688) on input[type="submit"]
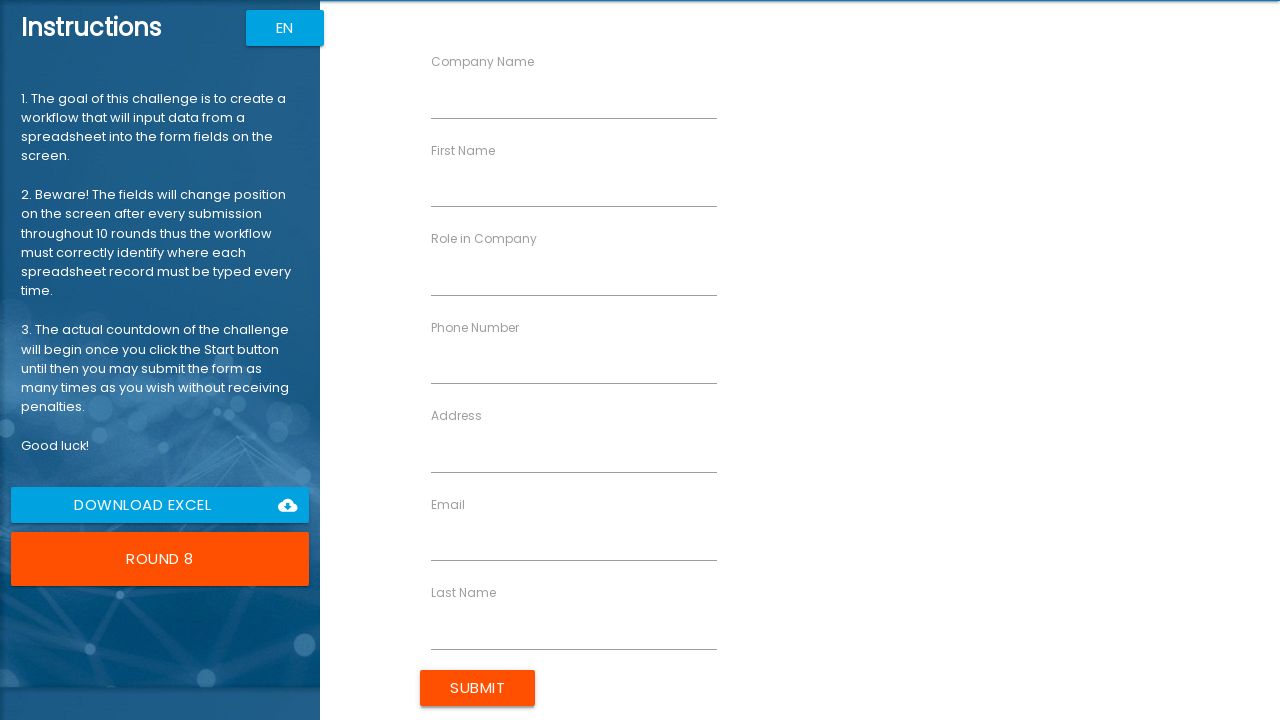

Filled First Name field with 'Lisa' on input[ng-reflect-name="labelFirstName"]
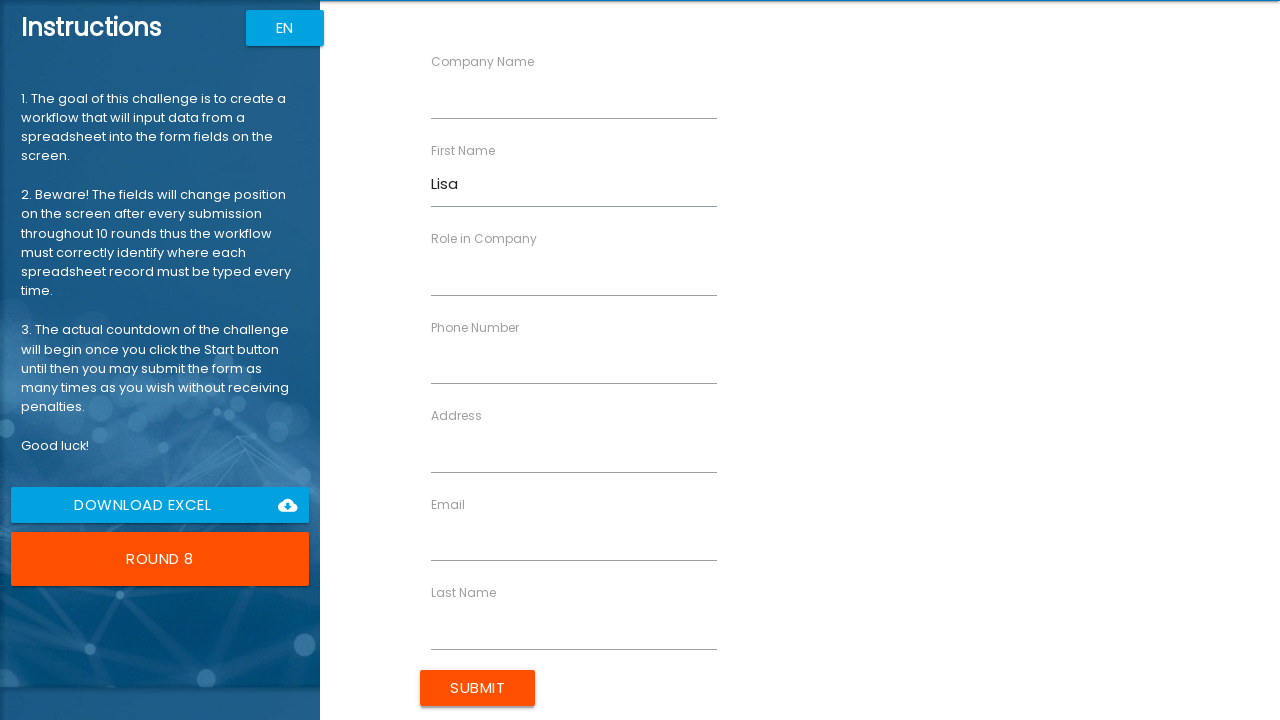

Filled Last Name field with 'Wilson' on input[ng-reflect-name="labelLastName"]
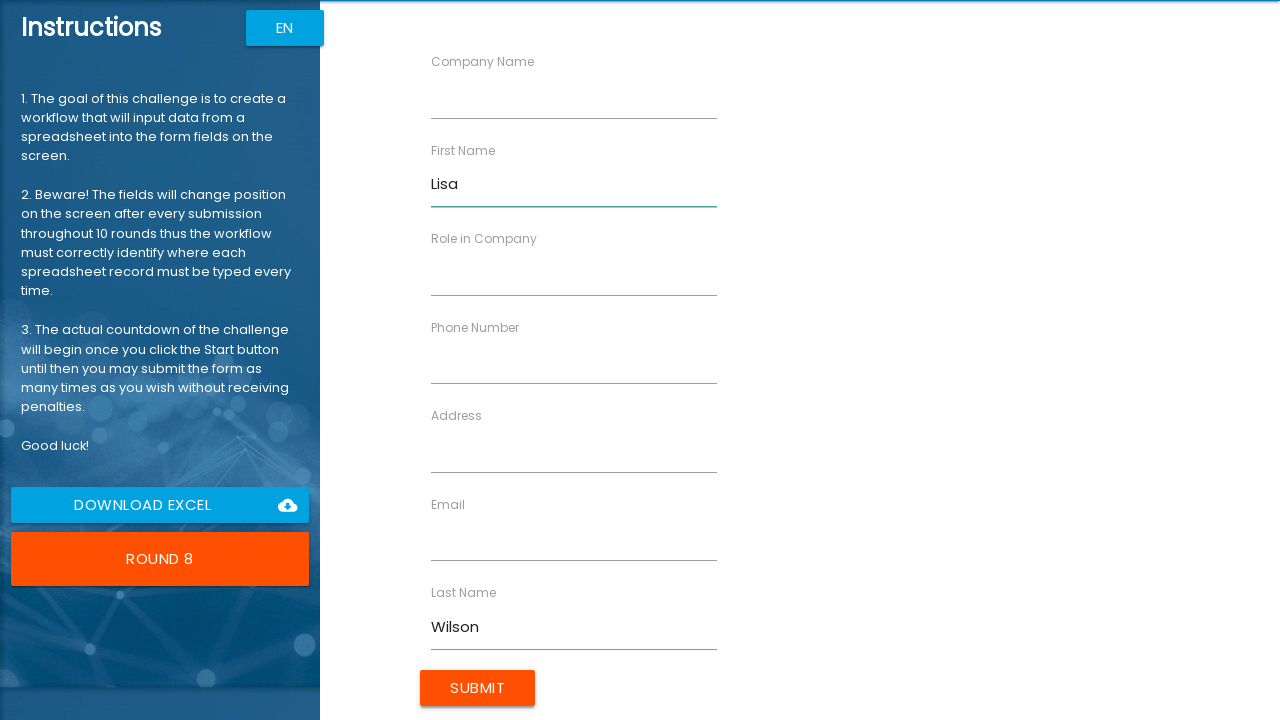

Filled Company Name field with 'FinanceHub' on input[ng-reflect-name="labelCompanyName"]
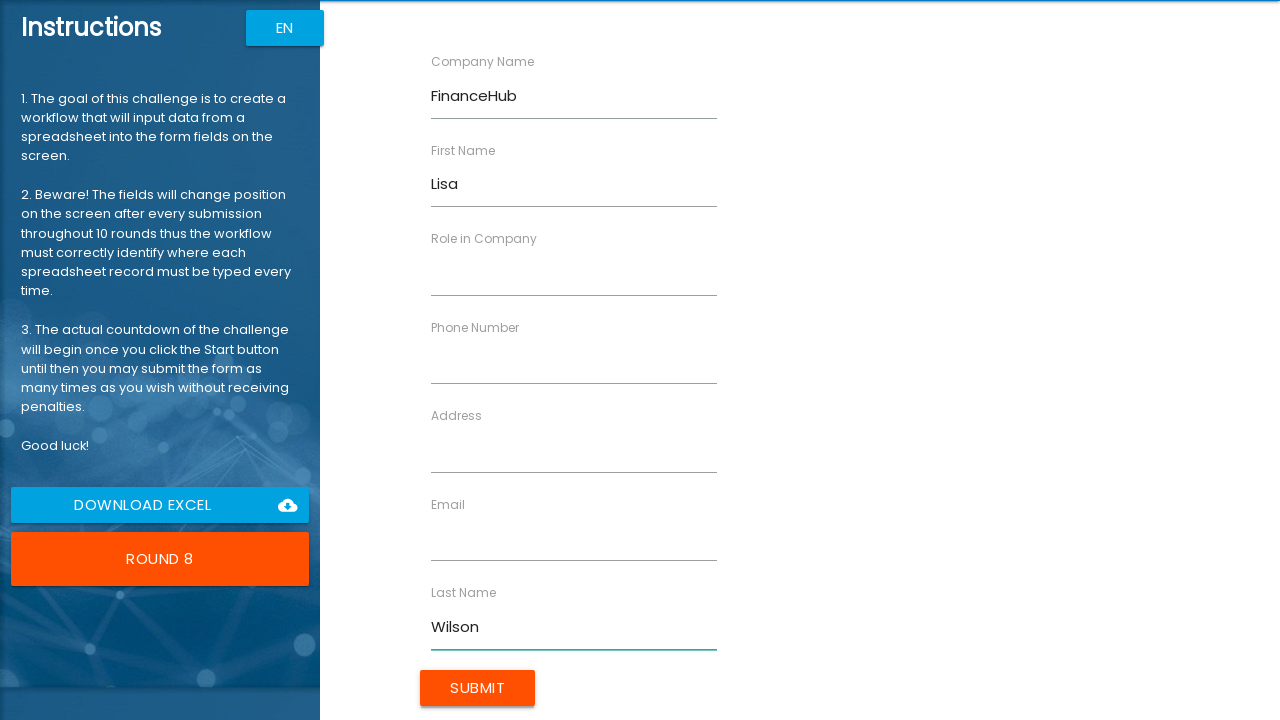

Filled Role in Company field with 'Accountant' on input[ng-reflect-name="labelRole"]
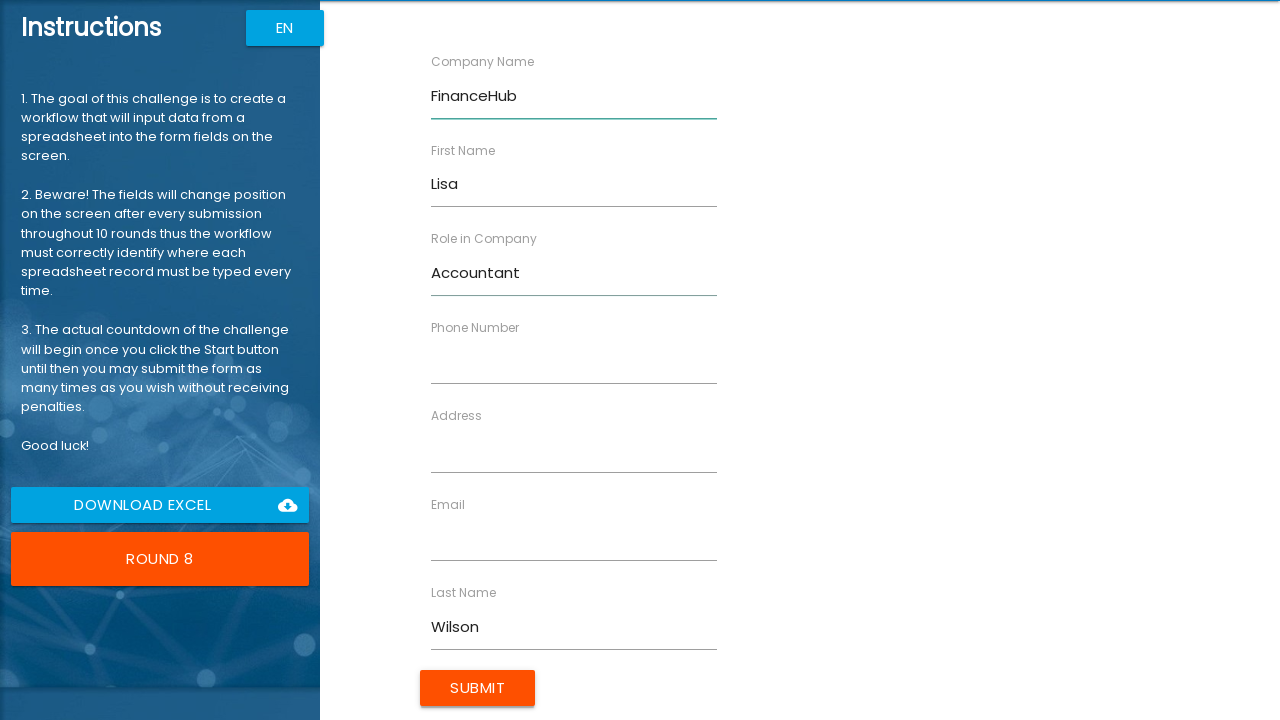

Filled Address field with '258 Walnut Ct' on input[ng-reflect-name="labelAddress"]
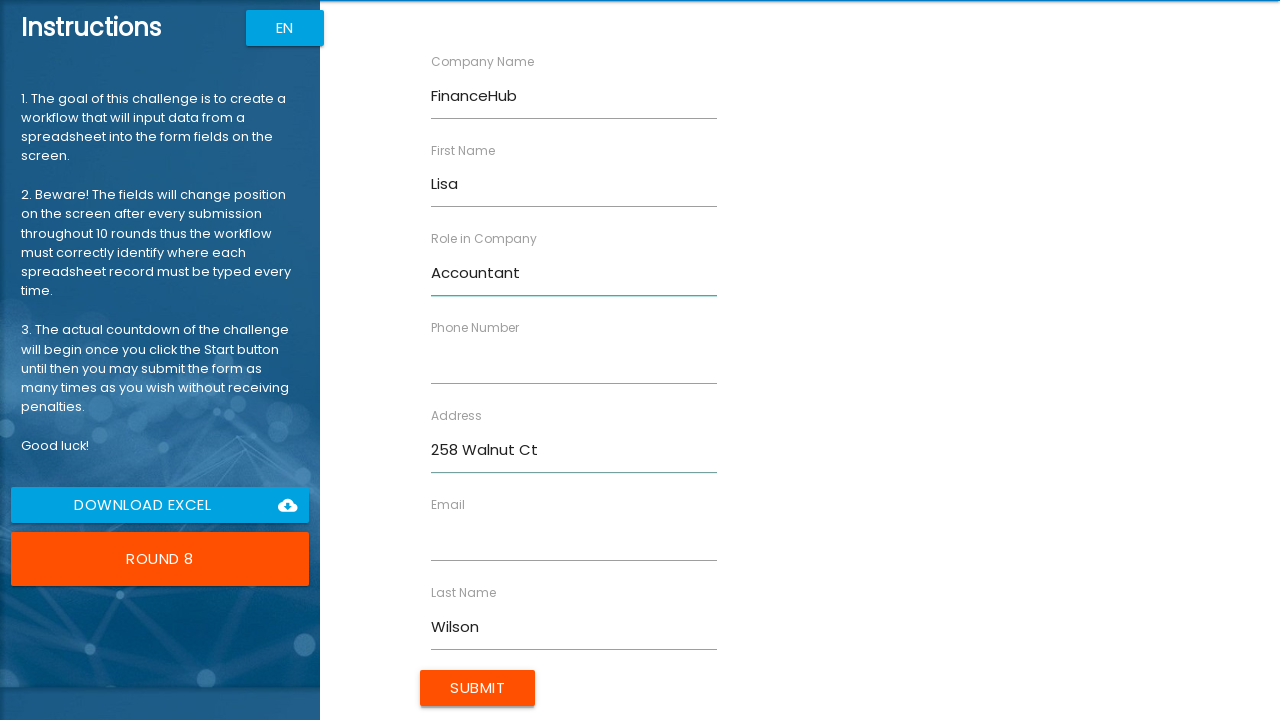

Filled Email field with 'lisa.w@financehub.com' on input[ng-reflect-name="labelEmail"]
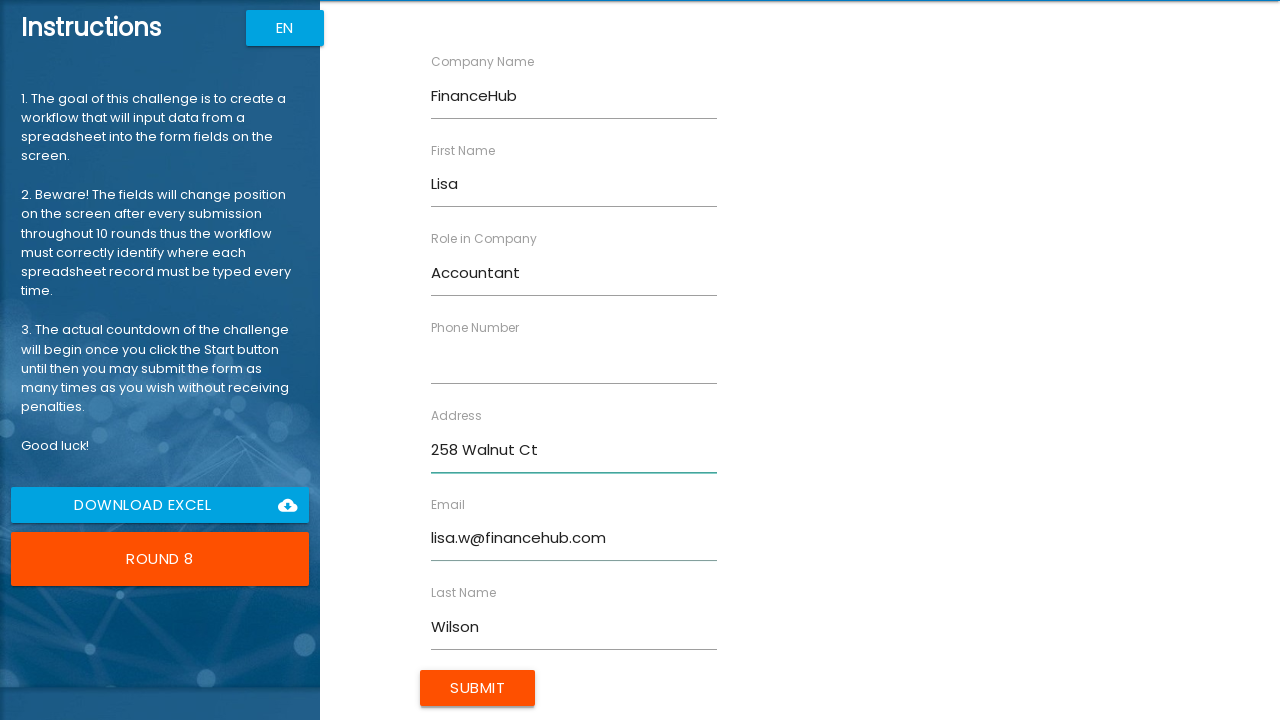

Filled Phone Number field with '5559517538' on input[ng-reflect-name="labelPhone"]
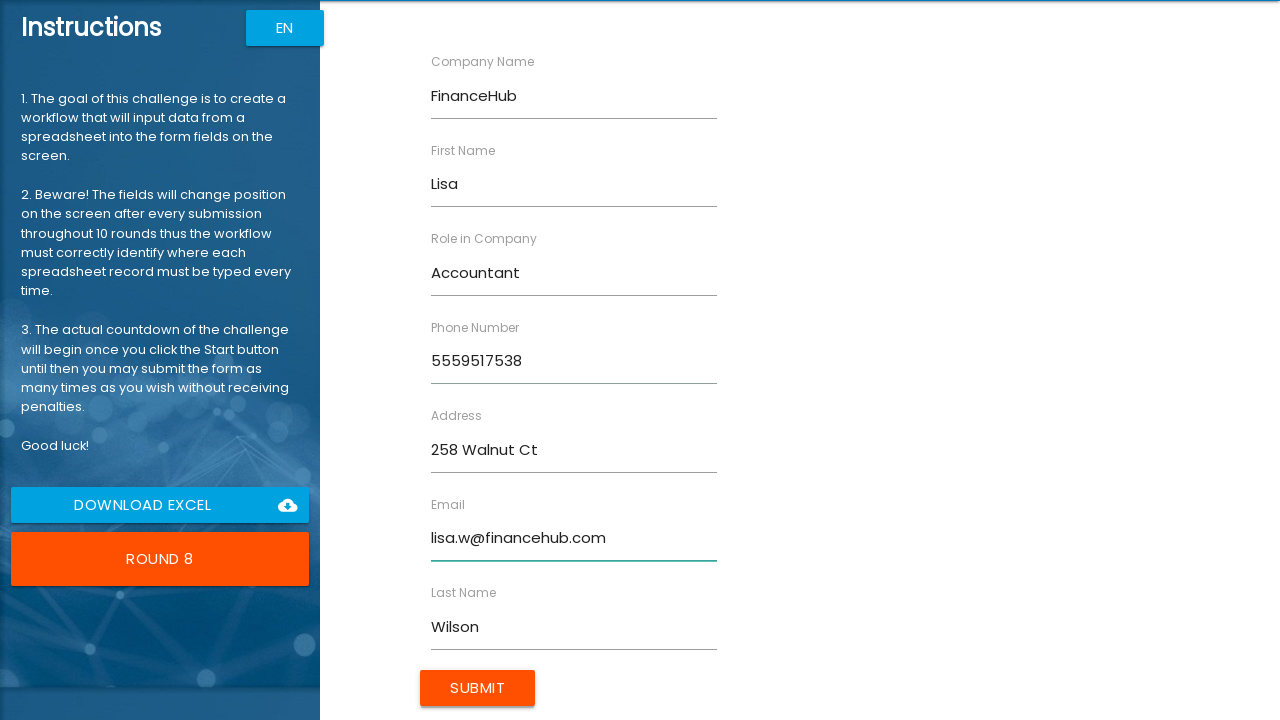

Submitted form for Lisa Wilson at (478, 688) on input[type="submit"]
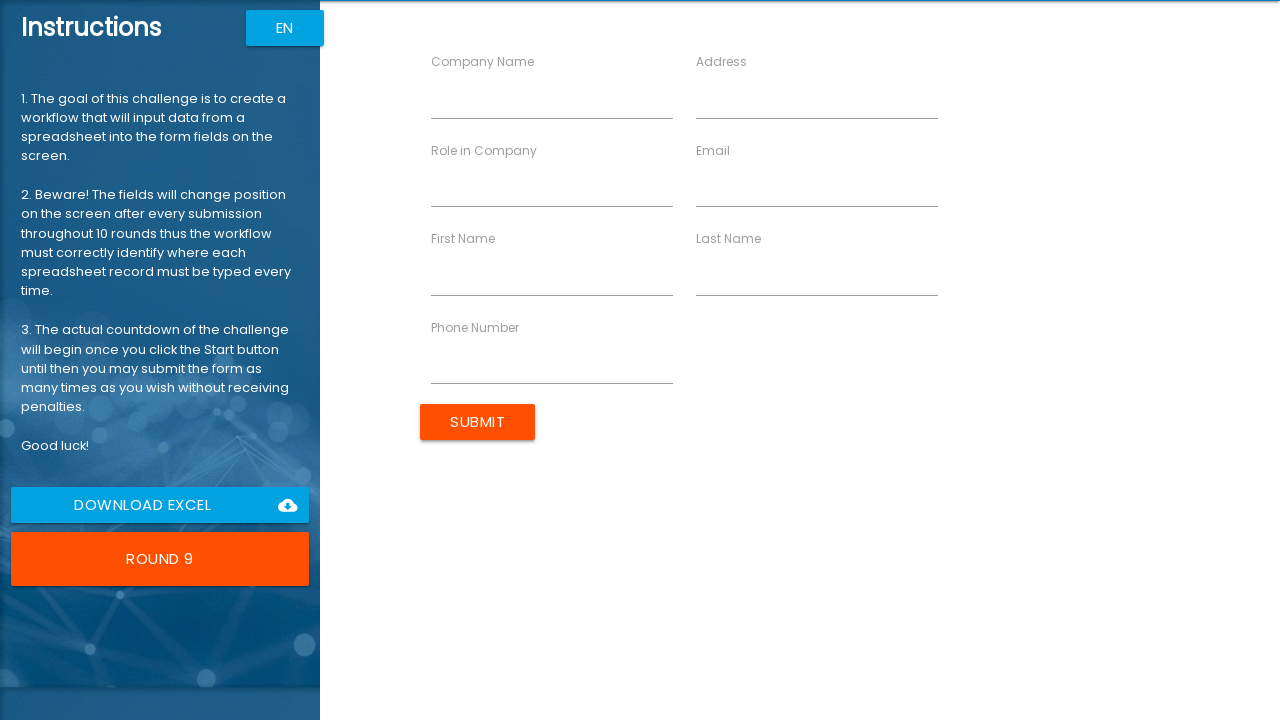

Filled First Name field with 'James' on input[ng-reflect-name="labelFirstName"]
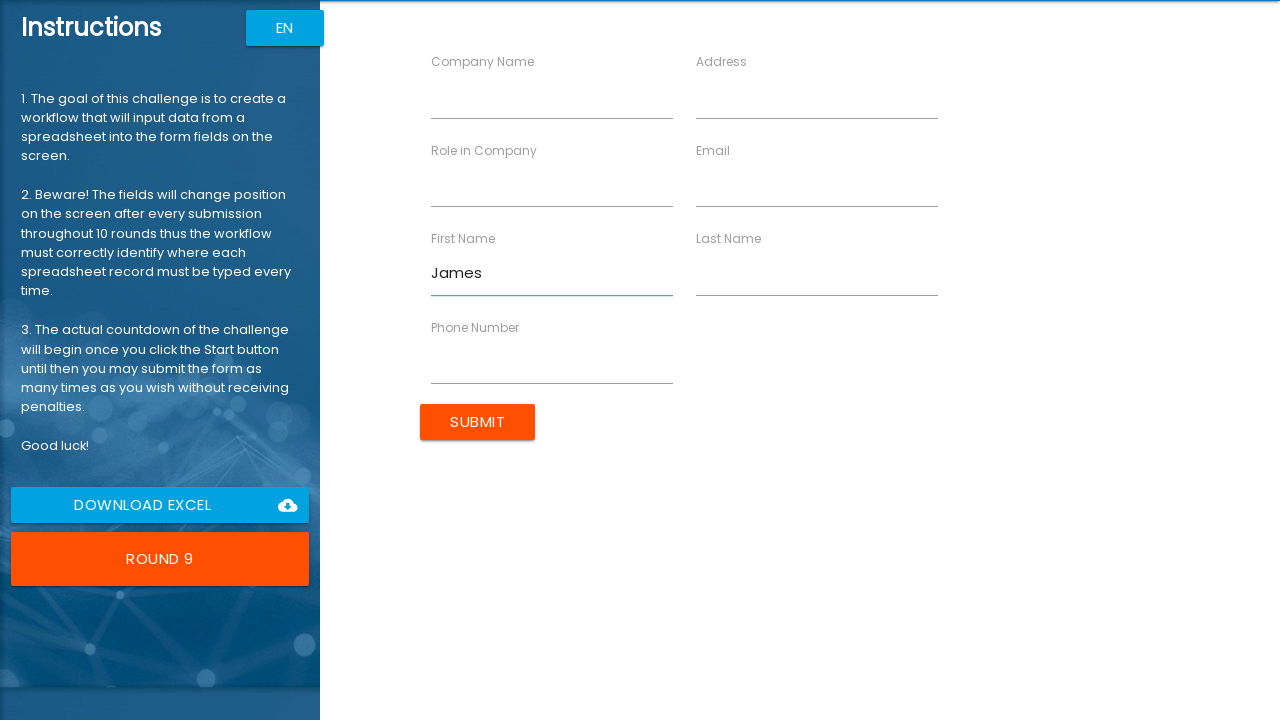

Filled Last Name field with 'Taylor' on input[ng-reflect-name="labelLastName"]
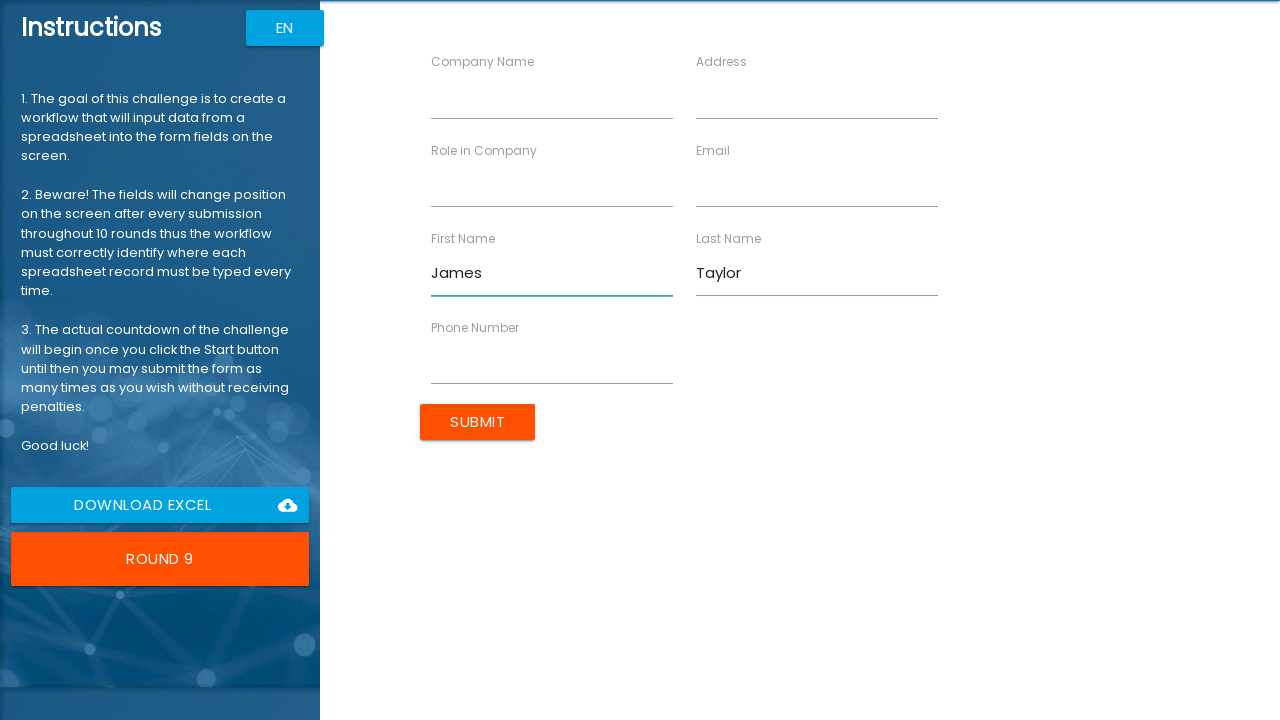

Filled Company Name field with 'MediaGroup' on input[ng-reflect-name="labelCompanyName"]
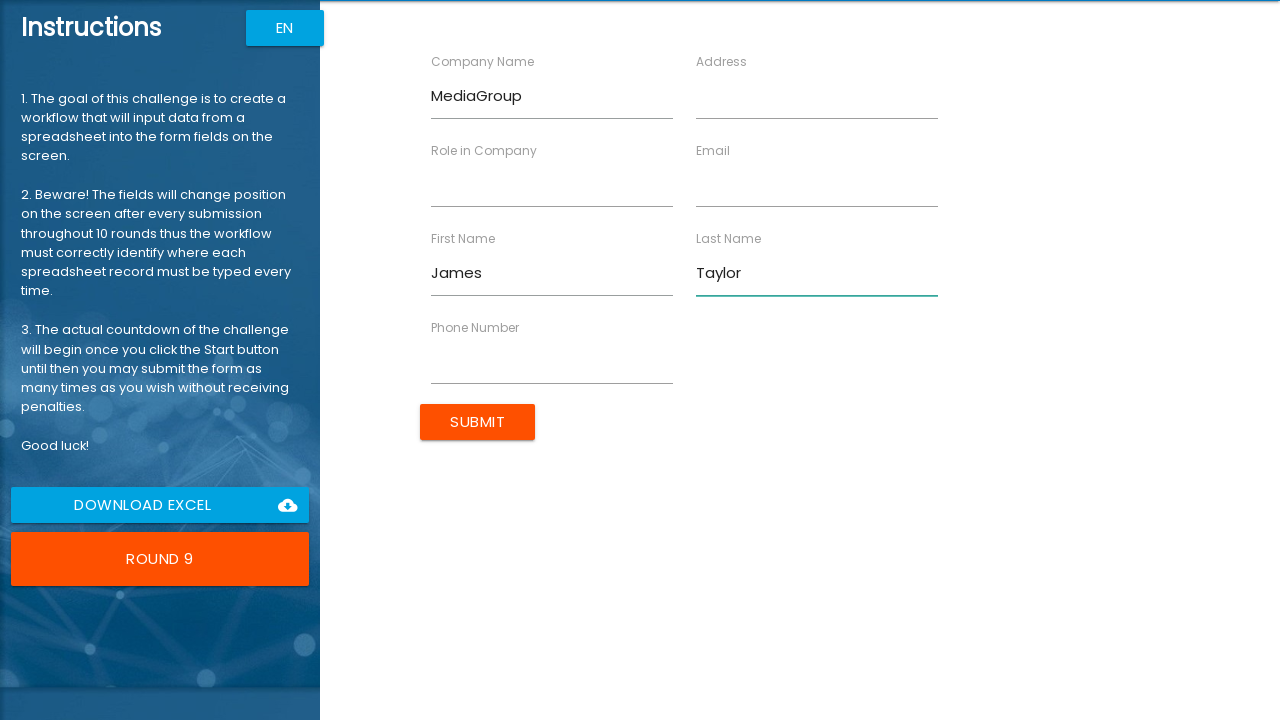

Filled Role in Company field with 'Director' on input[ng-reflect-name="labelRole"]
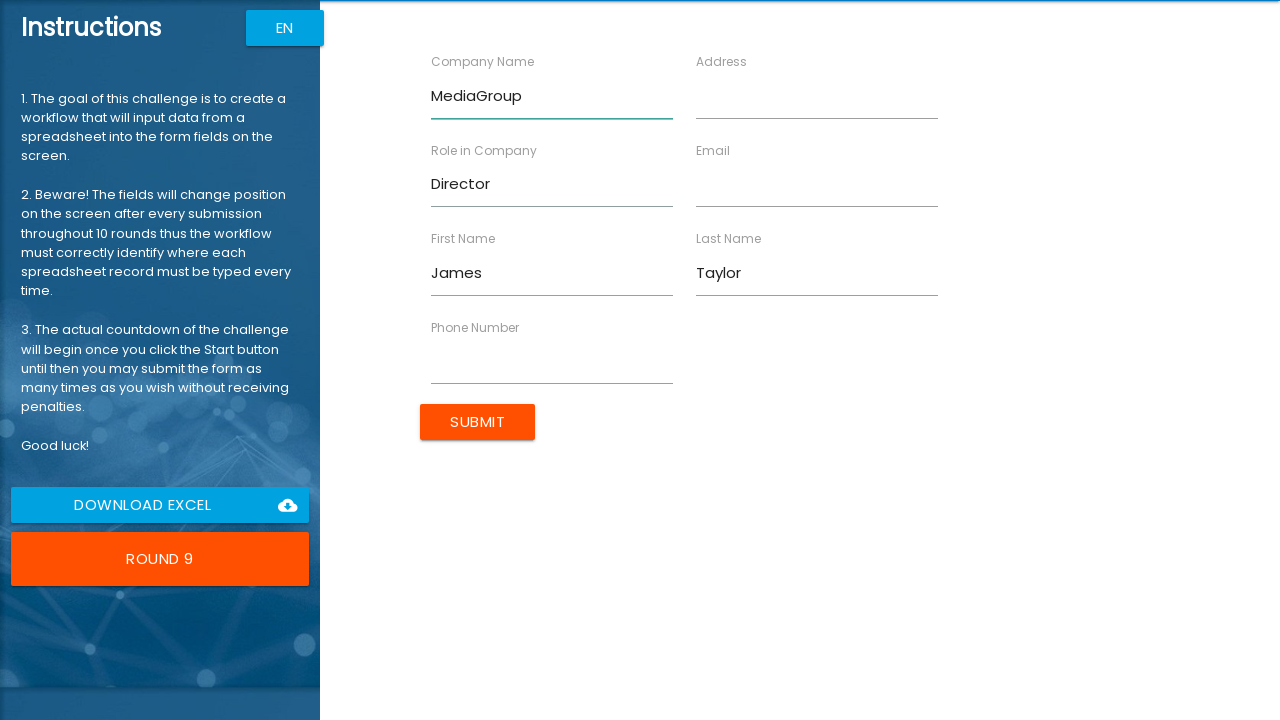

Filled Address field with '369 Cherry Pl' on input[ng-reflect-name="labelAddress"]
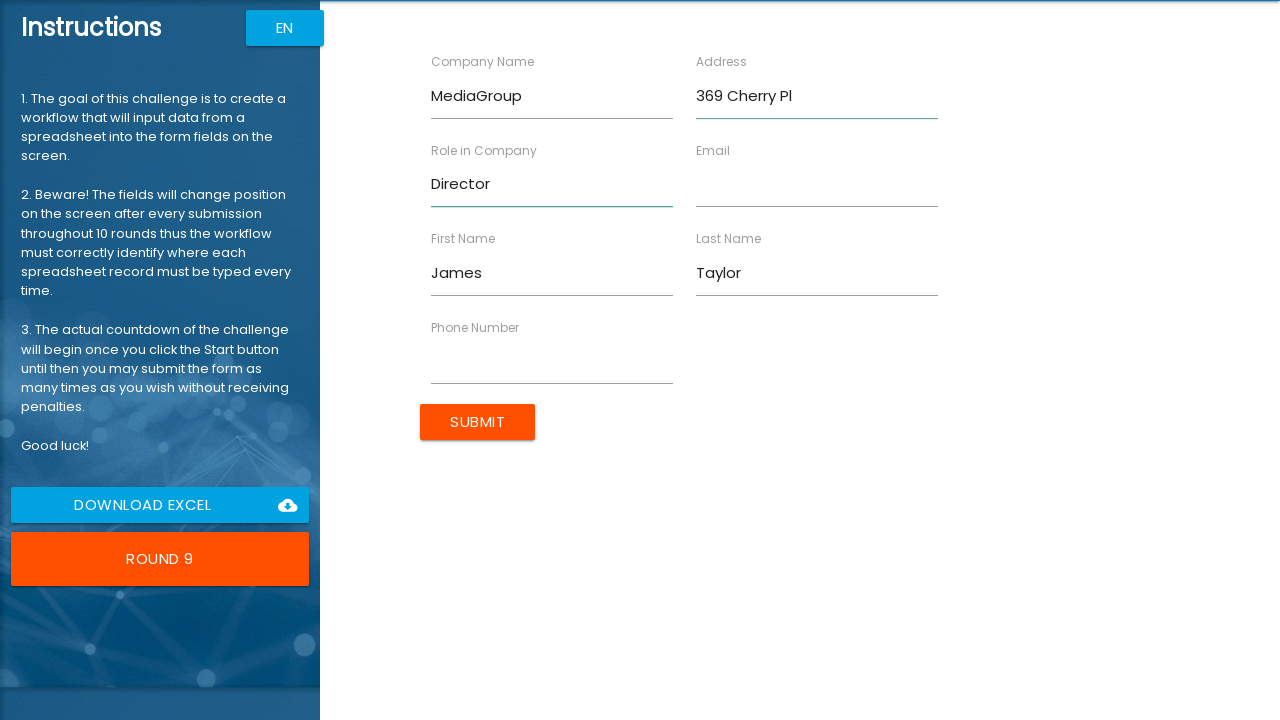

Filled Email field with 'james.t@mediagroup.com' on input[ng-reflect-name="labelEmail"]
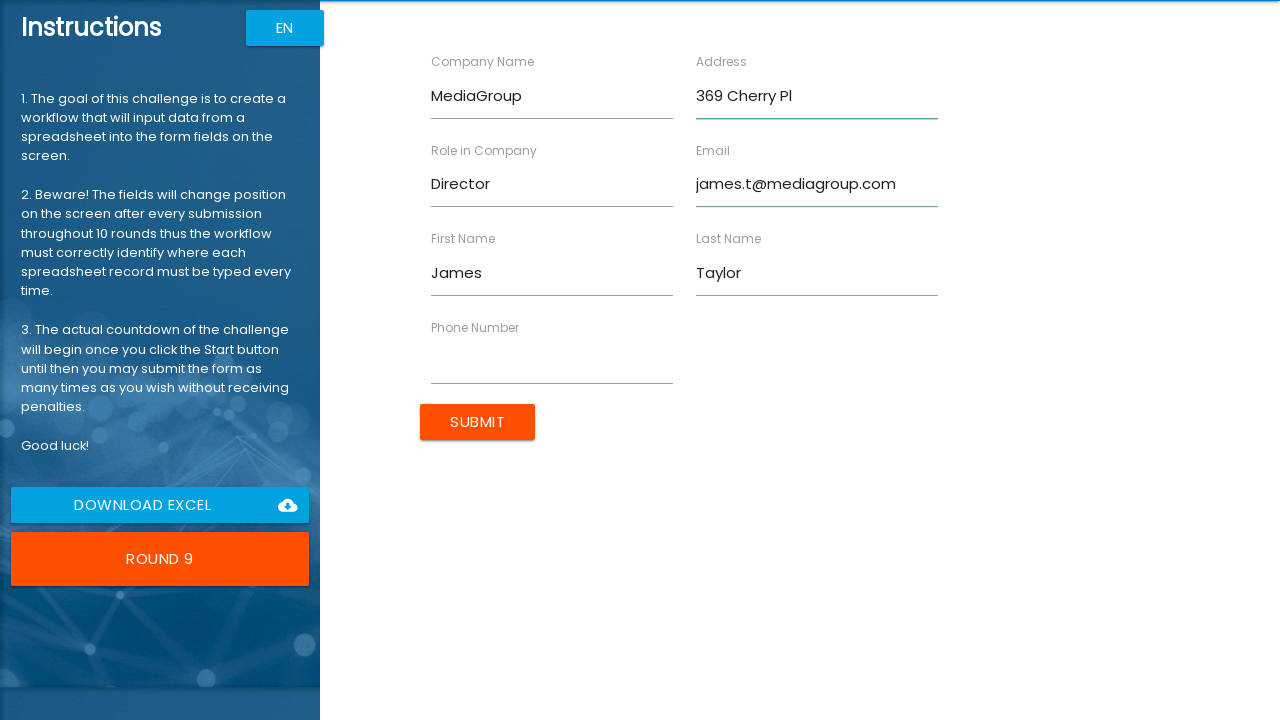

Filled Phone Number field with '5552583691' on input[ng-reflect-name="labelPhone"]
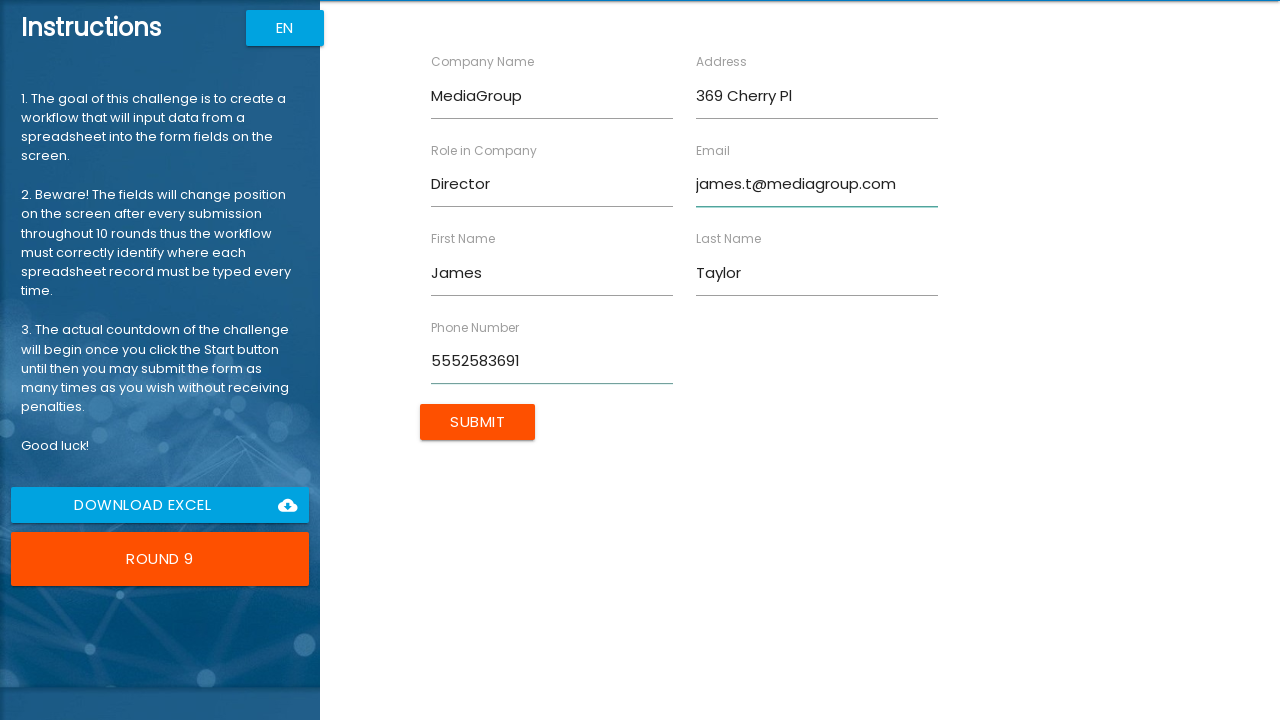

Submitted form for James Taylor at (478, 422) on input[type="submit"]
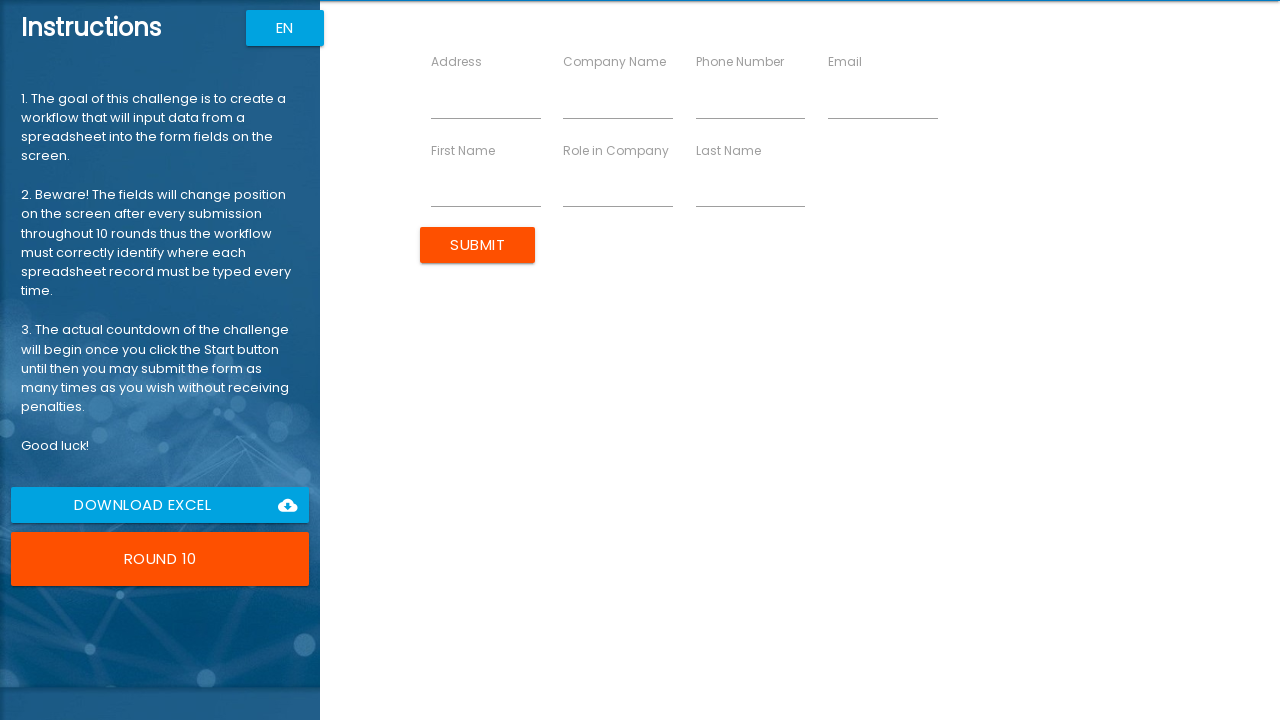

Filled First Name field with 'Amanda' on input[ng-reflect-name="labelFirstName"]
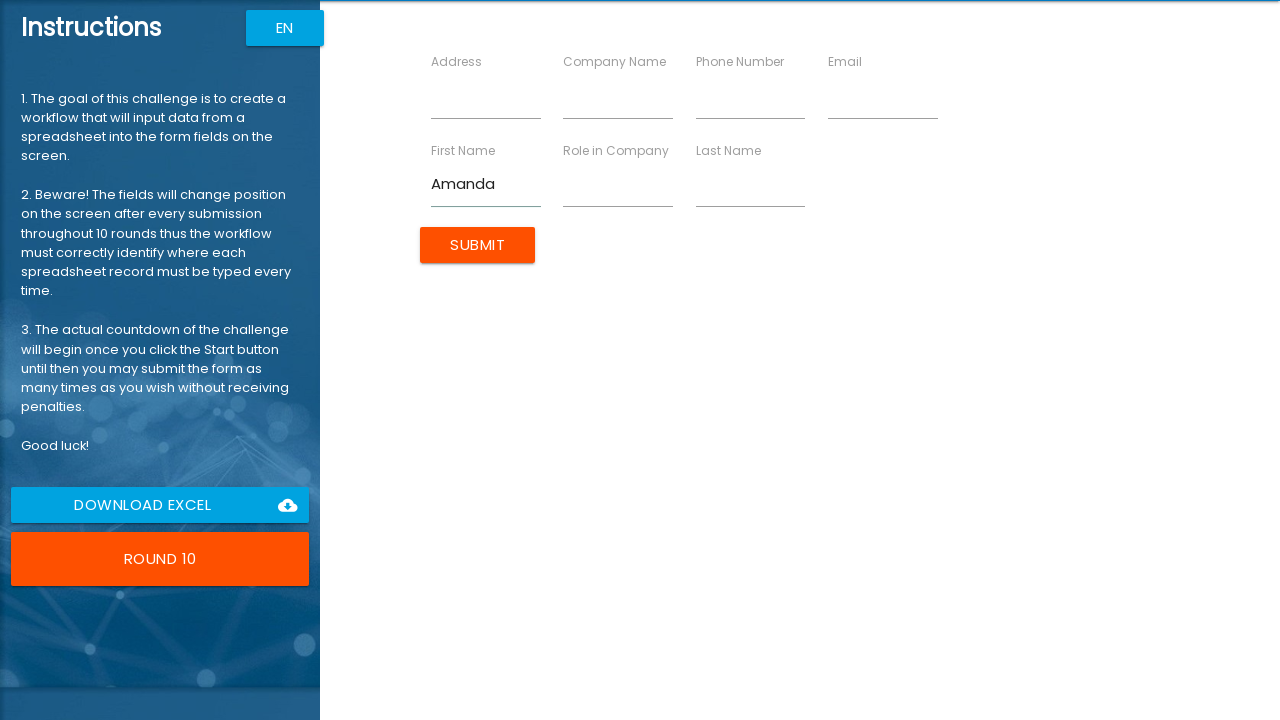

Filled Last Name field with 'Anderson' on input[ng-reflect-name="labelLastName"]
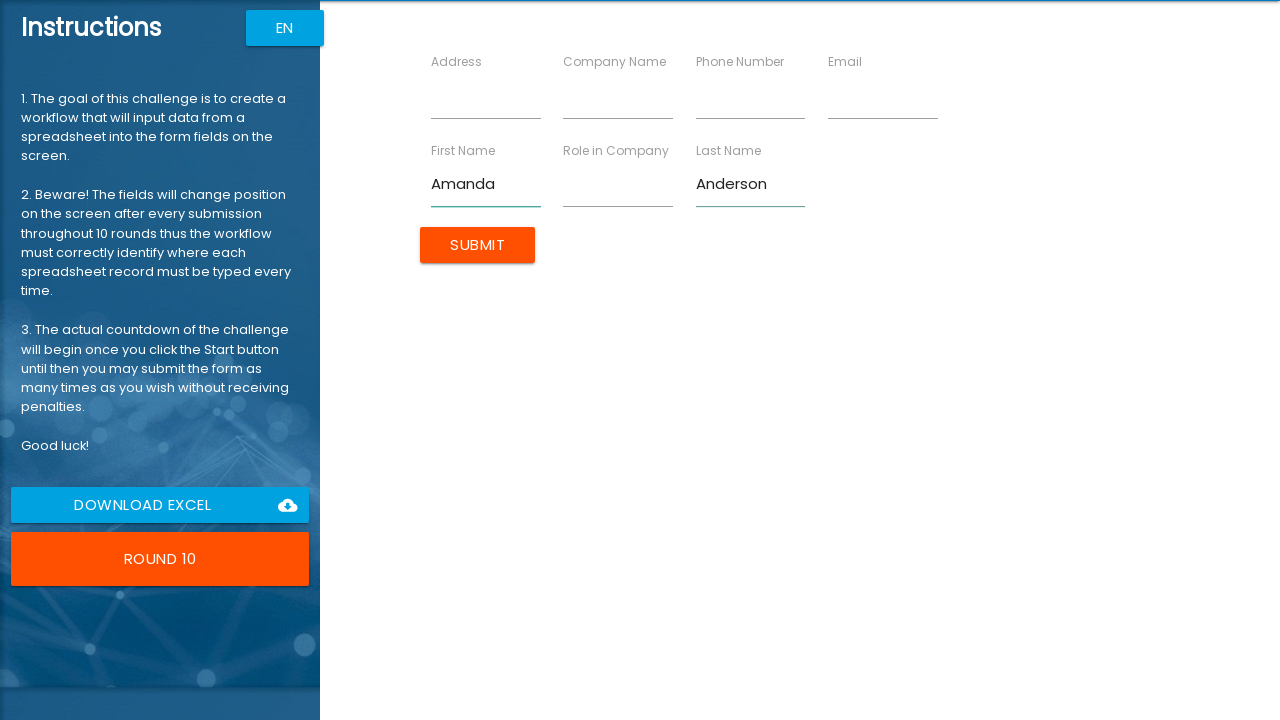

Filled Company Name field with 'HealthCare' on input[ng-reflect-name="labelCompanyName"]
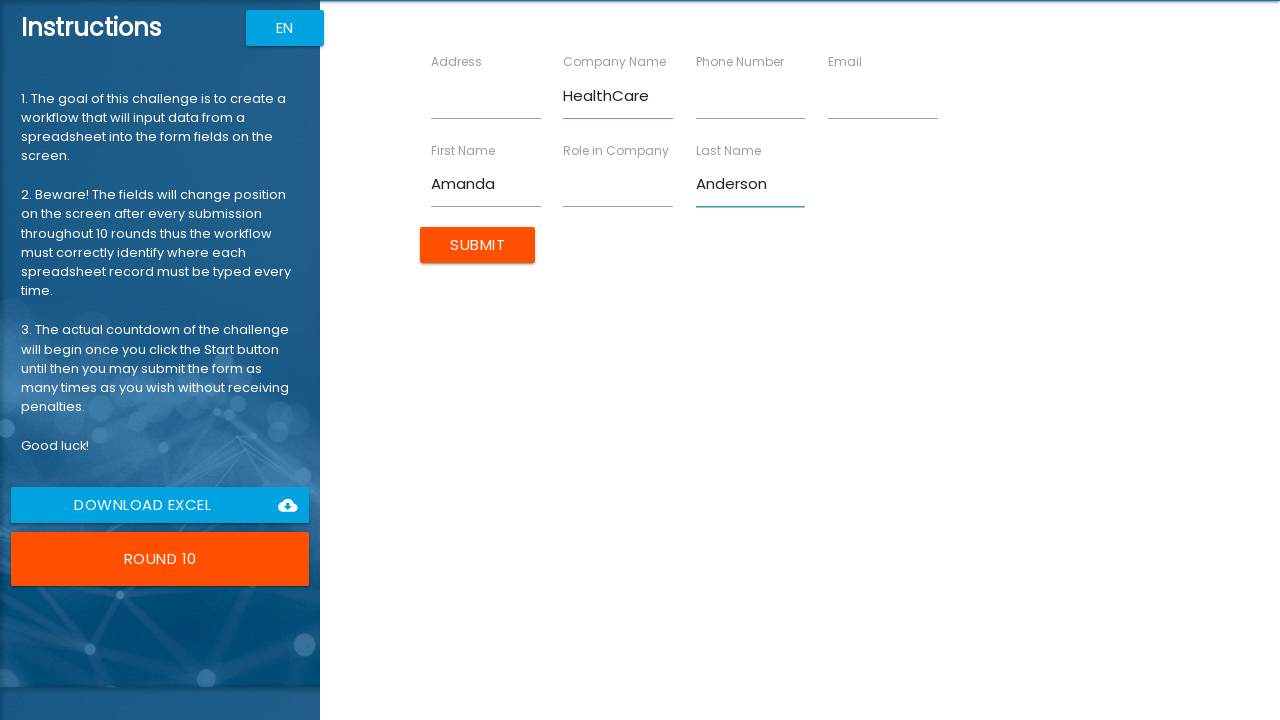

Filled Role in Company field with 'Nurse' on input[ng-reflect-name="labelRole"]
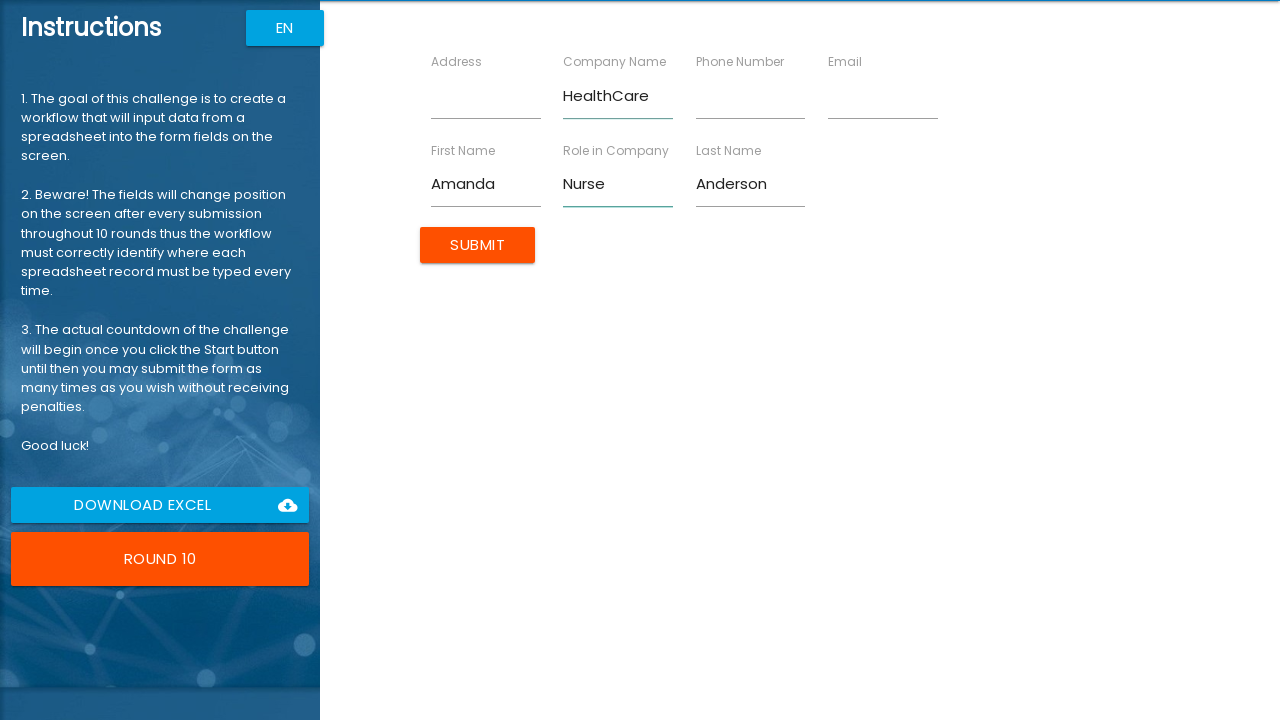

Filled Address field with '741 Spruce St' on input[ng-reflect-name="labelAddress"]
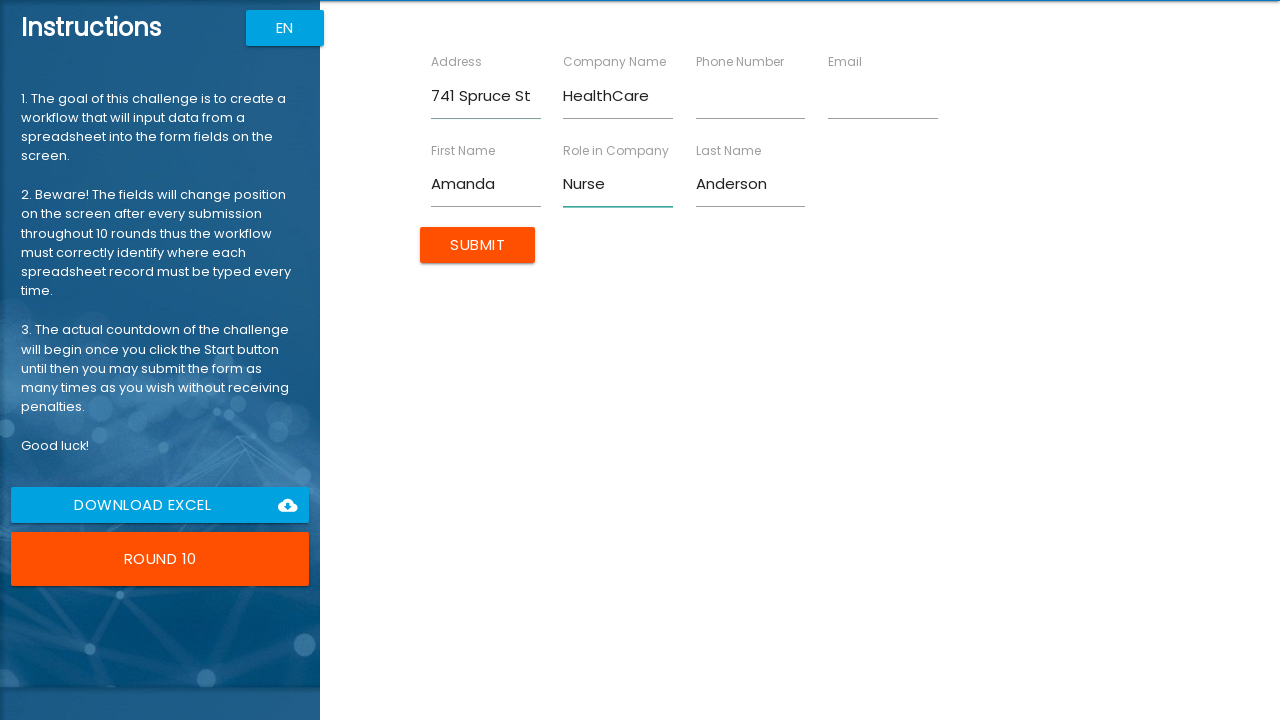

Filled Email field with 'amanda.a@healthcare.com' on input[ng-reflect-name="labelEmail"]
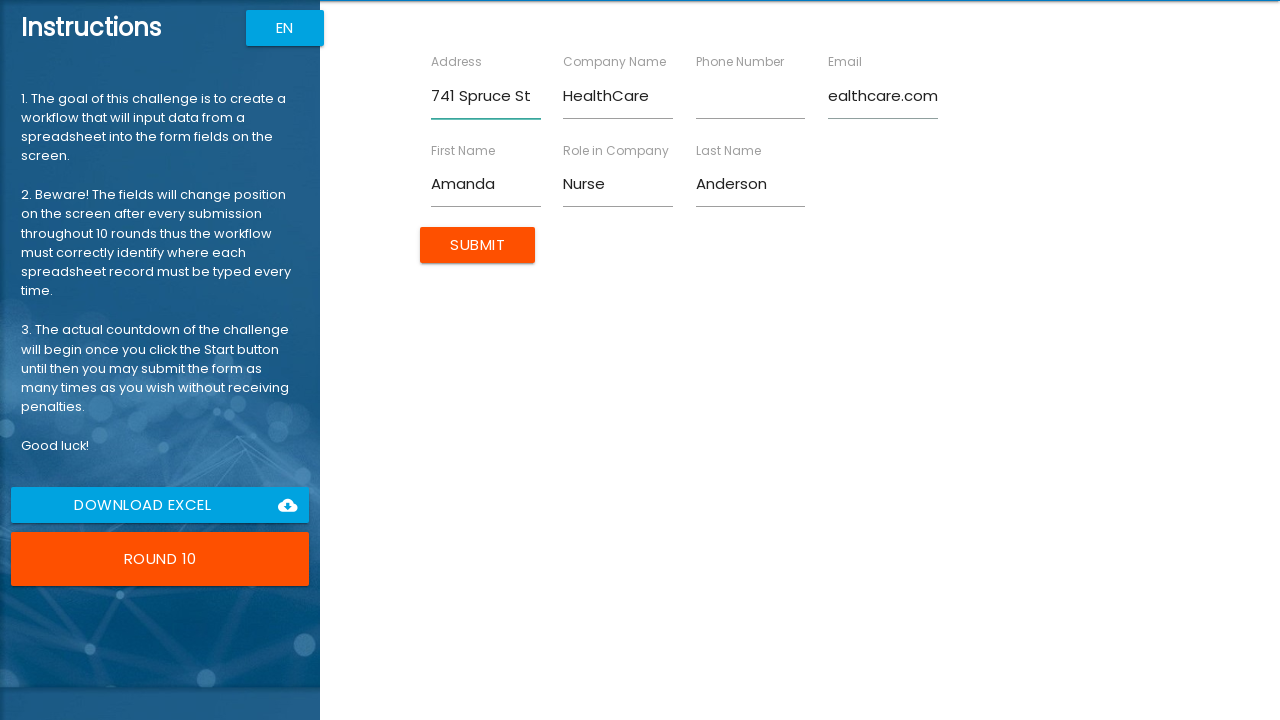

Filled Phone Number field with '5554826170' on input[ng-reflect-name="labelPhone"]
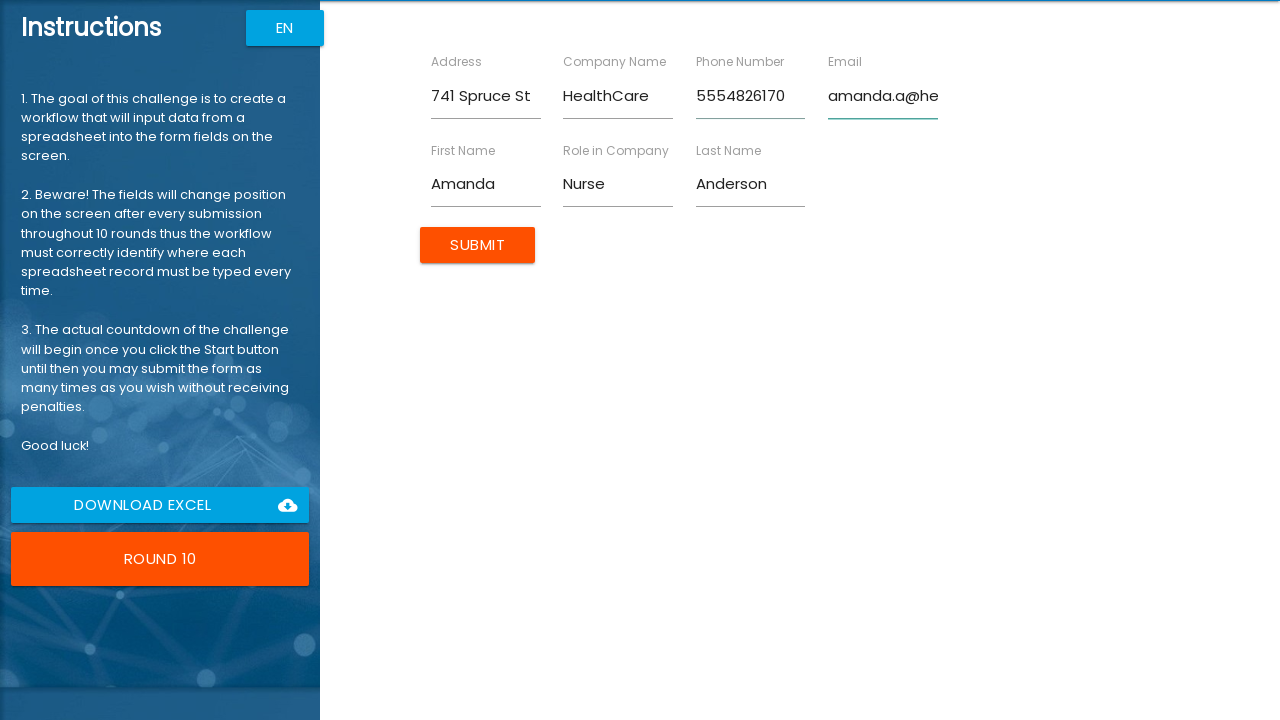

Submitted form for Amanda Anderson at (478, 245) on input[type="submit"]
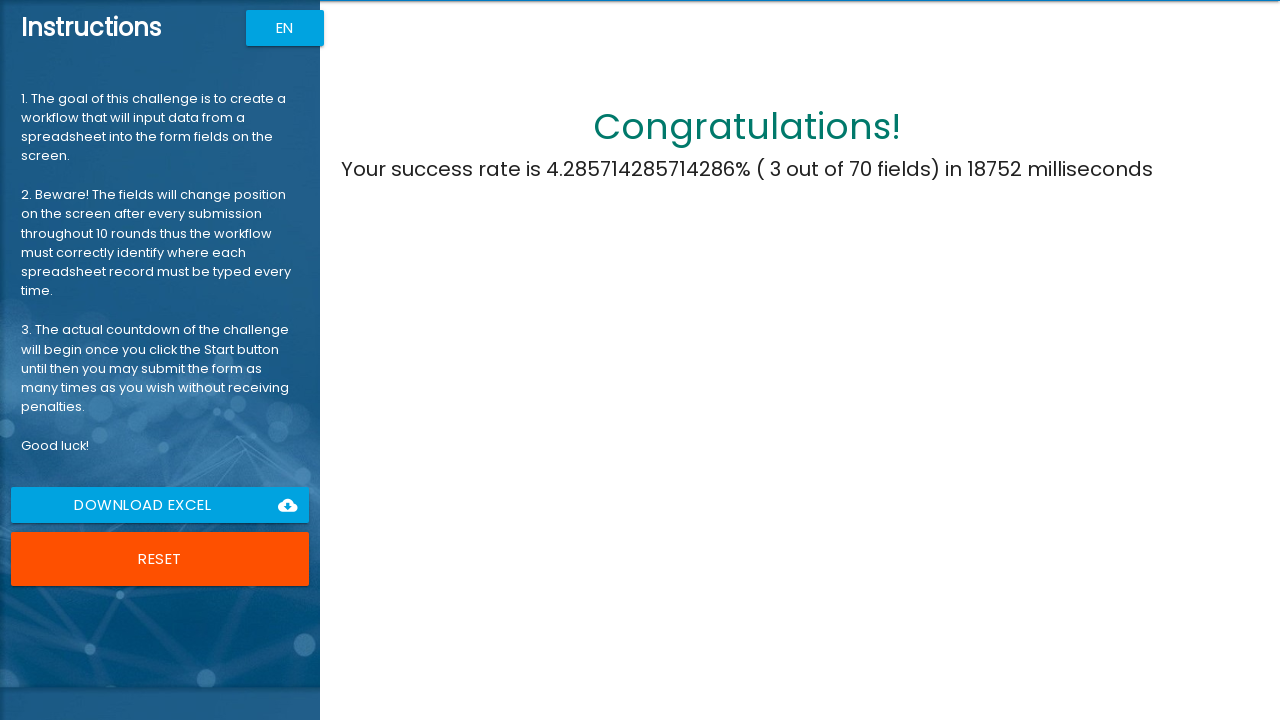

Verified successful completion - results message displayed
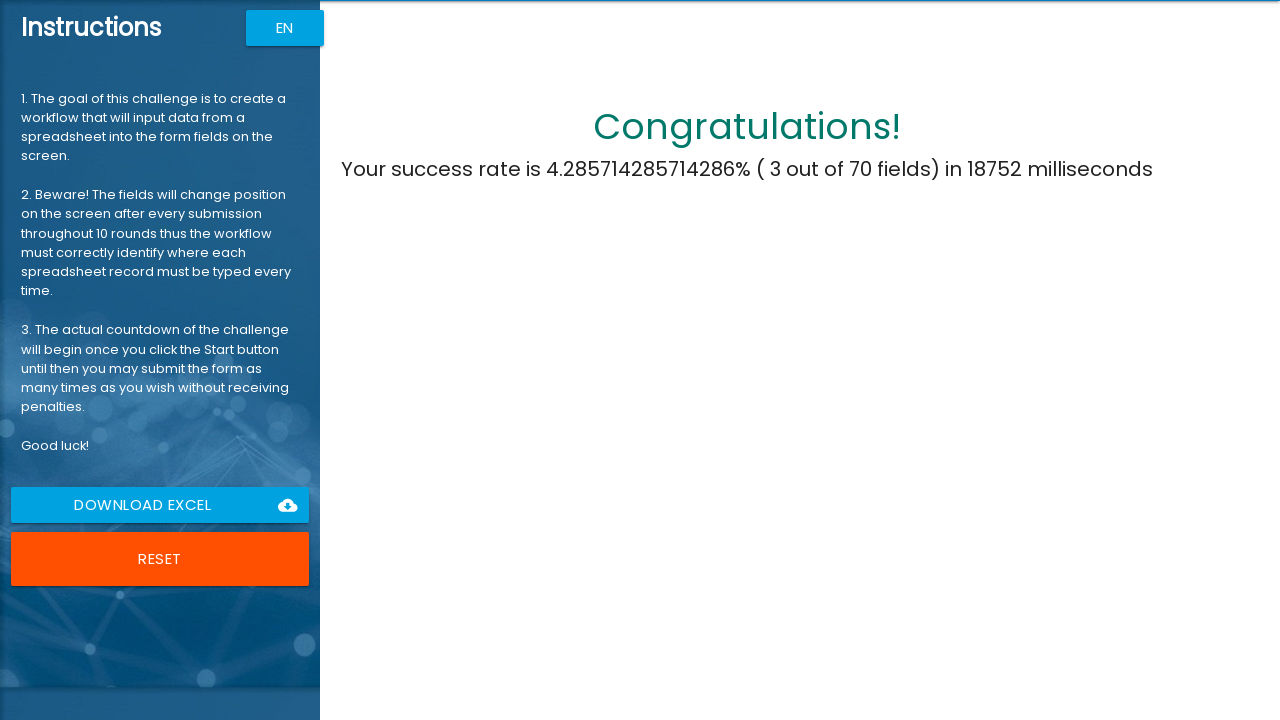

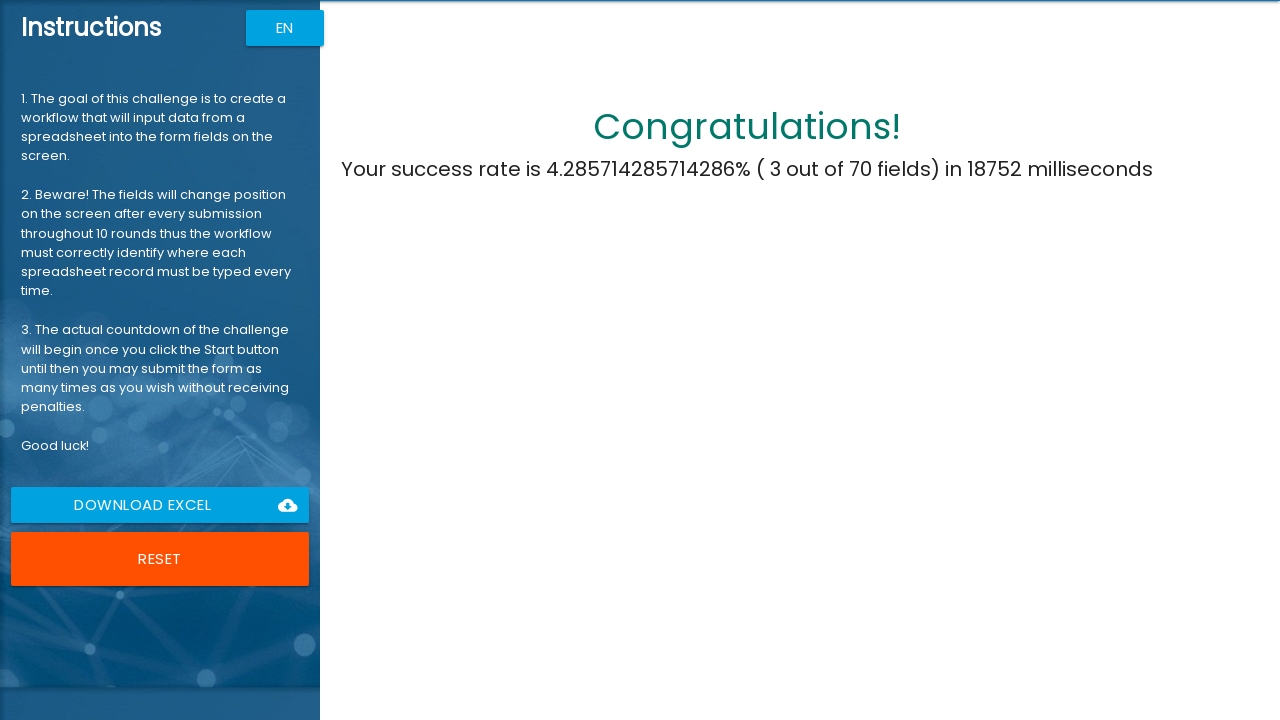